Tests filling a large form by entering text into all input fields and clicking the submit button

Starting URL: http://suninjuly.github.io/huge_form.html

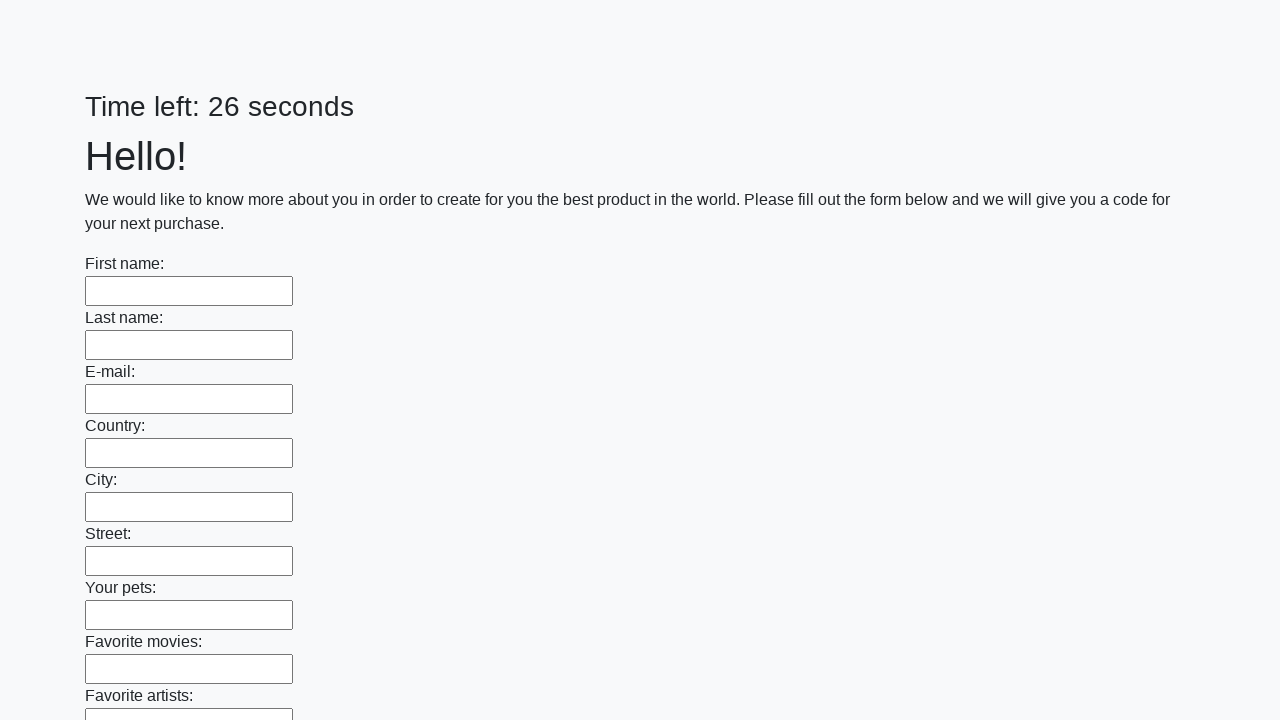

Located all input fields on the huge form
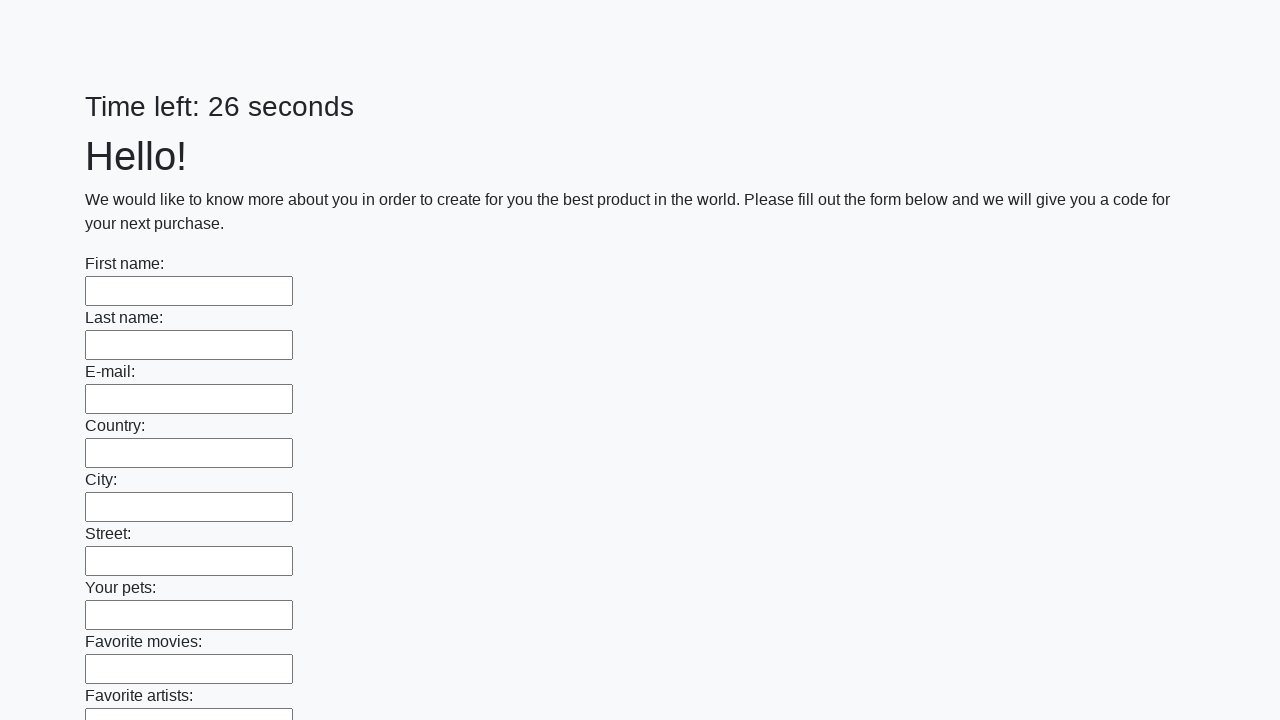

Filled input field with response text on input >> nth=0
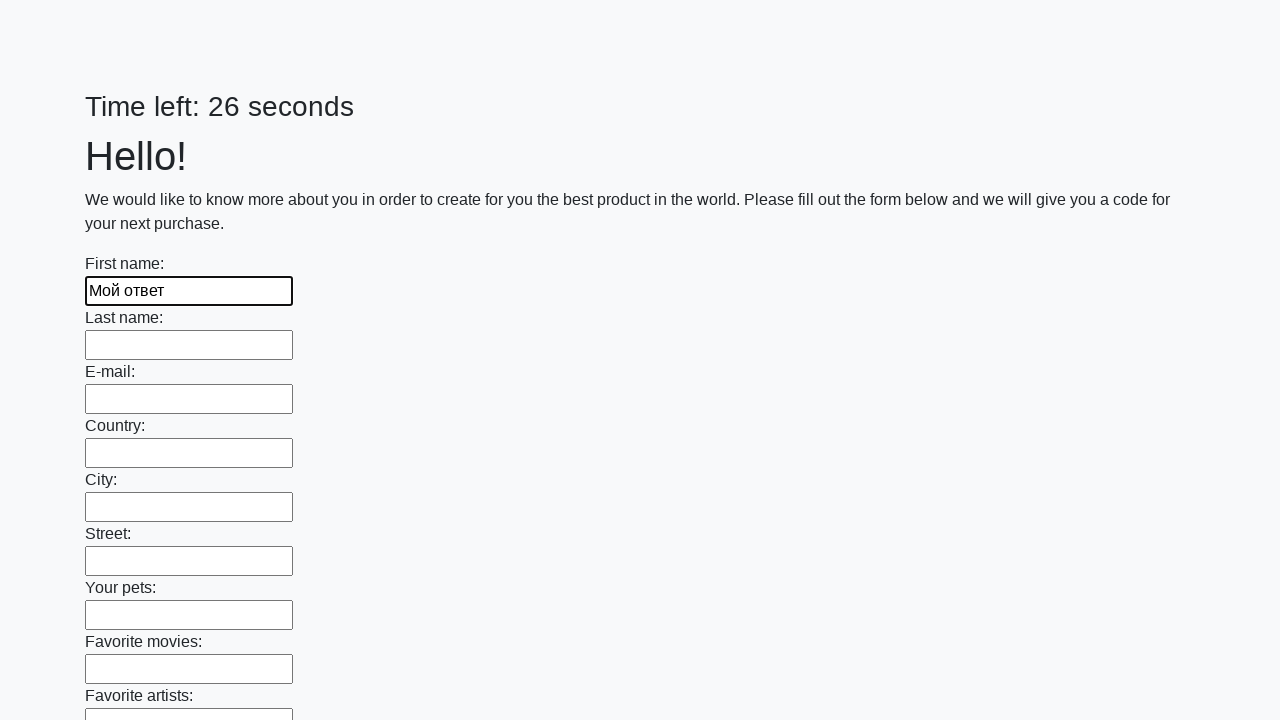

Filled input field with response text on input >> nth=1
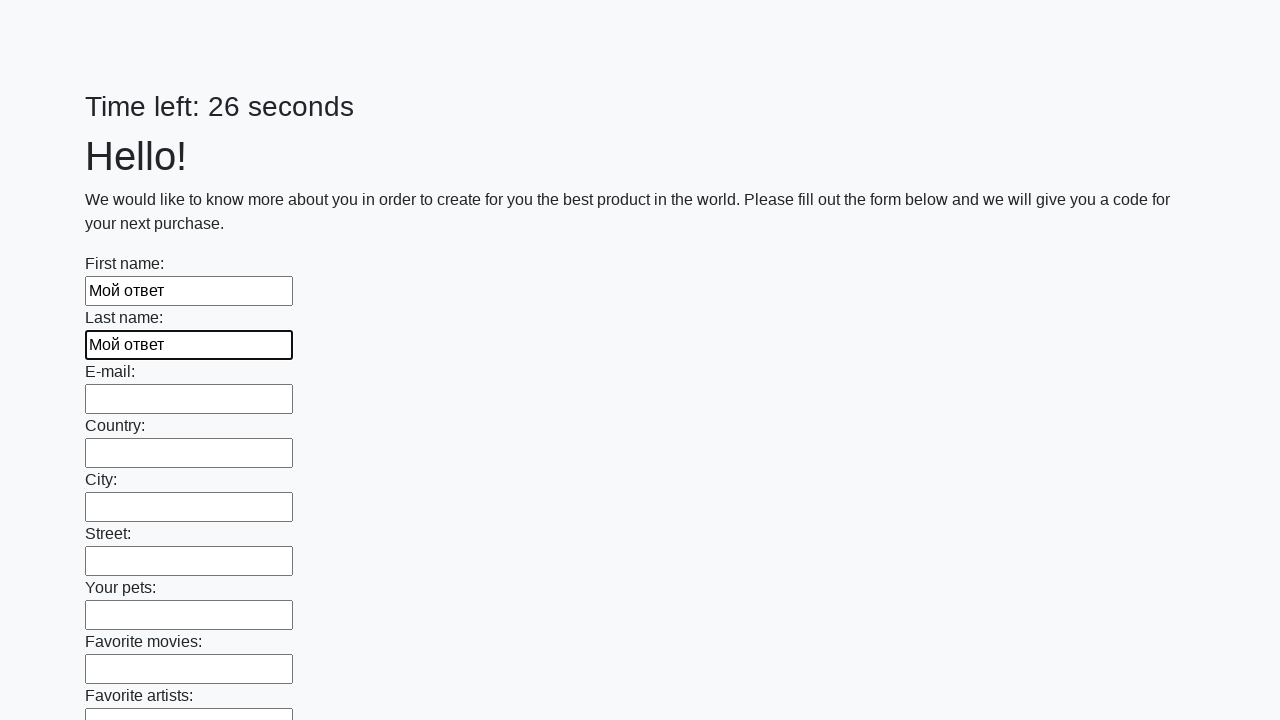

Filled input field with response text on input >> nth=2
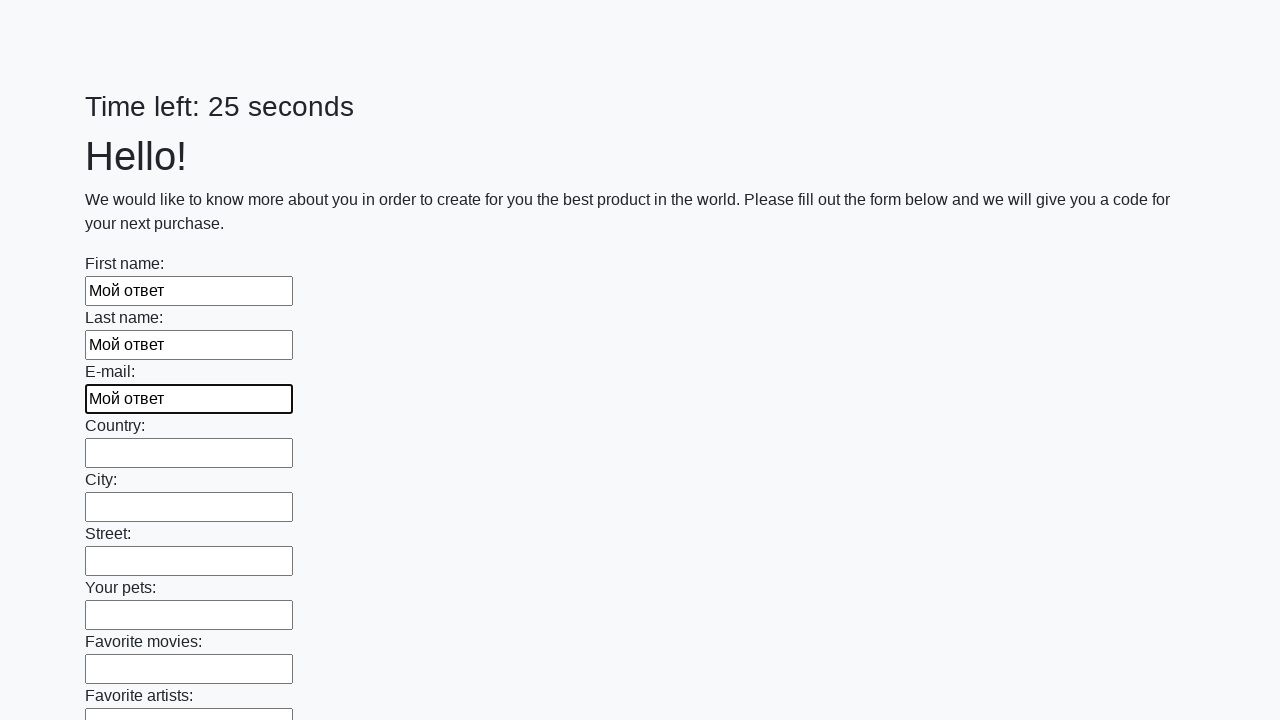

Filled input field with response text on input >> nth=3
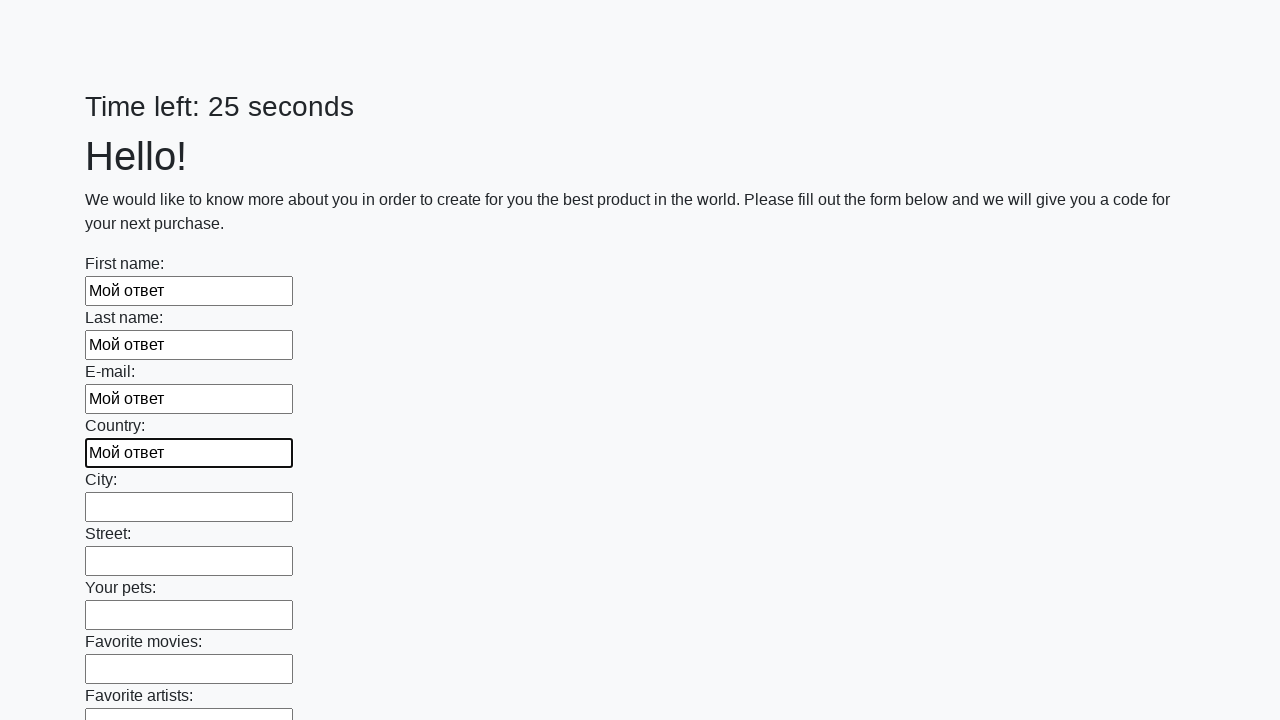

Filled input field with response text on input >> nth=4
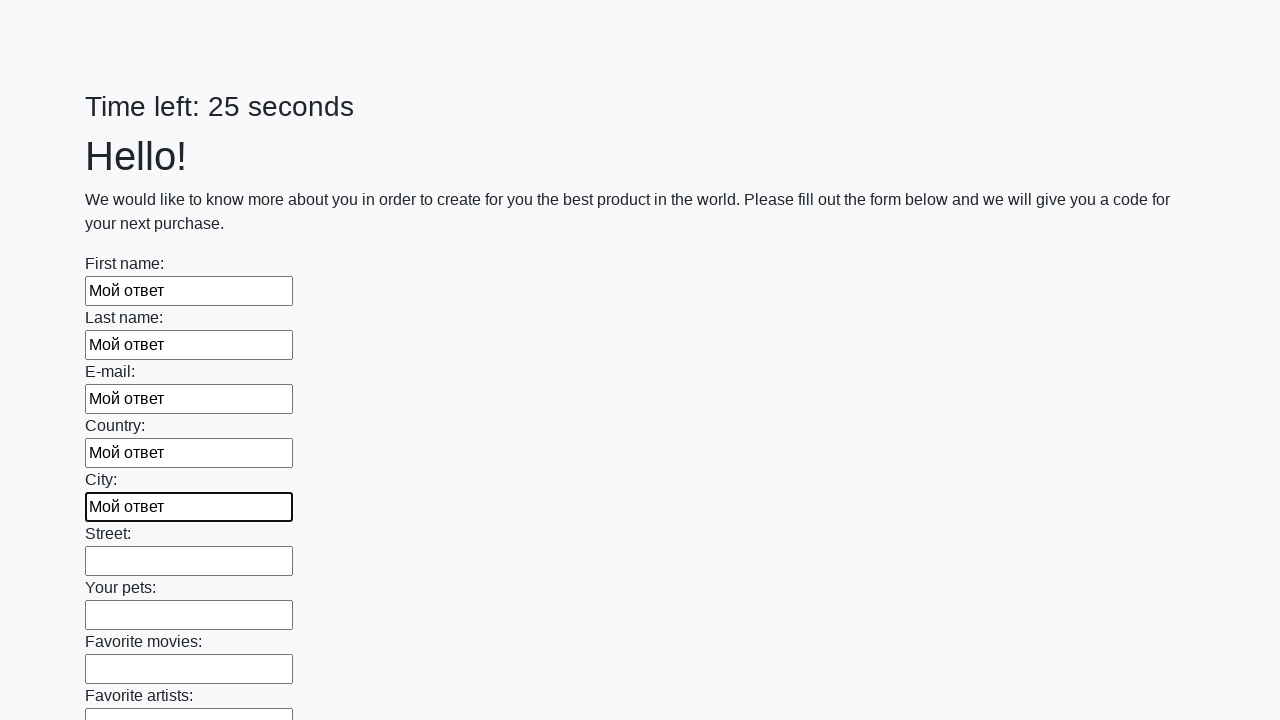

Filled input field with response text on input >> nth=5
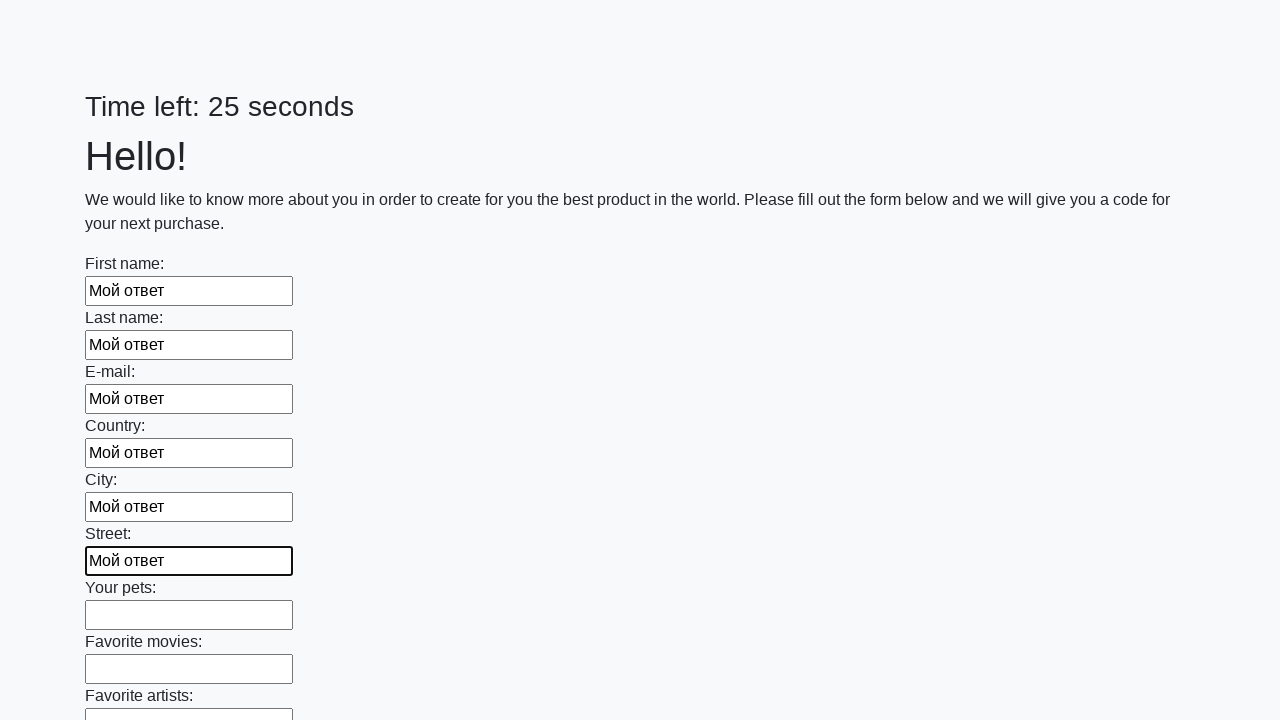

Filled input field with response text on input >> nth=6
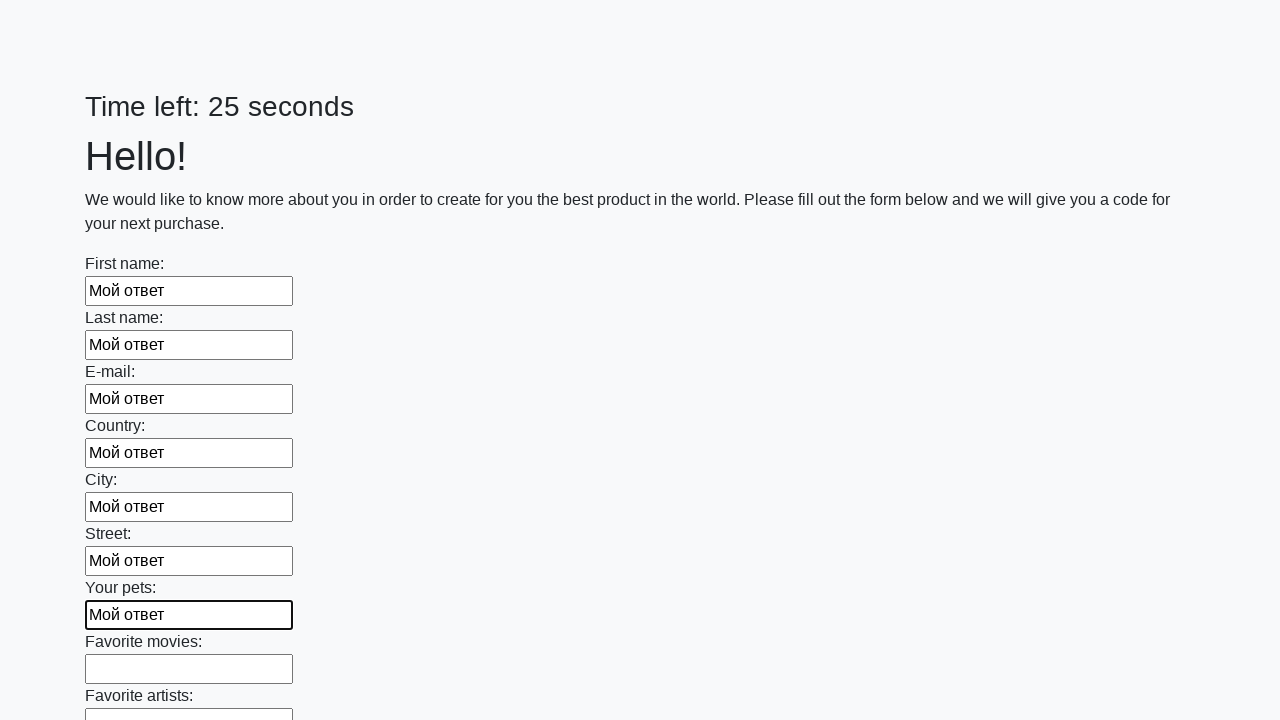

Filled input field with response text on input >> nth=7
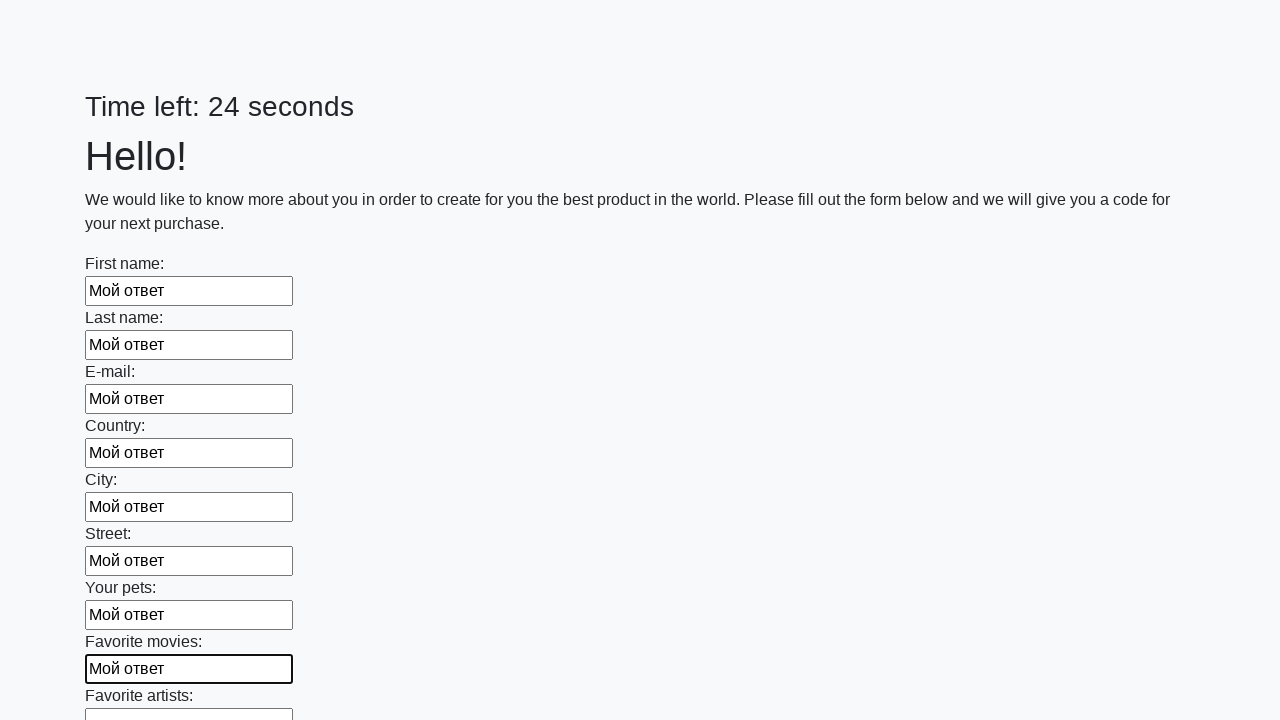

Filled input field with response text on input >> nth=8
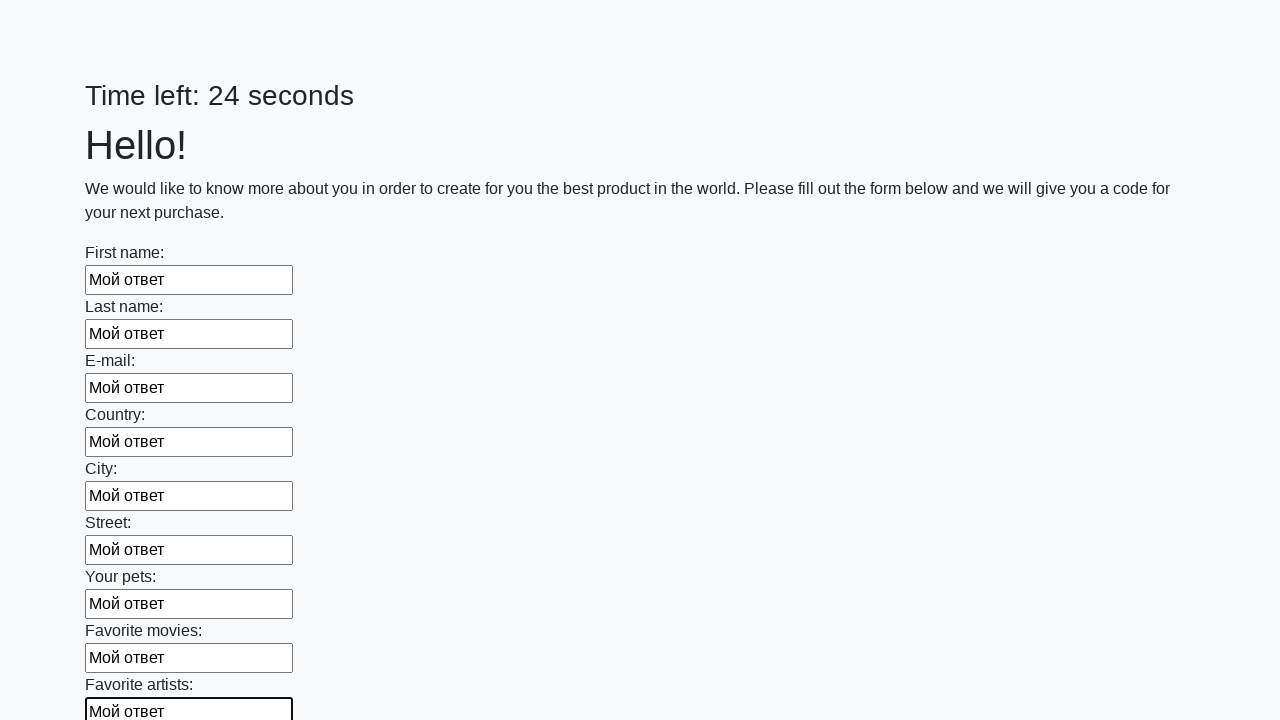

Filled input field with response text on input >> nth=9
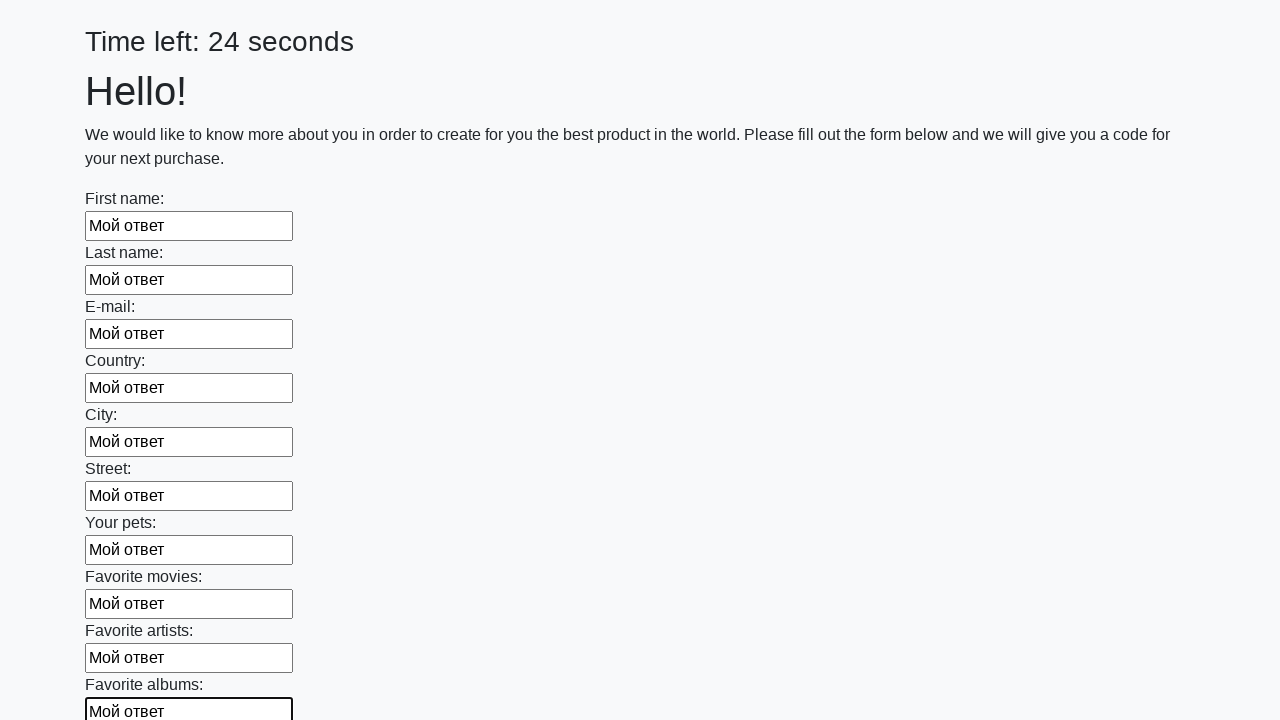

Filled input field with response text on input >> nth=10
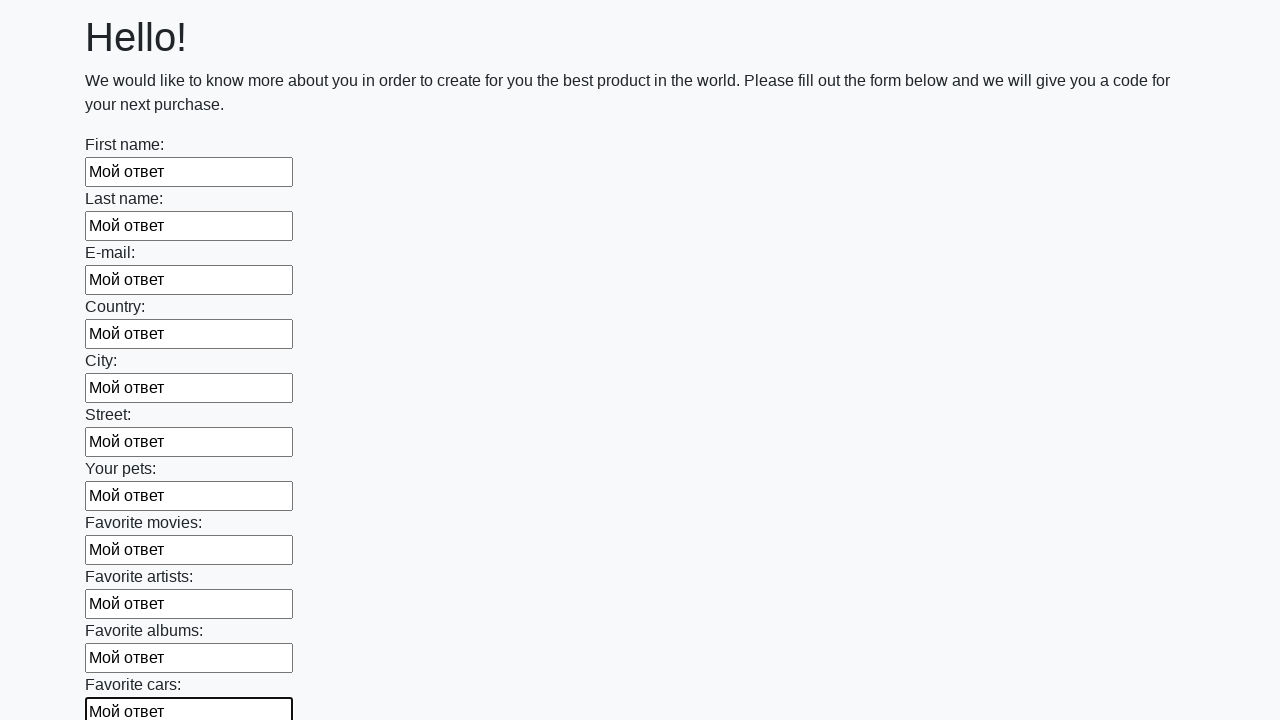

Filled input field with response text on input >> nth=11
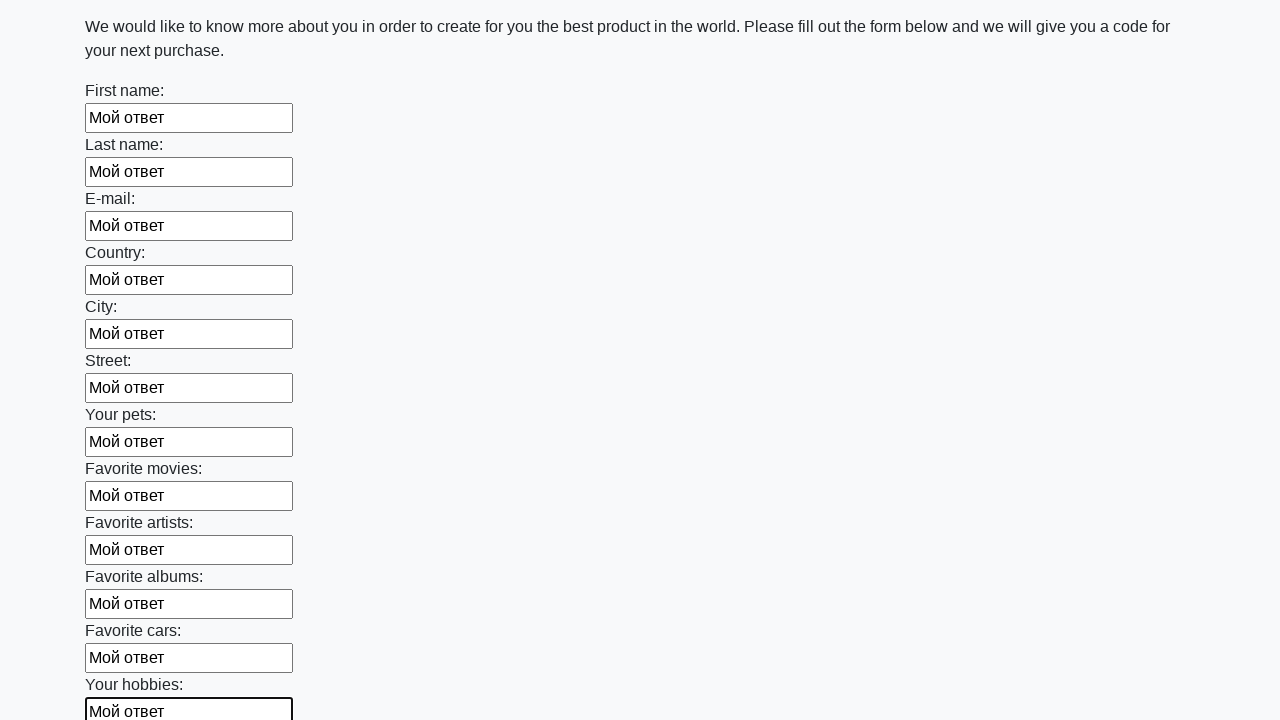

Filled input field with response text on input >> nth=12
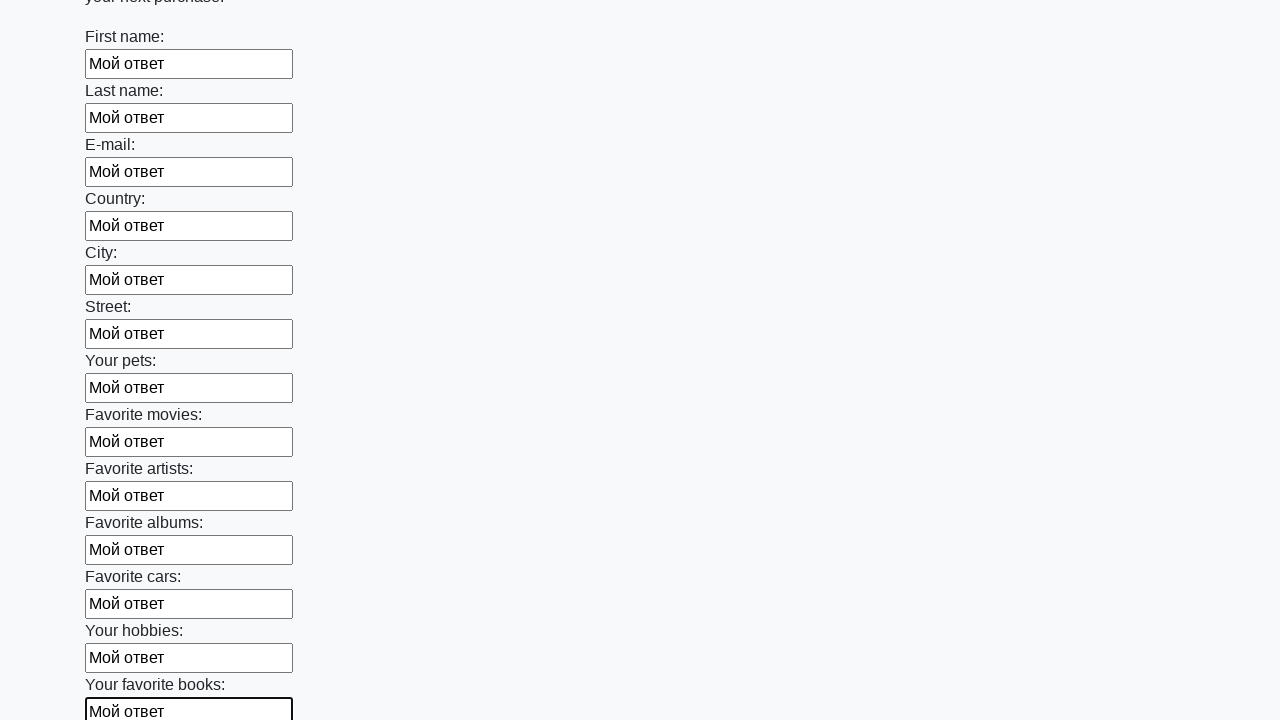

Filled input field with response text on input >> nth=13
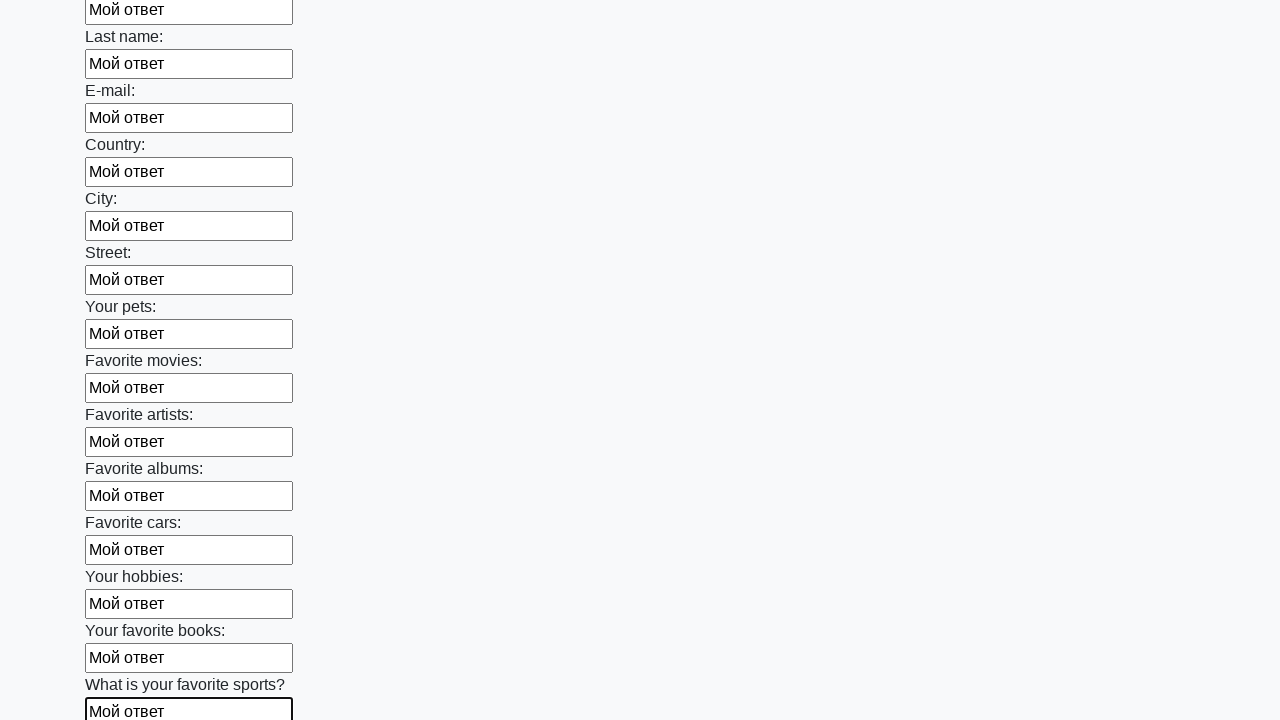

Filled input field with response text on input >> nth=14
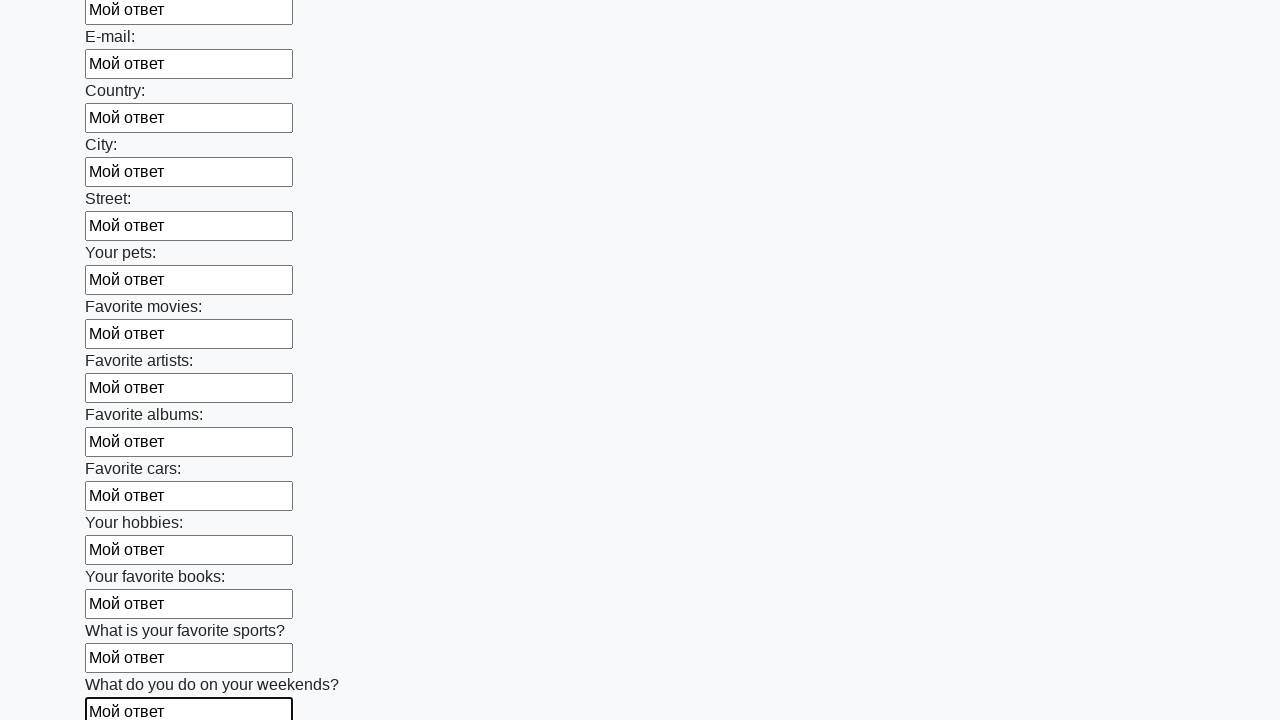

Filled input field with response text on input >> nth=15
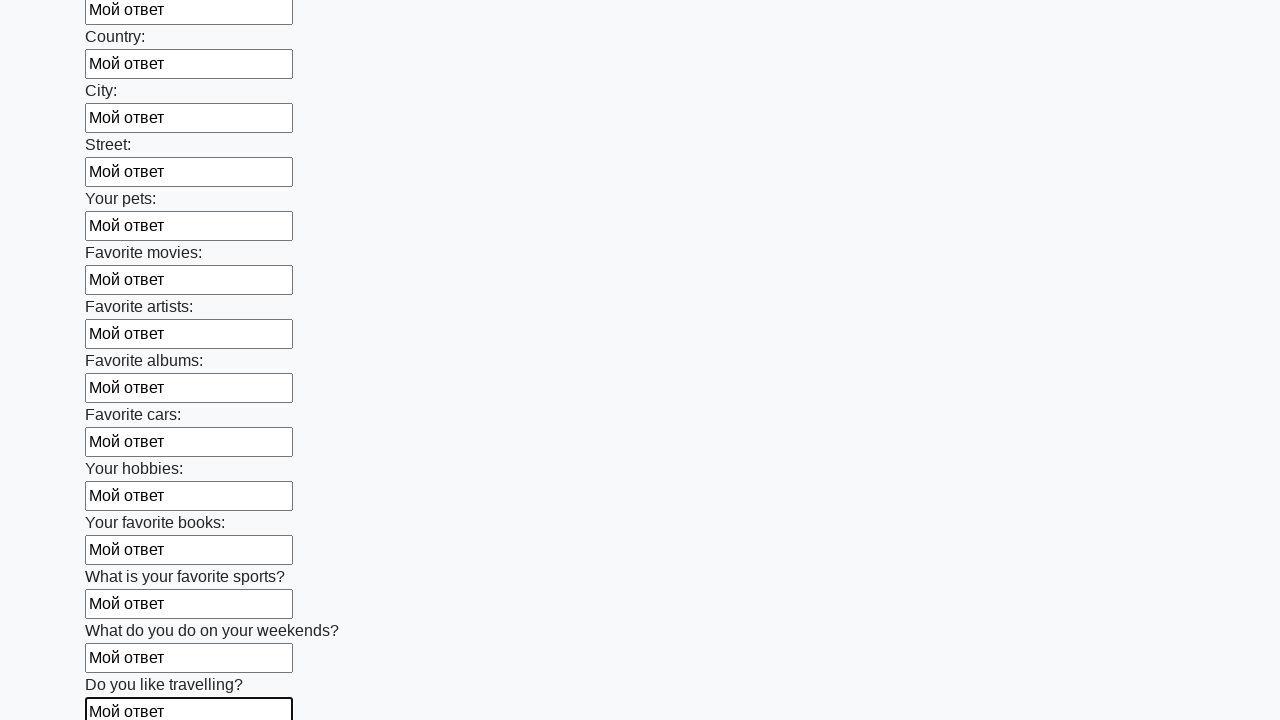

Filled input field with response text on input >> nth=16
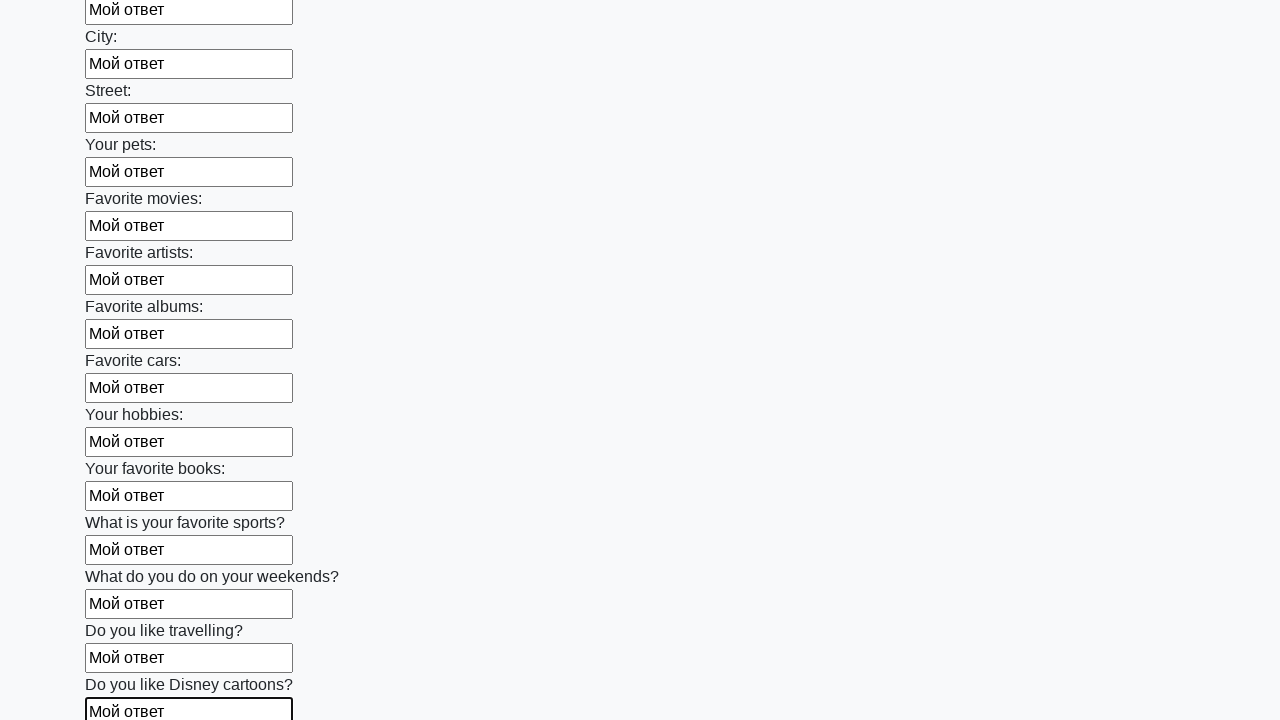

Filled input field with response text on input >> nth=17
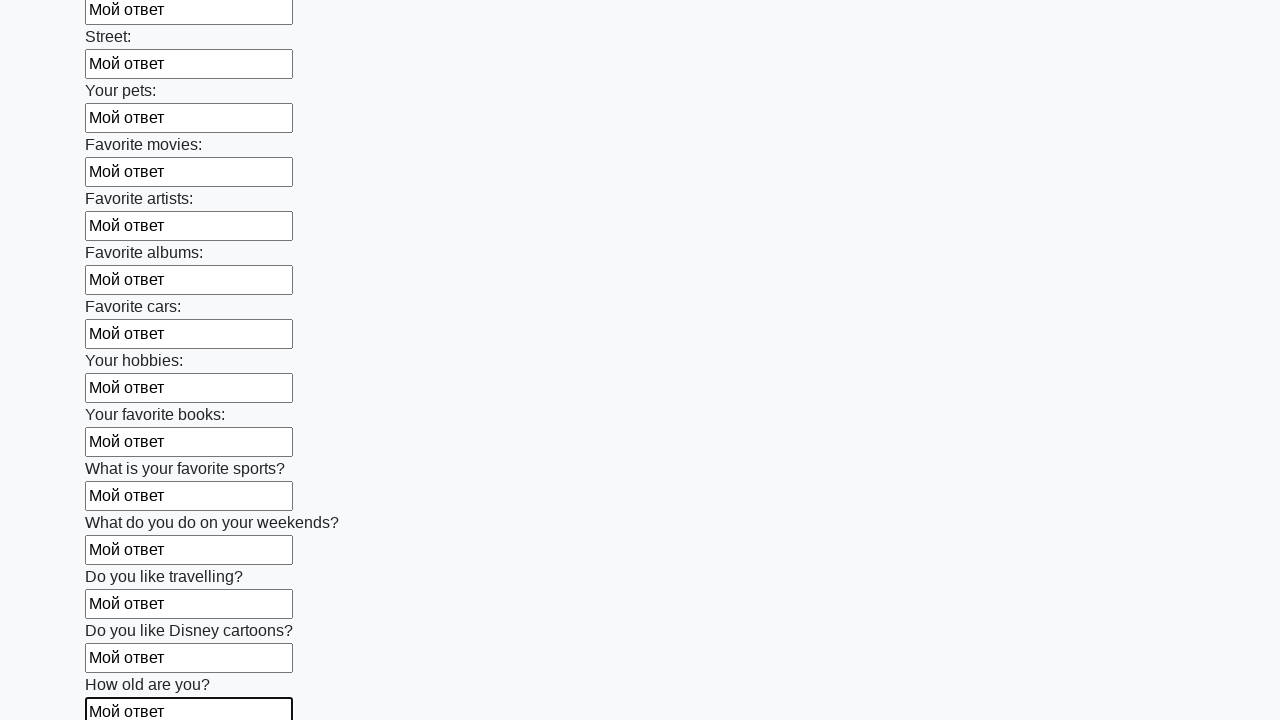

Filled input field with response text on input >> nth=18
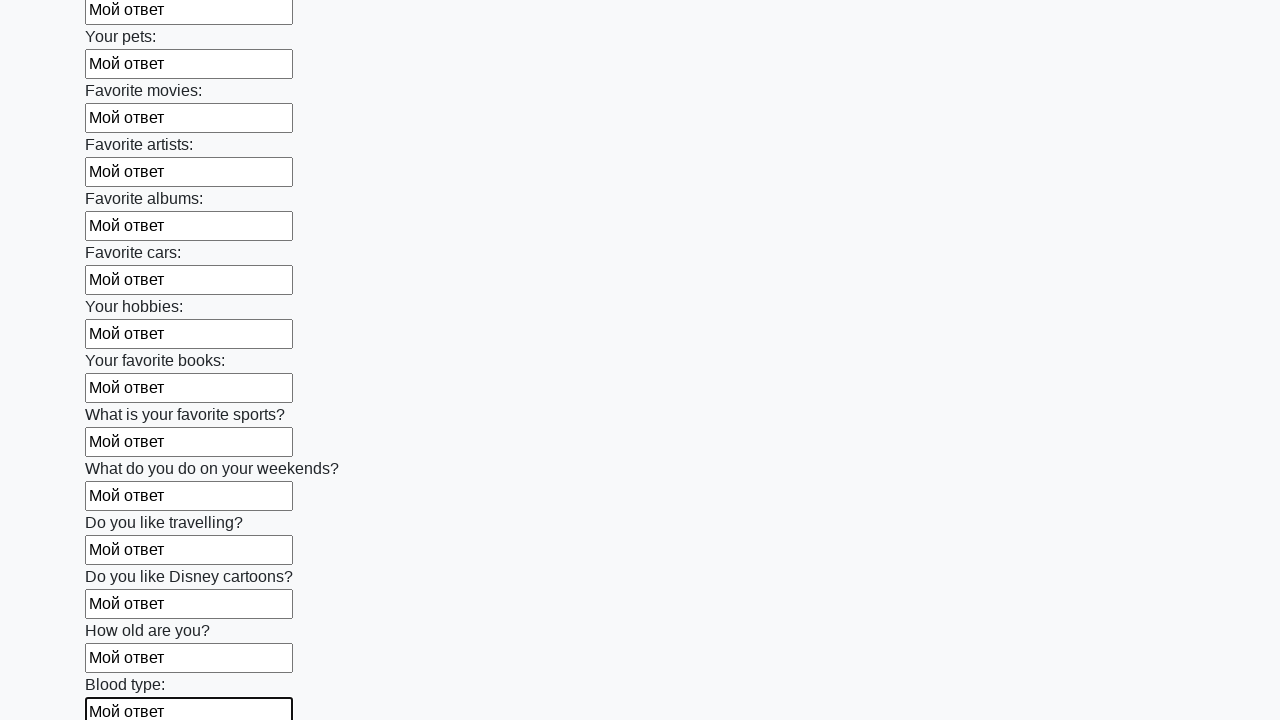

Filled input field with response text on input >> nth=19
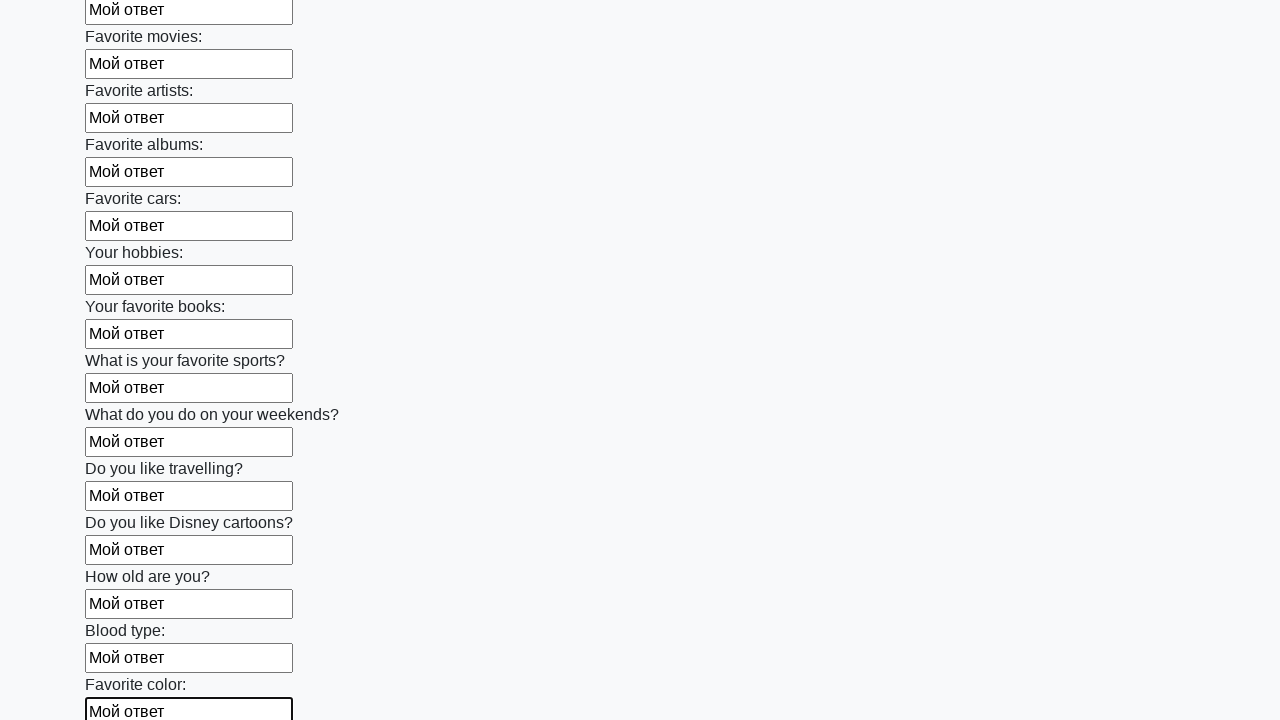

Filled input field with response text on input >> nth=20
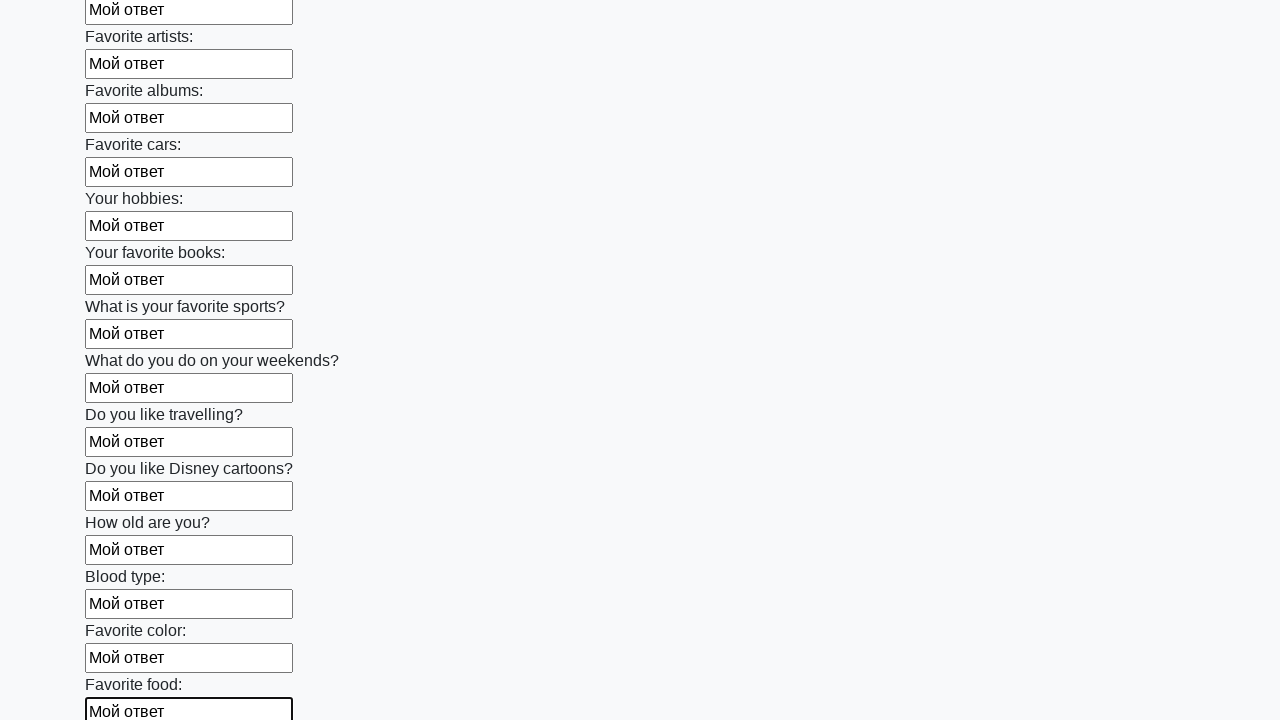

Filled input field with response text on input >> nth=21
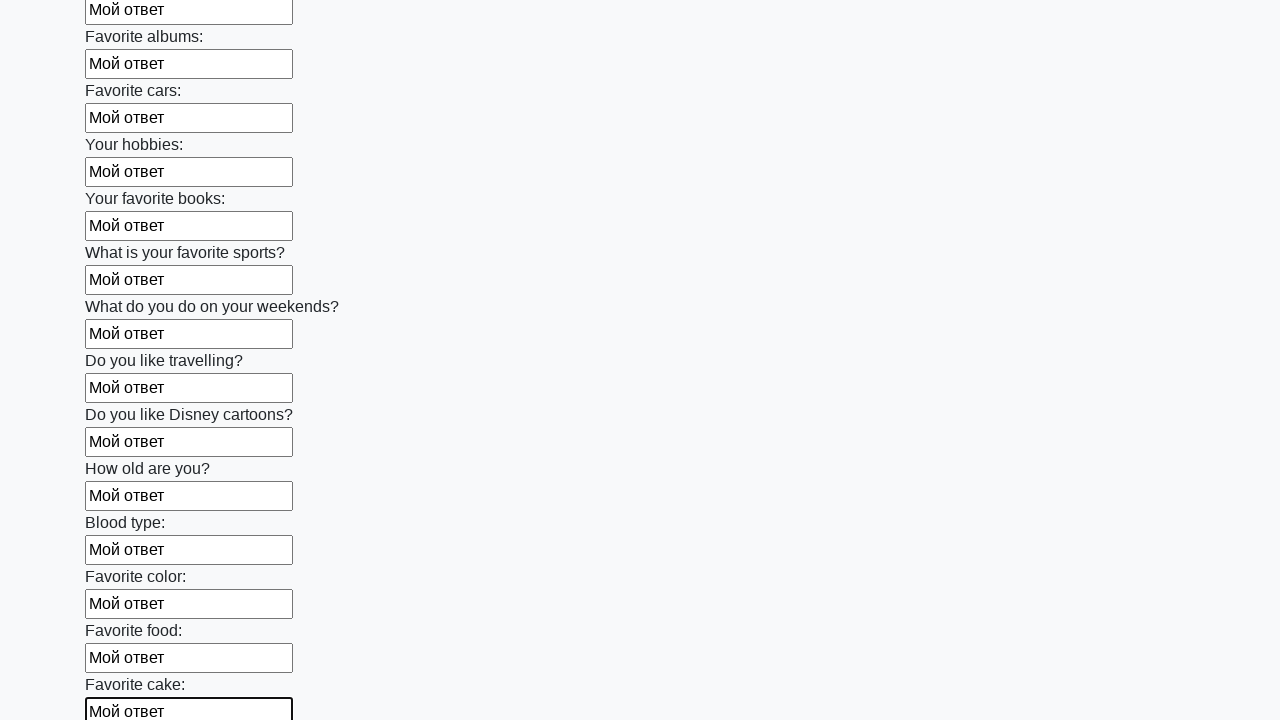

Filled input field with response text on input >> nth=22
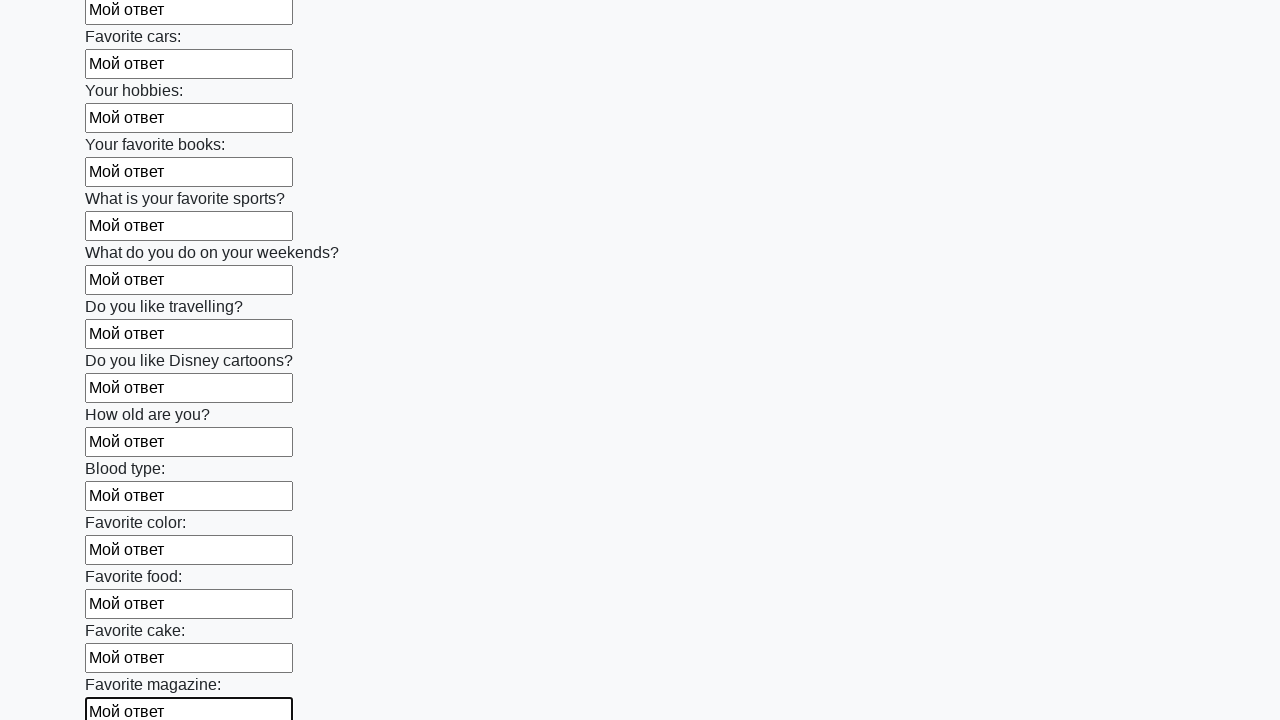

Filled input field with response text on input >> nth=23
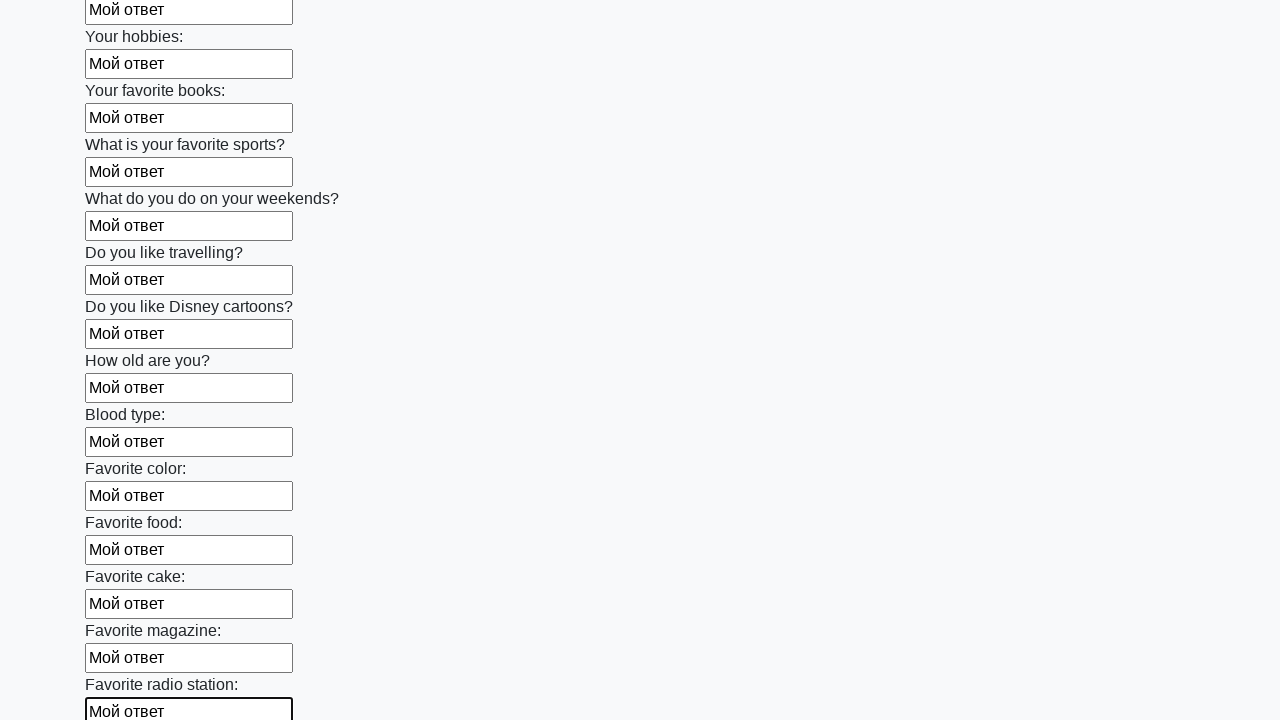

Filled input field with response text on input >> nth=24
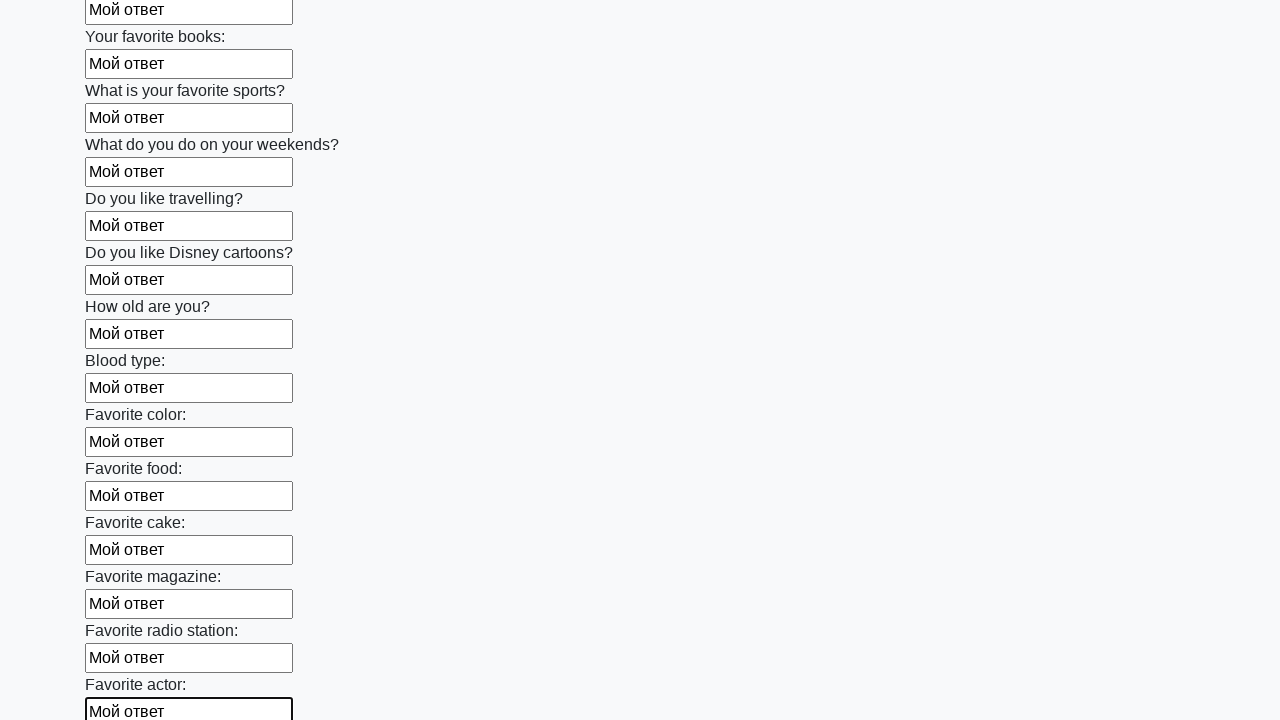

Filled input field with response text on input >> nth=25
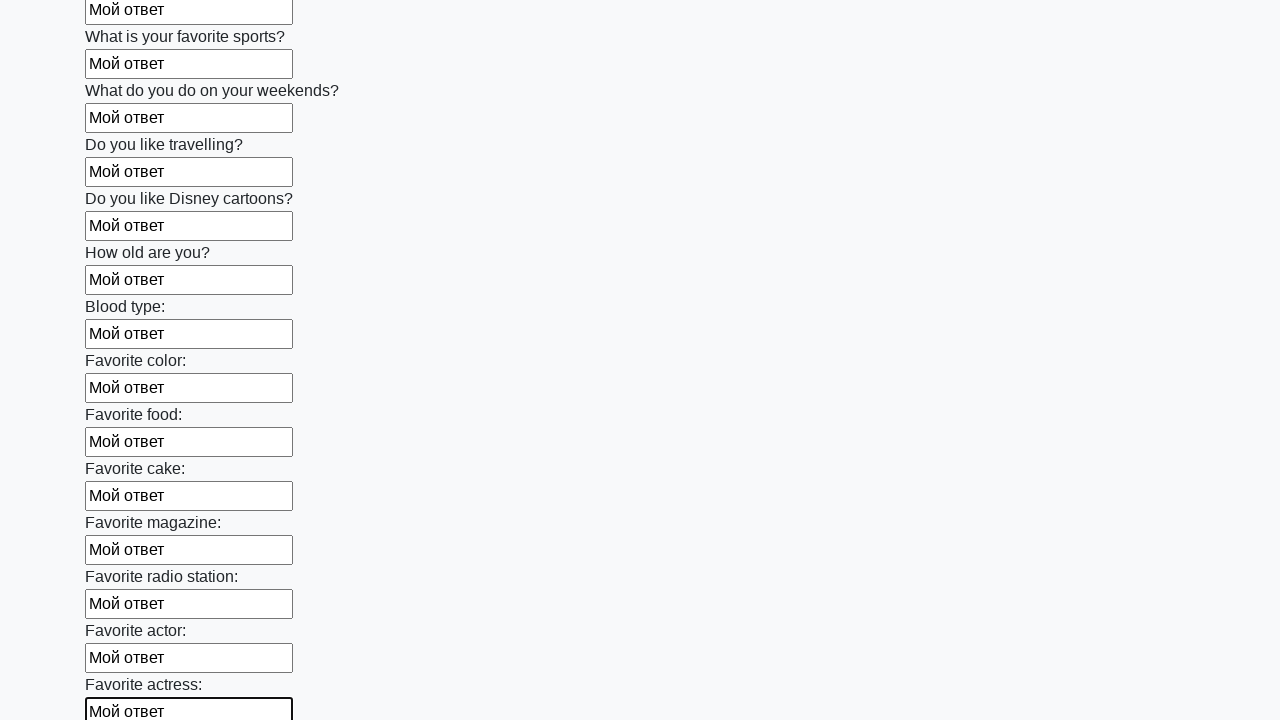

Filled input field with response text on input >> nth=26
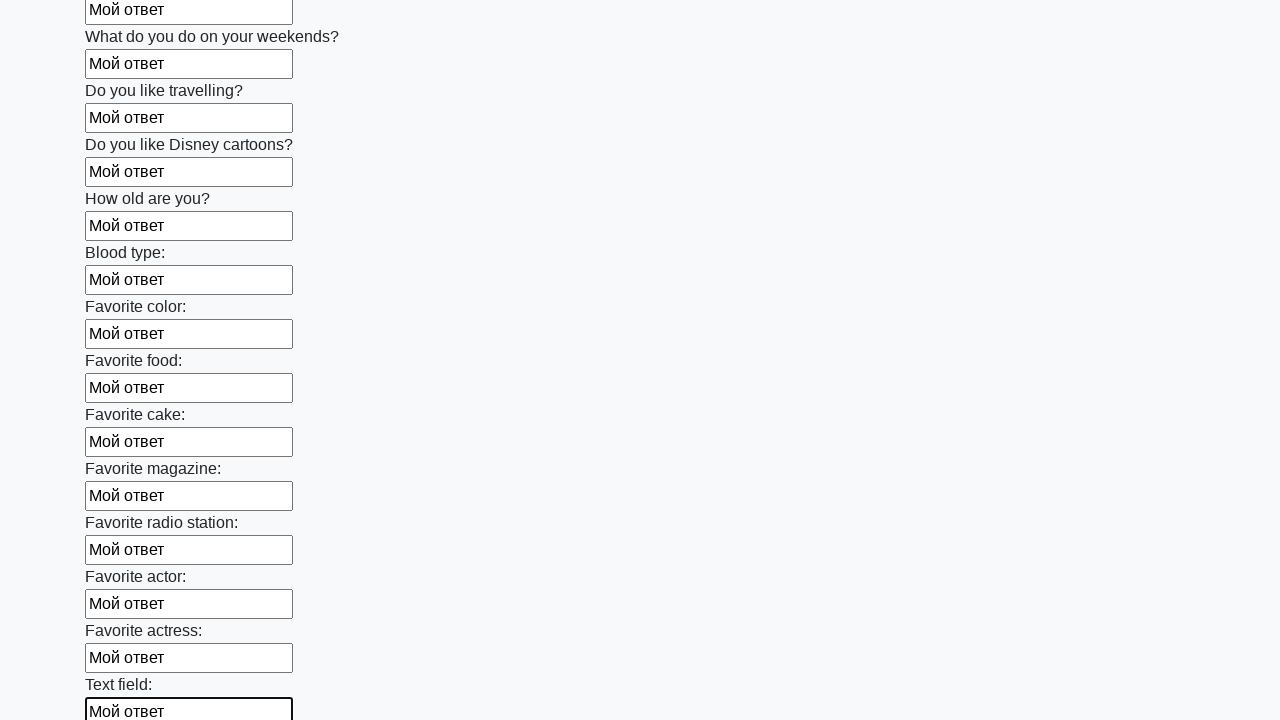

Filled input field with response text on input >> nth=27
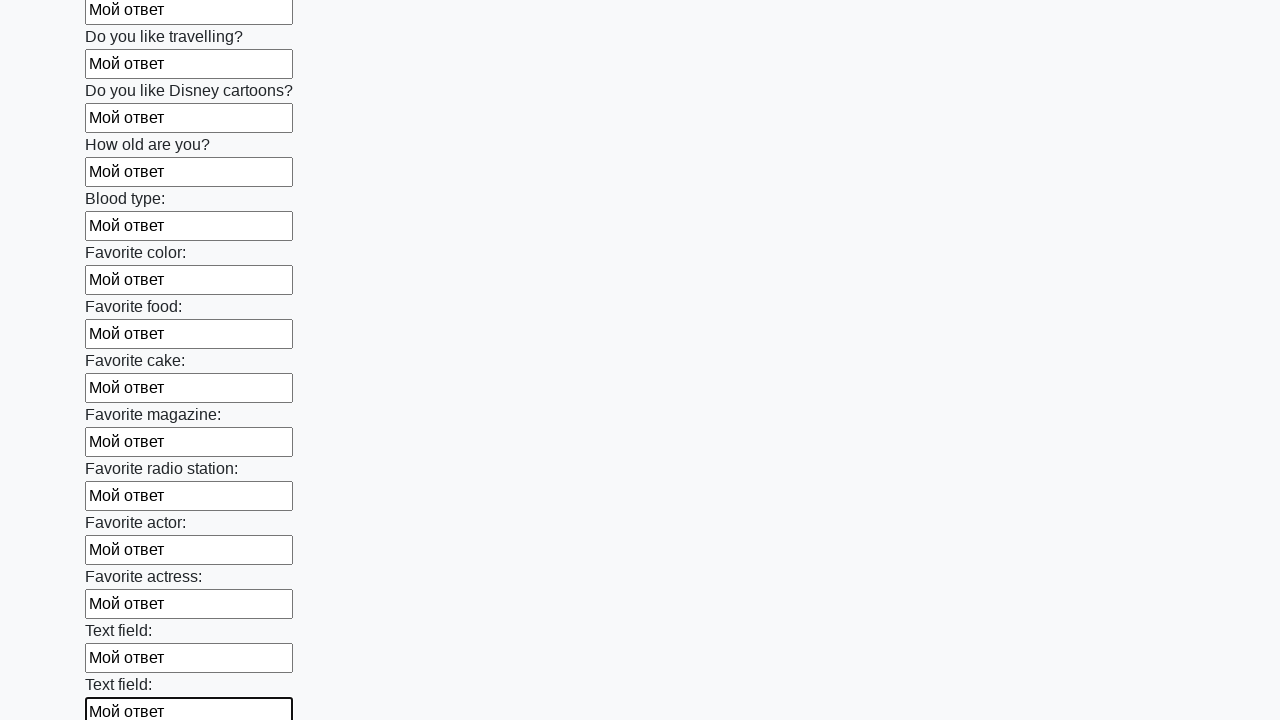

Filled input field with response text on input >> nth=28
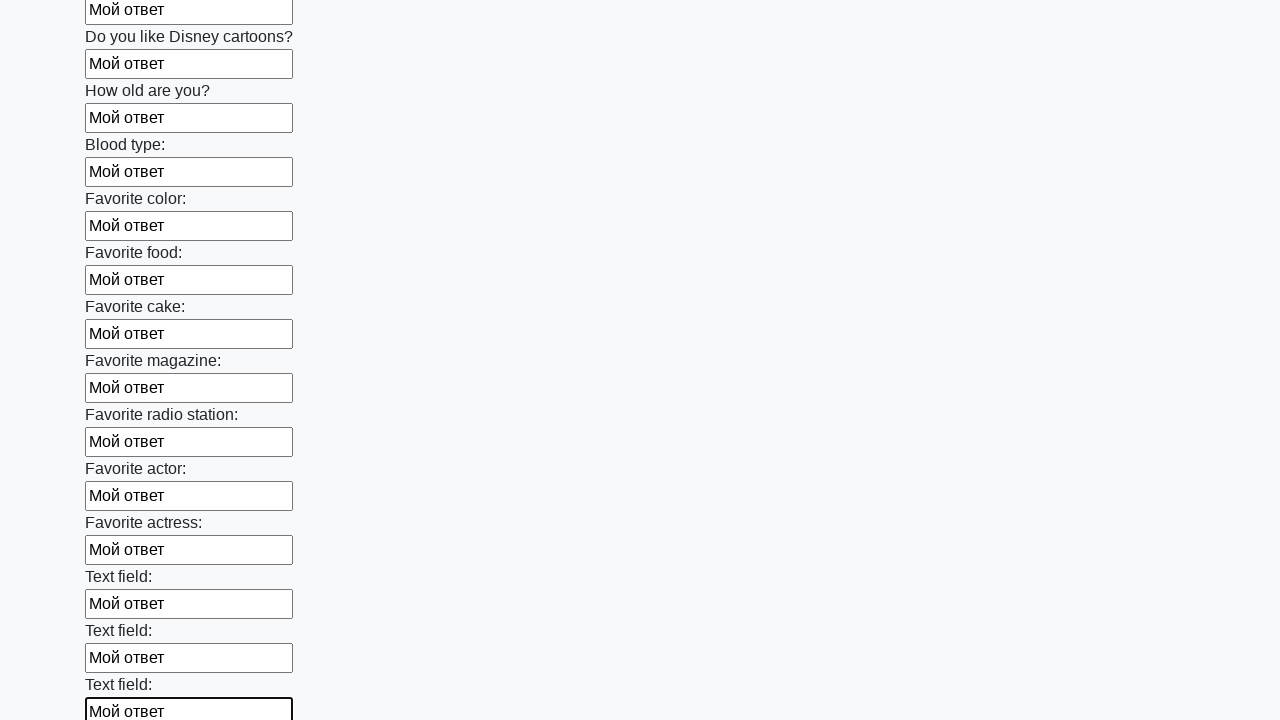

Filled input field with response text on input >> nth=29
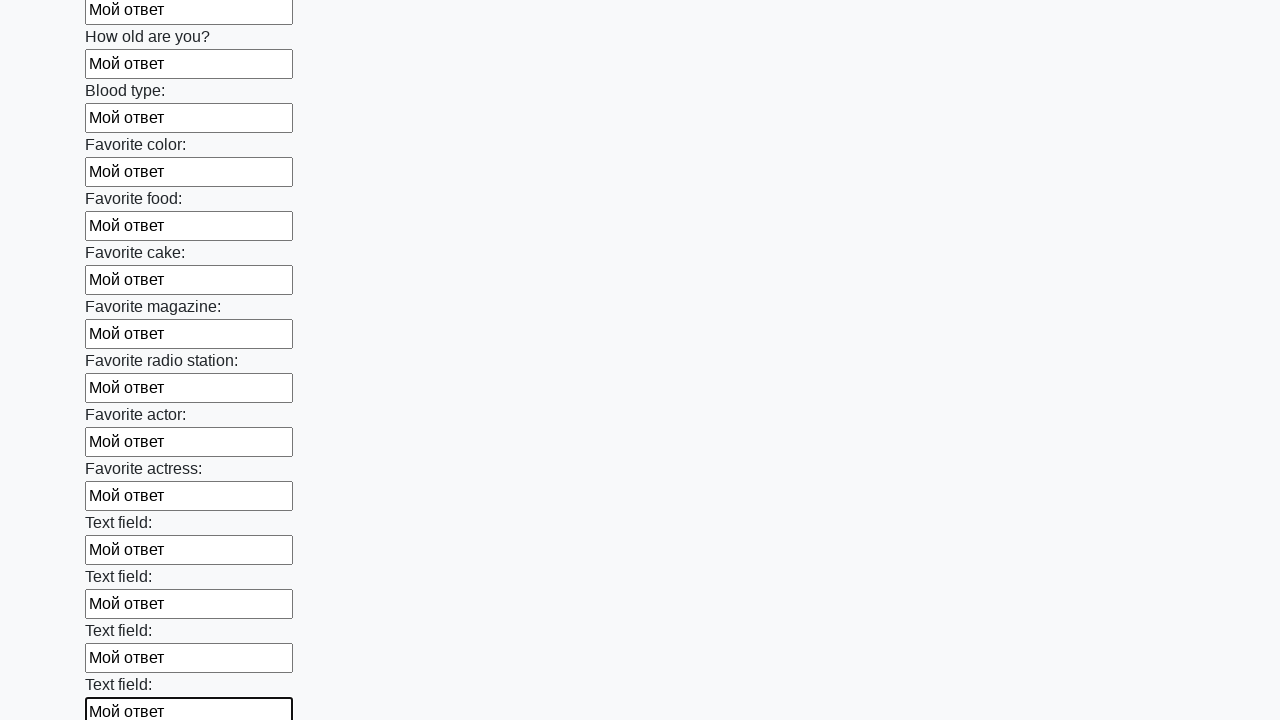

Filled input field with response text on input >> nth=30
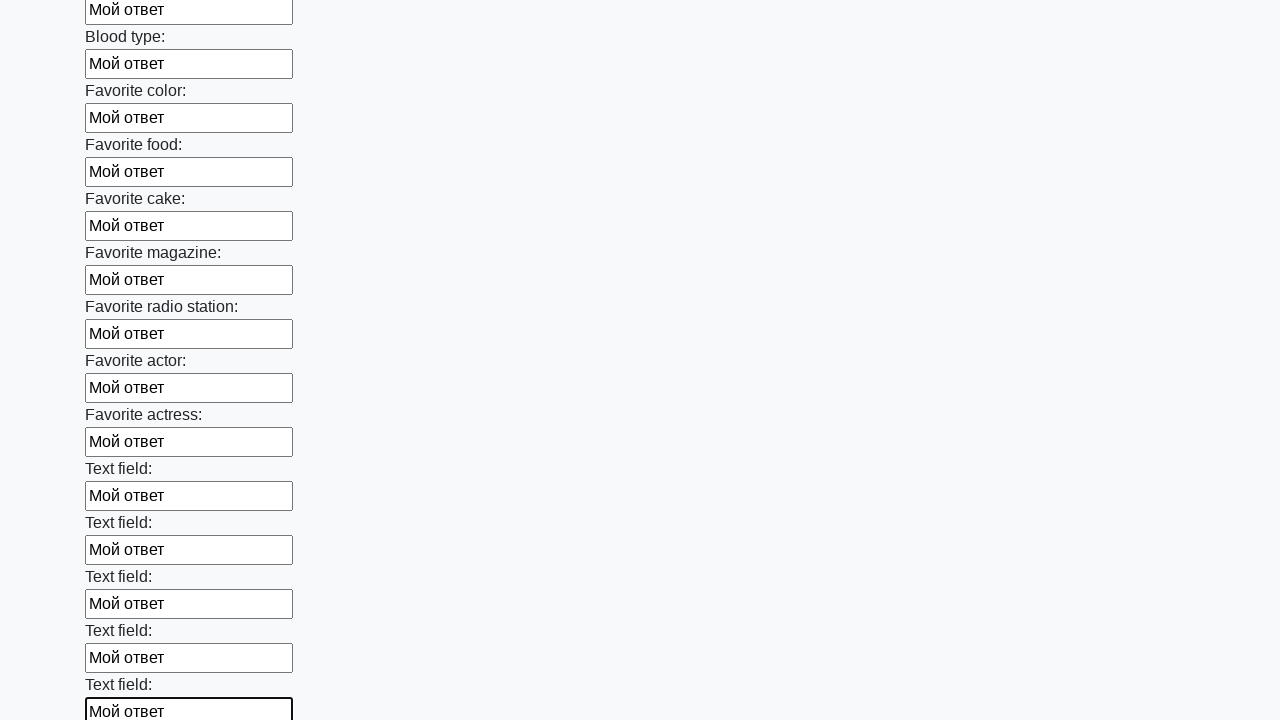

Filled input field with response text on input >> nth=31
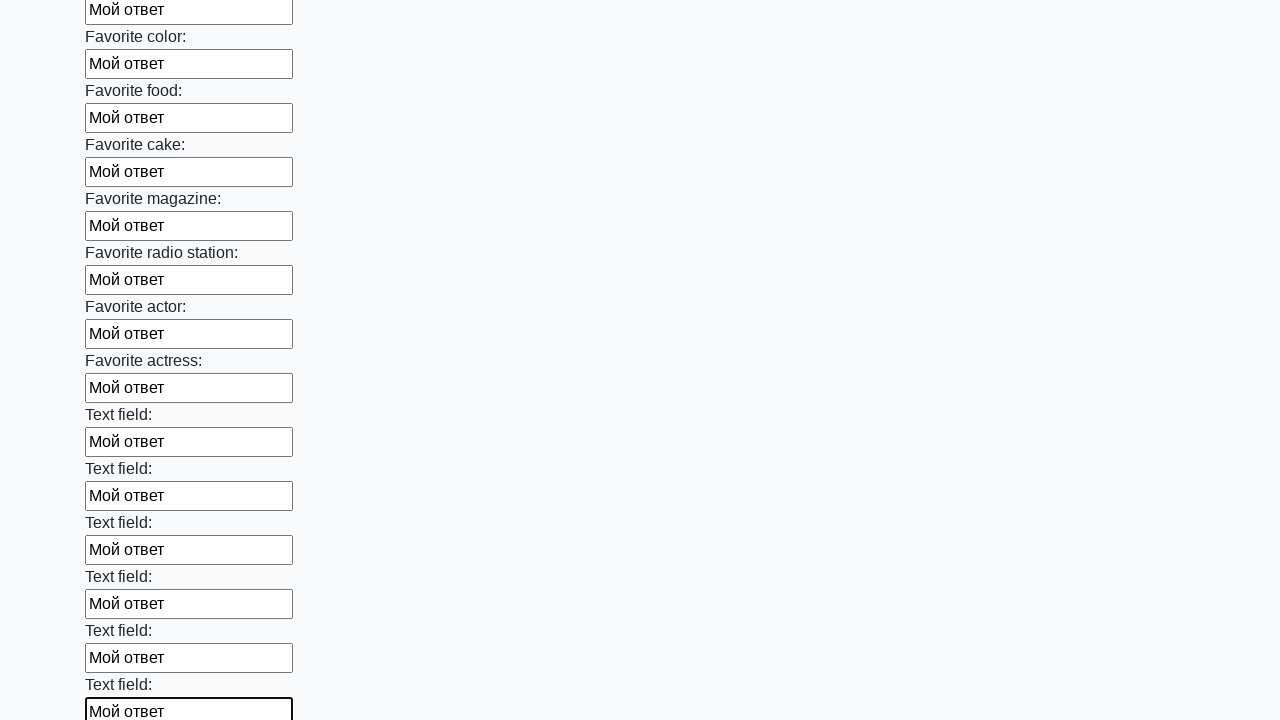

Filled input field with response text on input >> nth=32
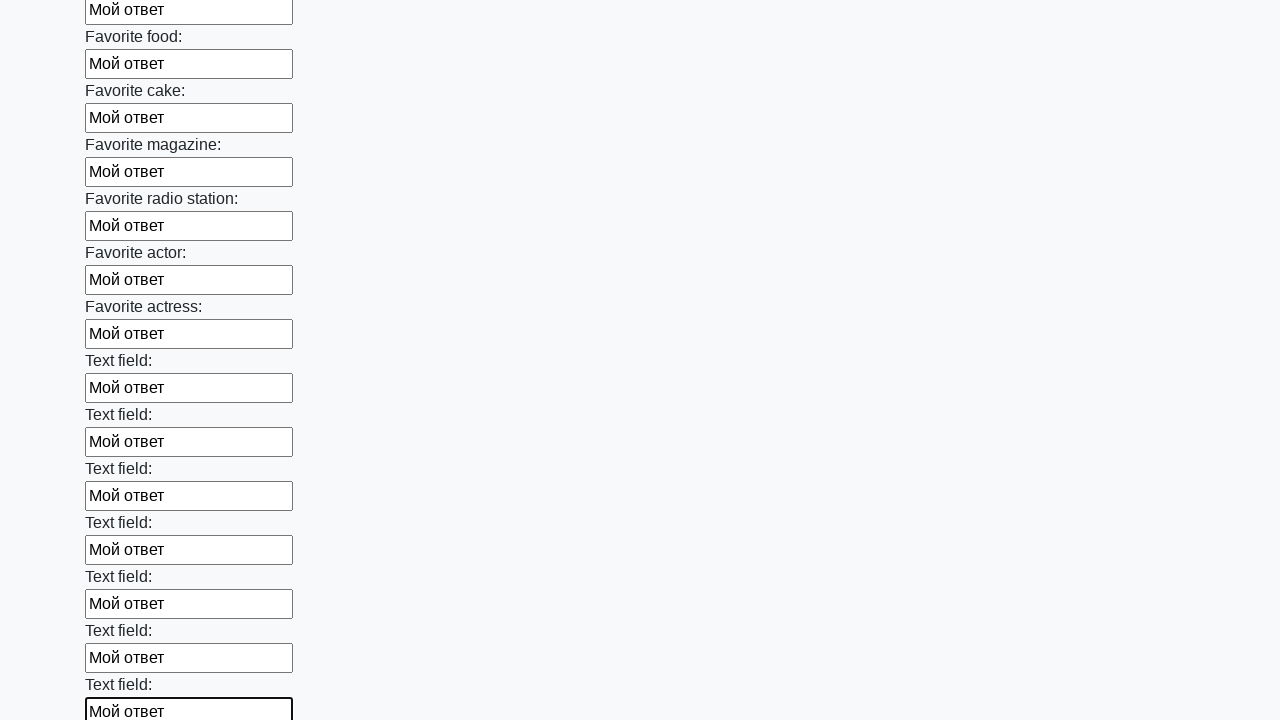

Filled input field with response text on input >> nth=33
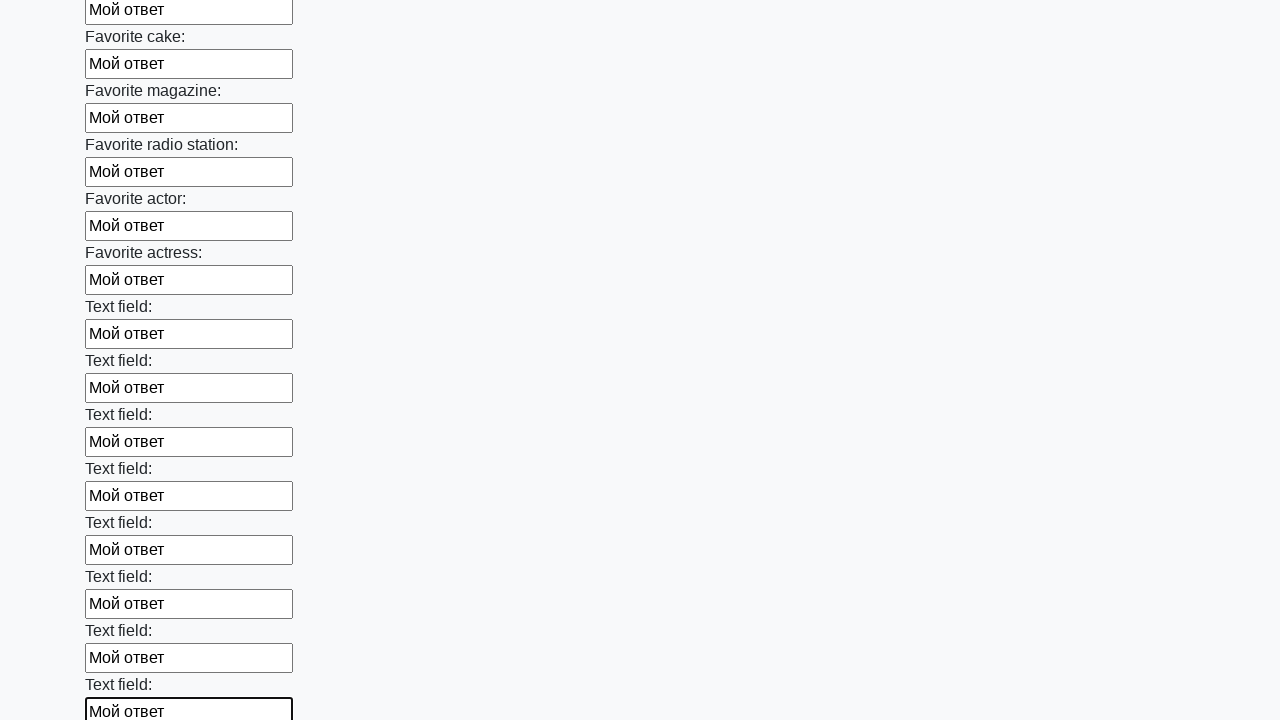

Filled input field with response text on input >> nth=34
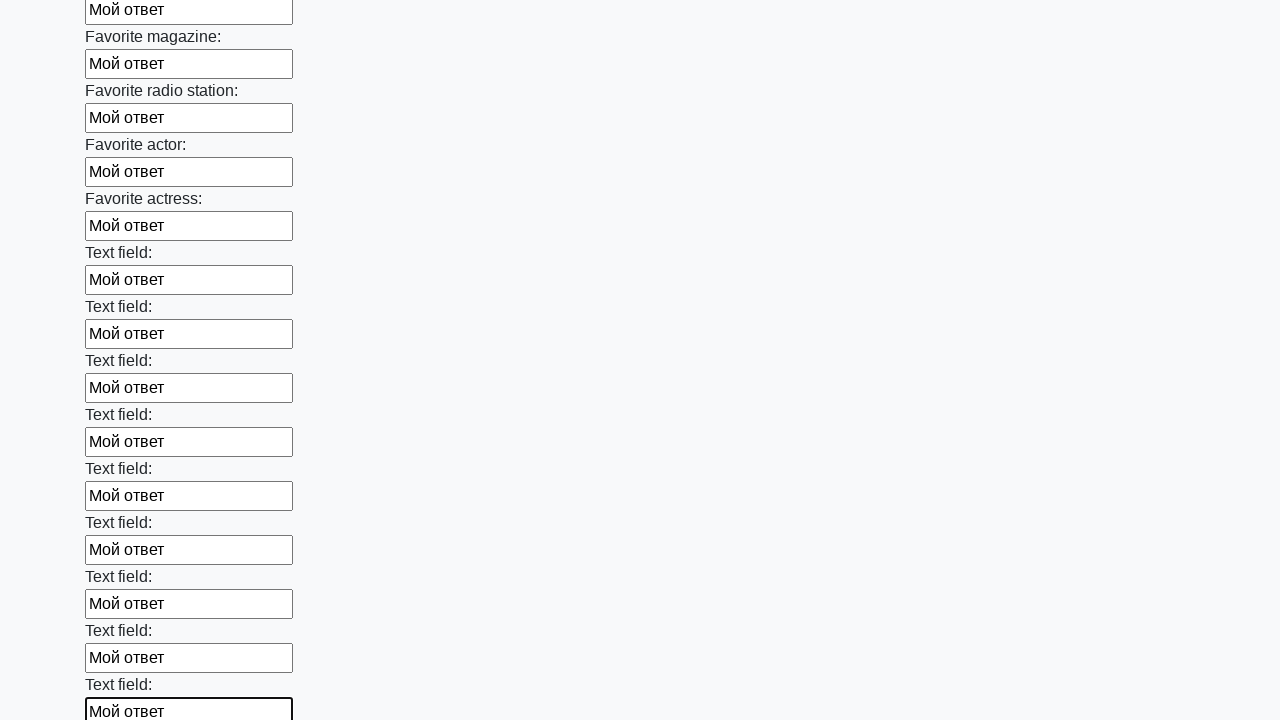

Filled input field with response text on input >> nth=35
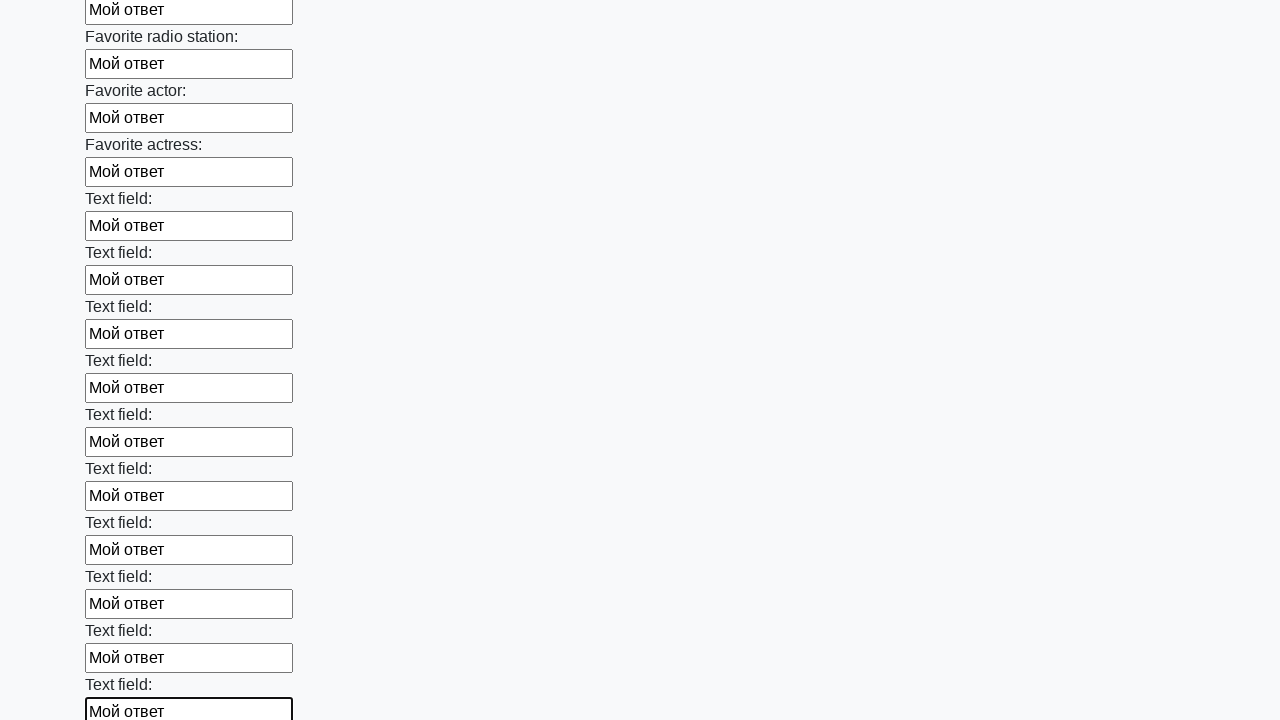

Filled input field with response text on input >> nth=36
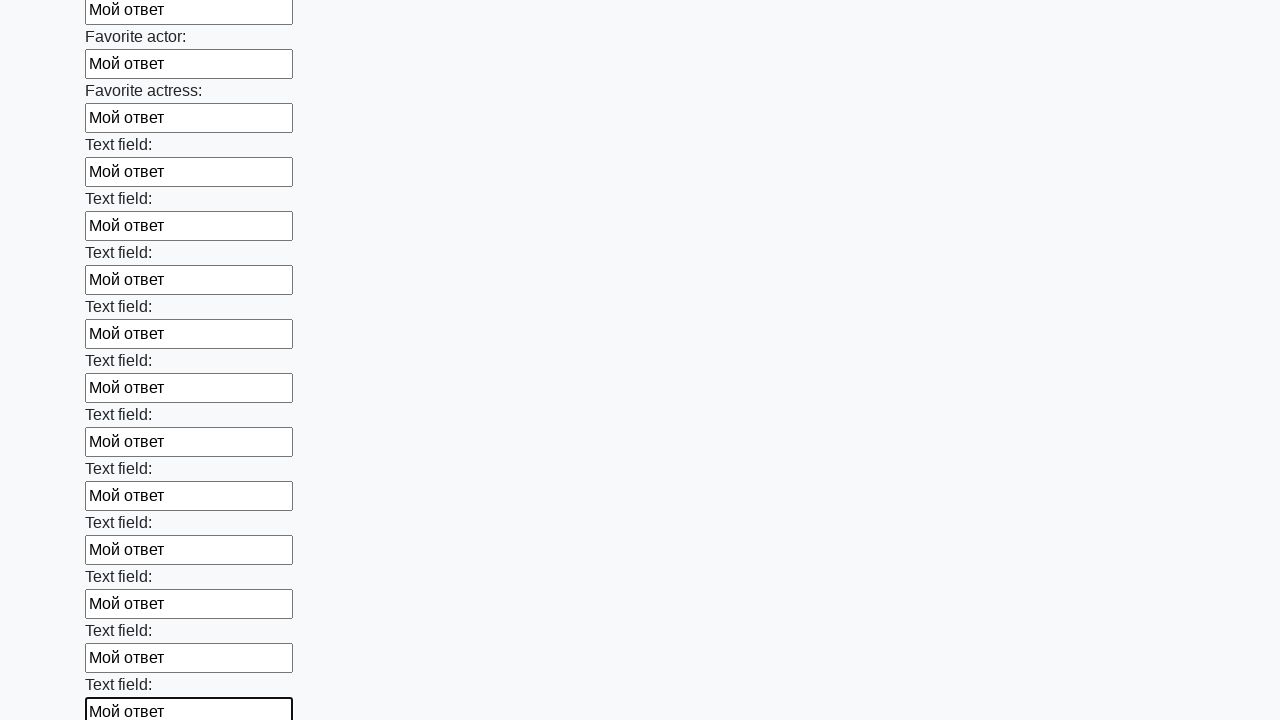

Filled input field with response text on input >> nth=37
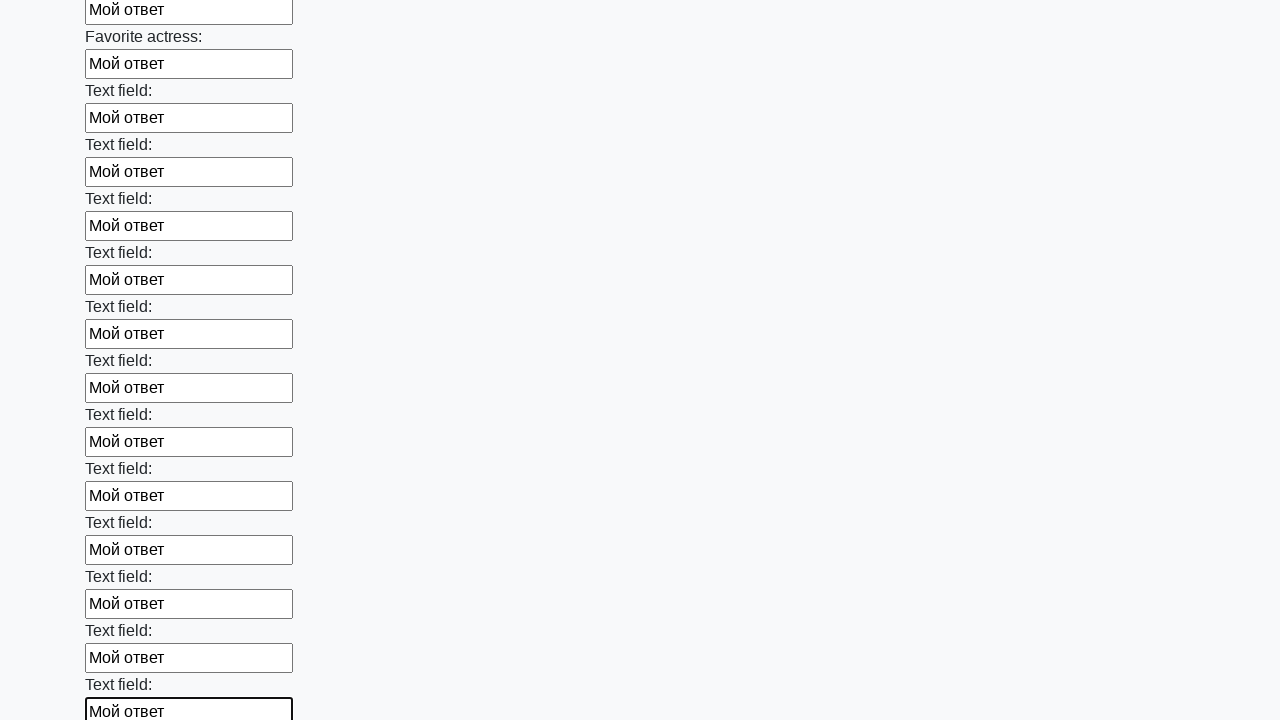

Filled input field with response text on input >> nth=38
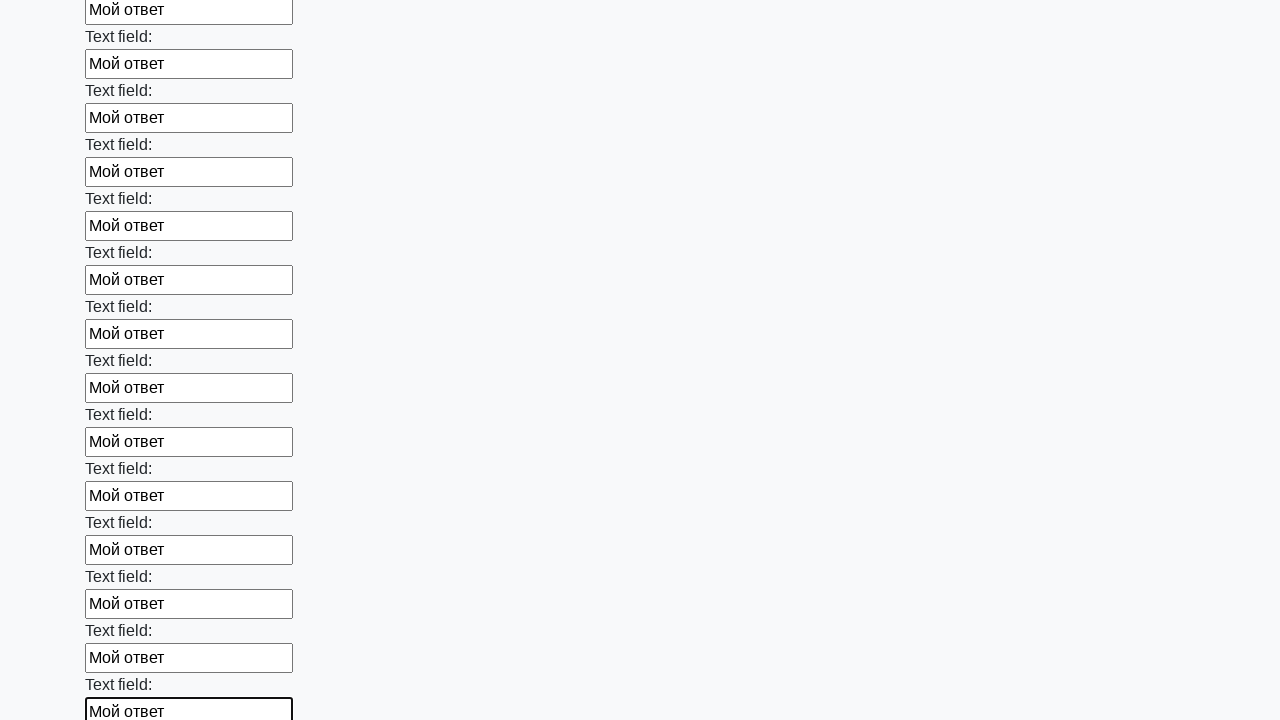

Filled input field with response text on input >> nth=39
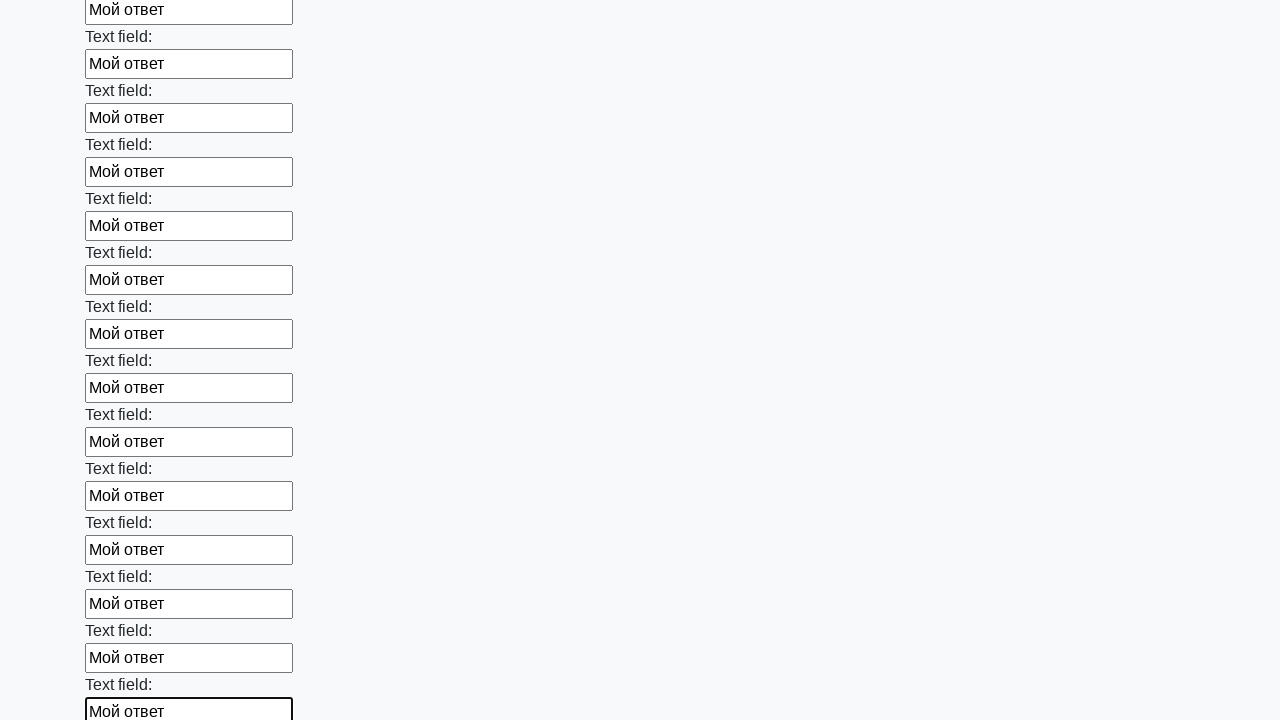

Filled input field with response text on input >> nth=40
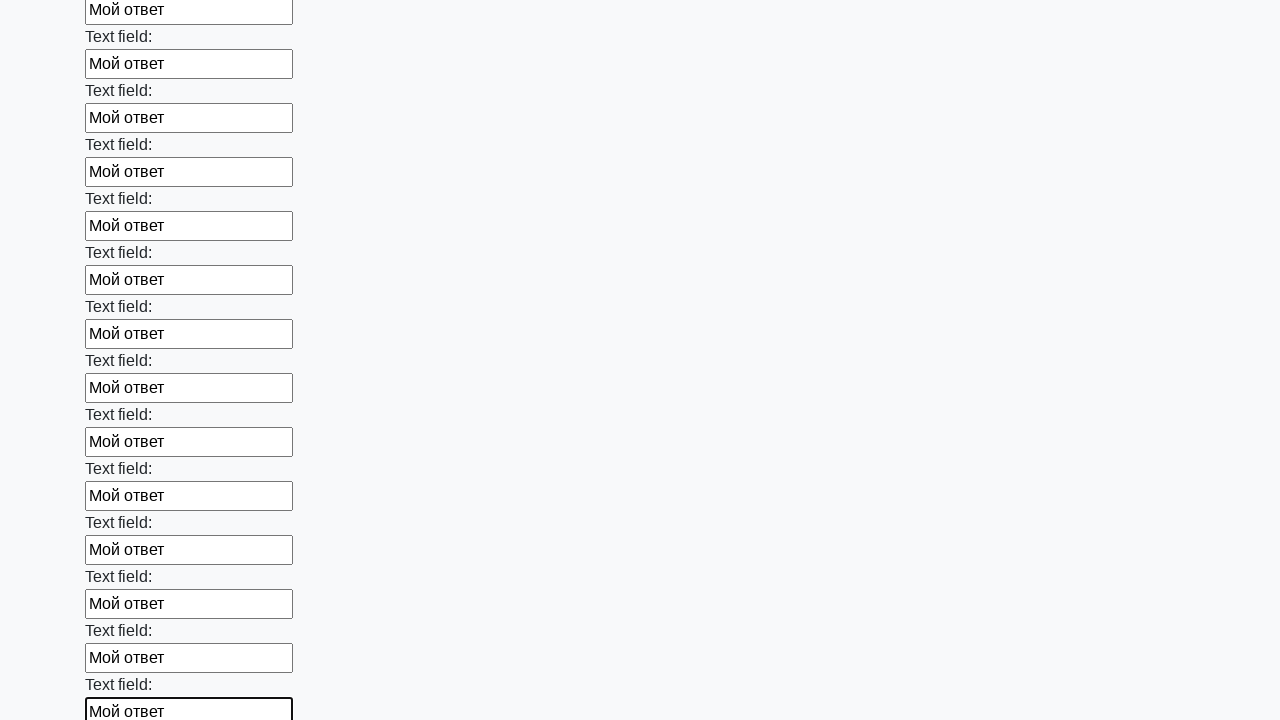

Filled input field with response text on input >> nth=41
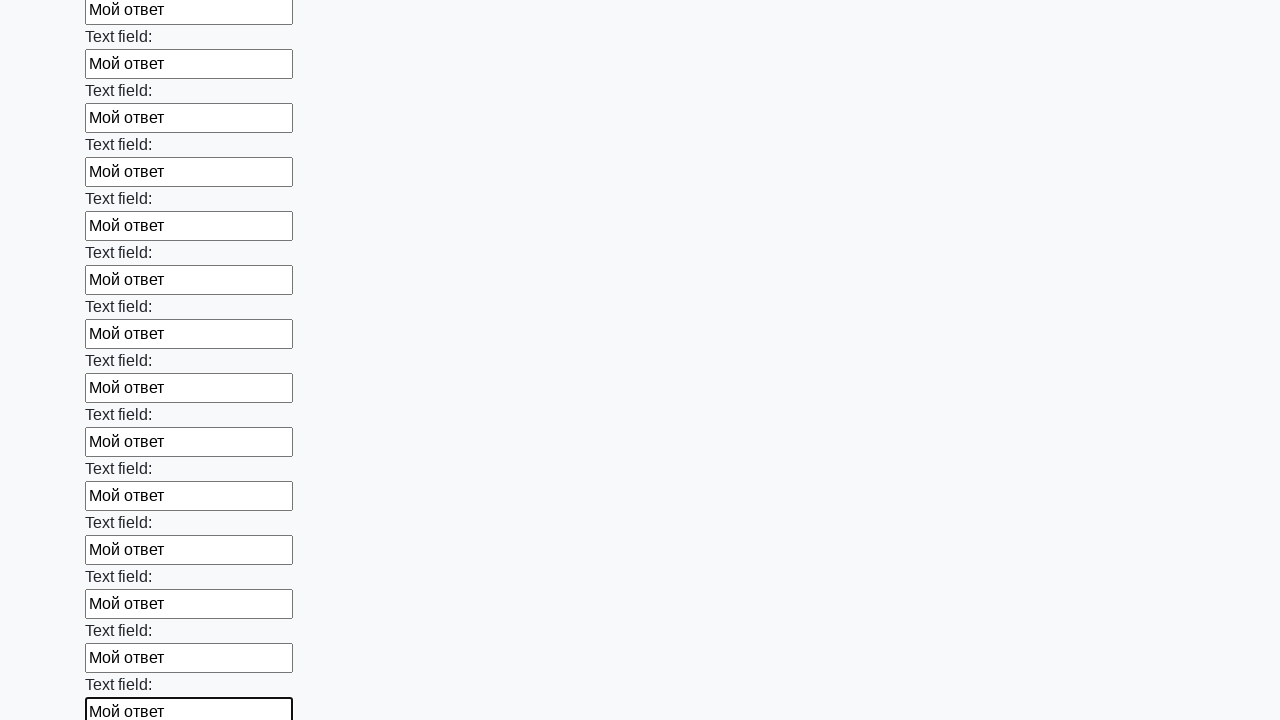

Filled input field with response text on input >> nth=42
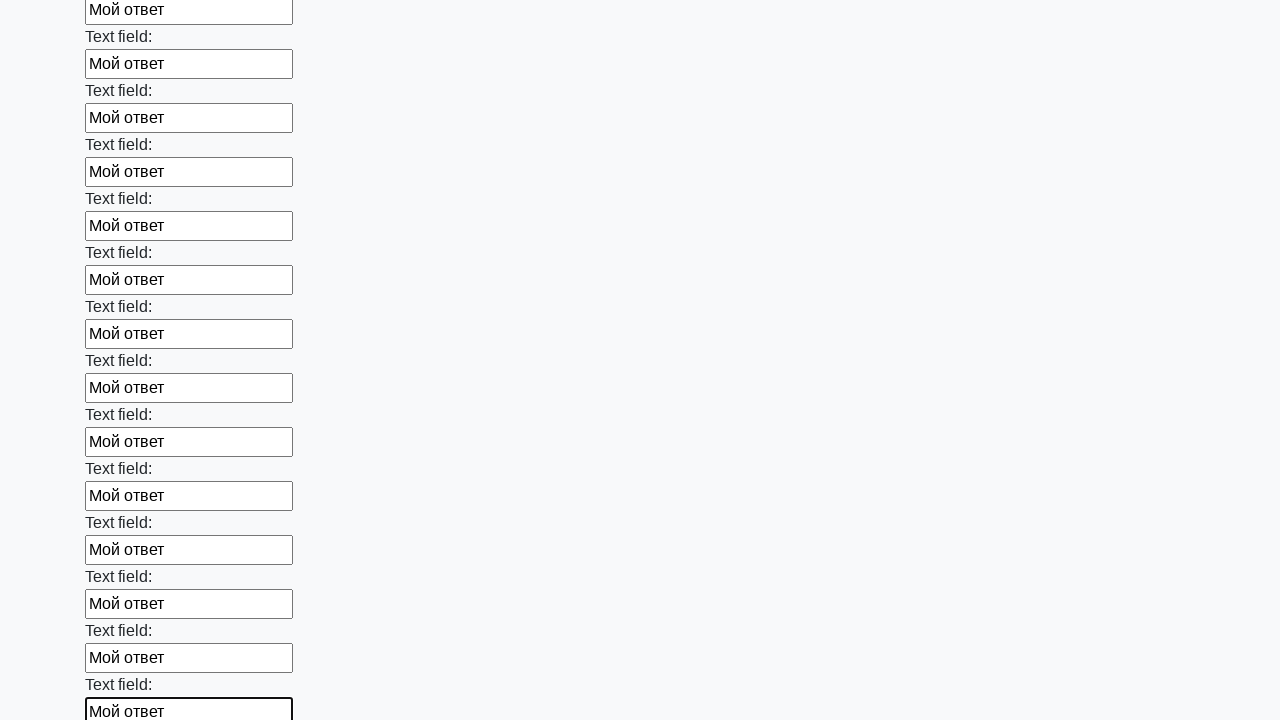

Filled input field with response text on input >> nth=43
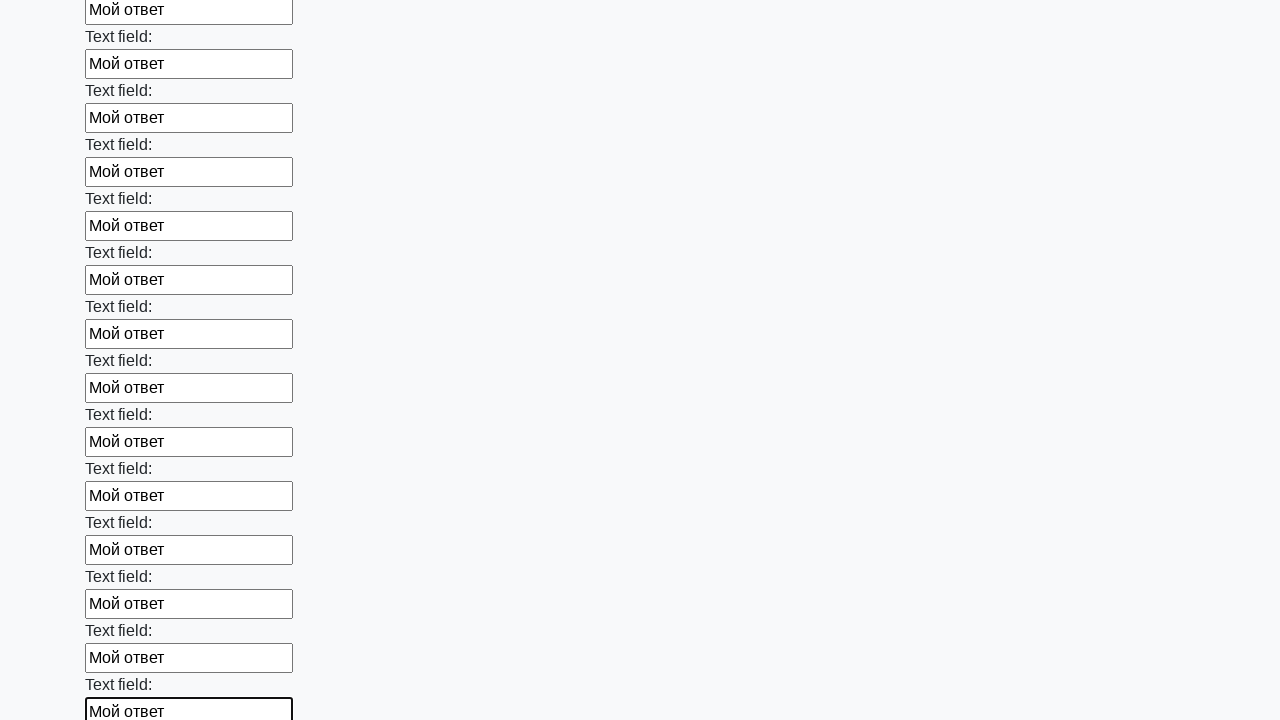

Filled input field with response text on input >> nth=44
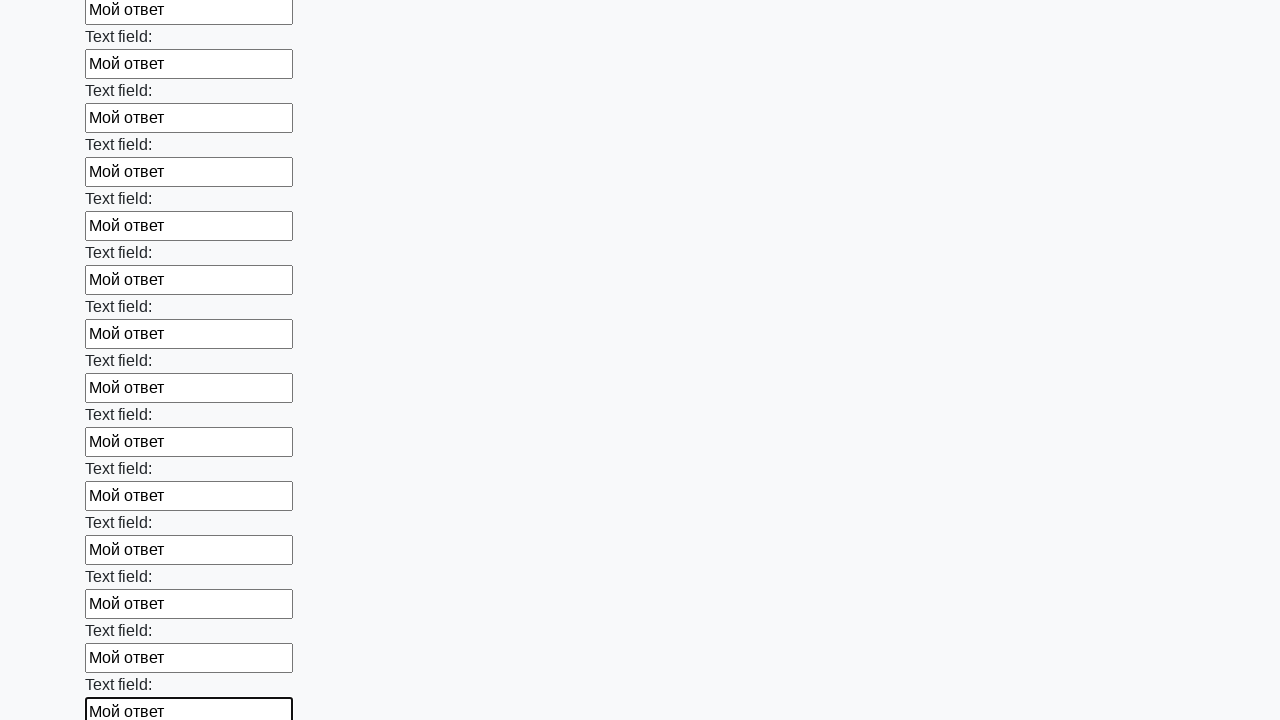

Filled input field with response text on input >> nth=45
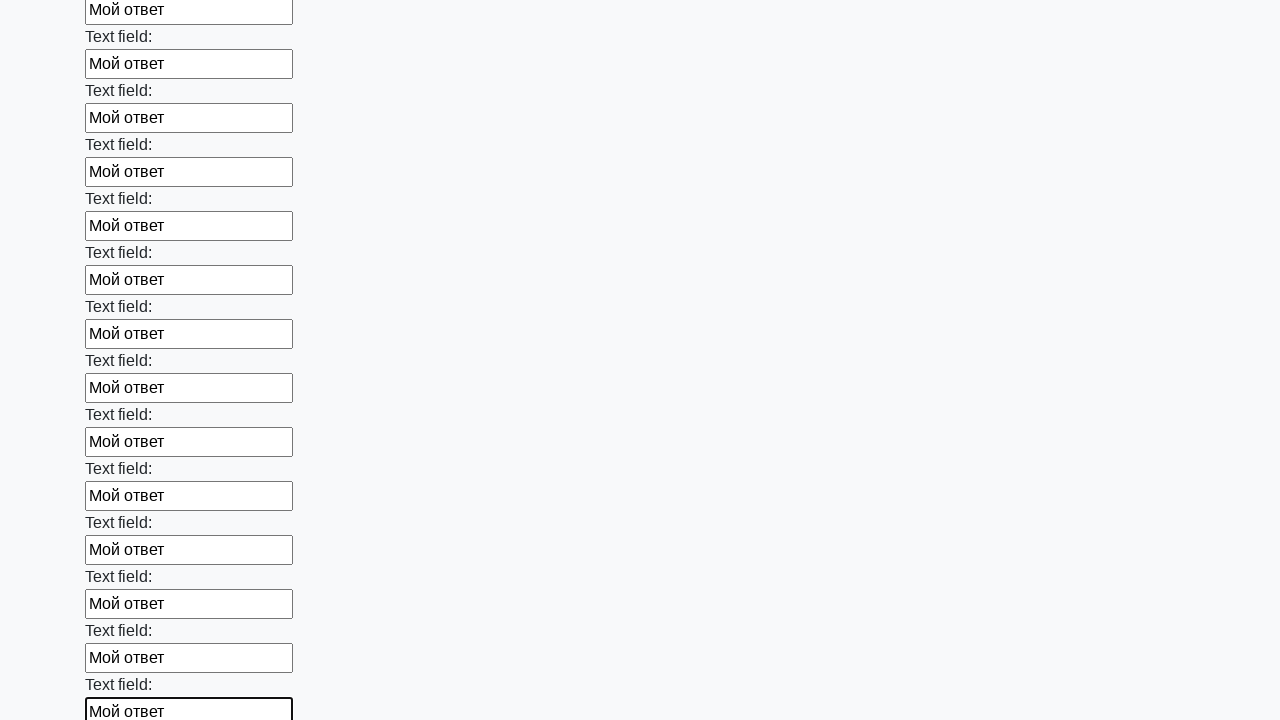

Filled input field with response text on input >> nth=46
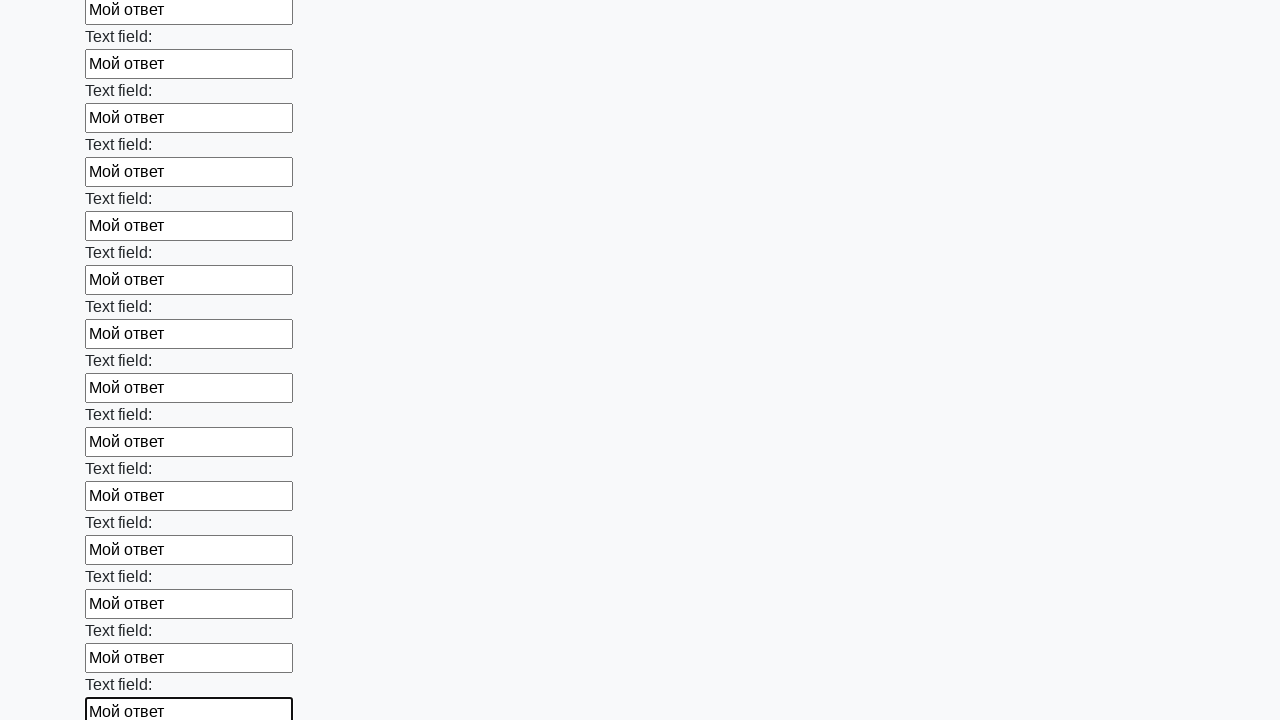

Filled input field with response text on input >> nth=47
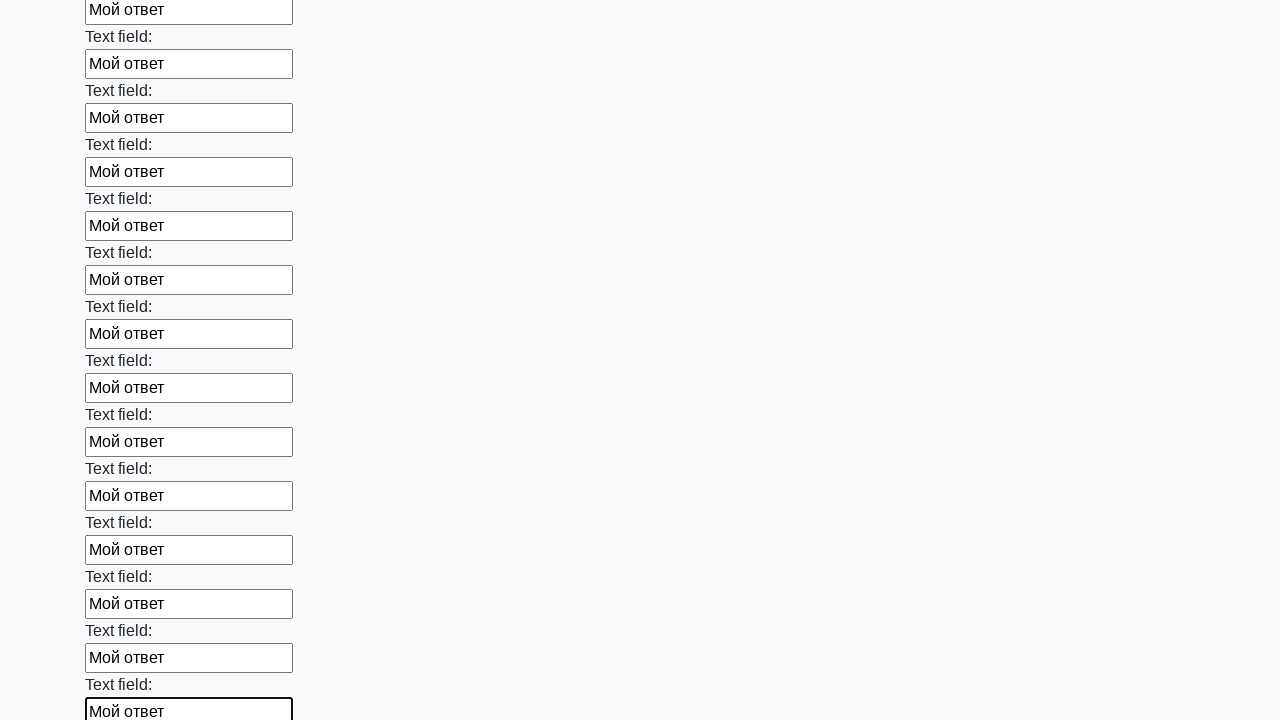

Filled input field with response text on input >> nth=48
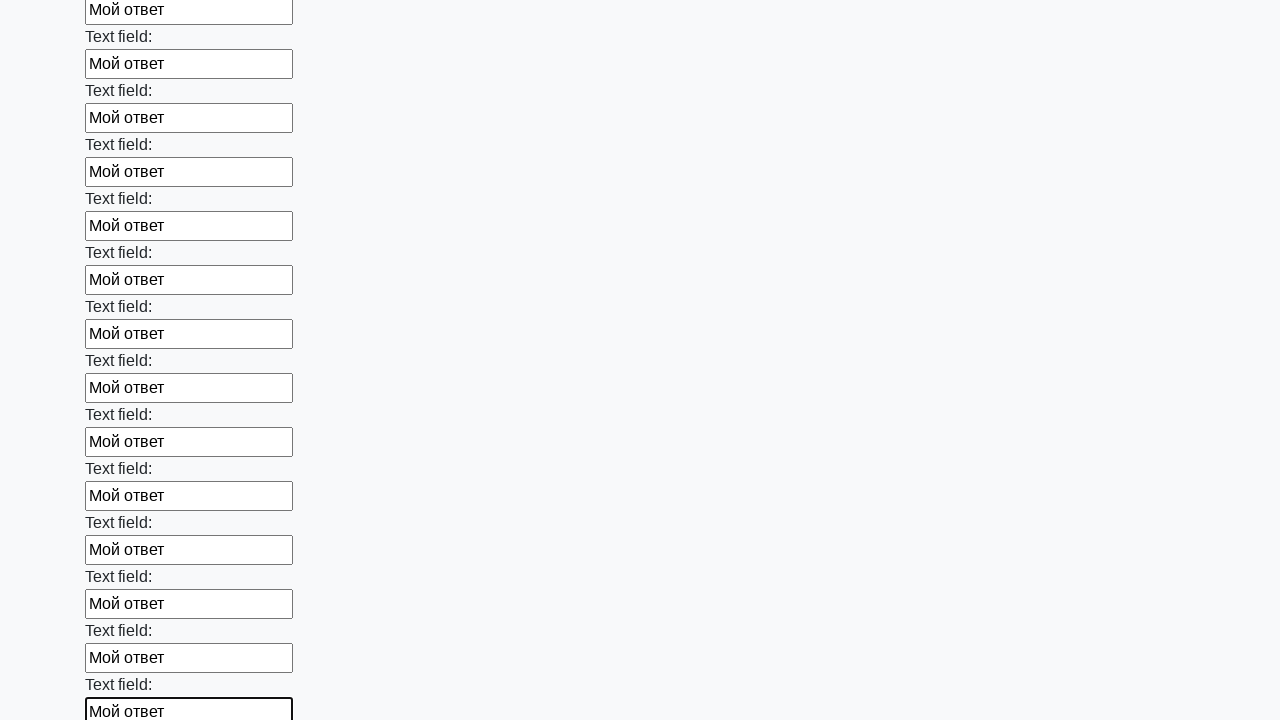

Filled input field with response text on input >> nth=49
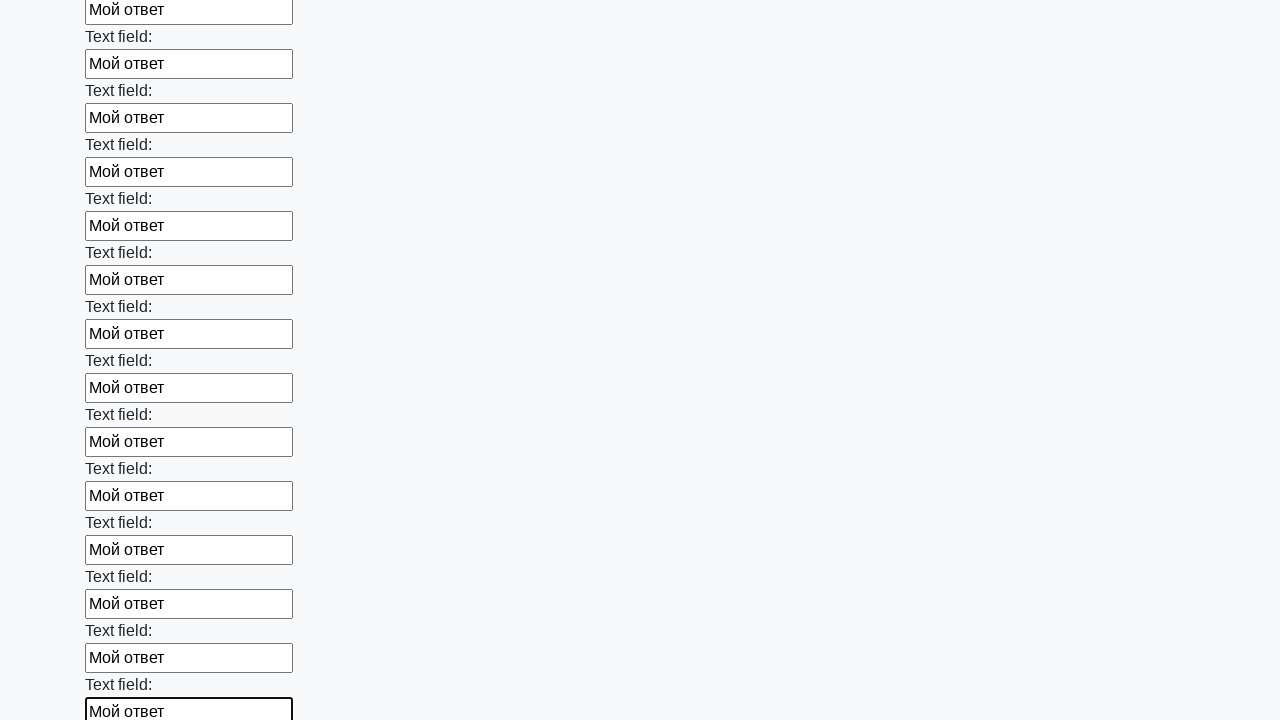

Filled input field with response text on input >> nth=50
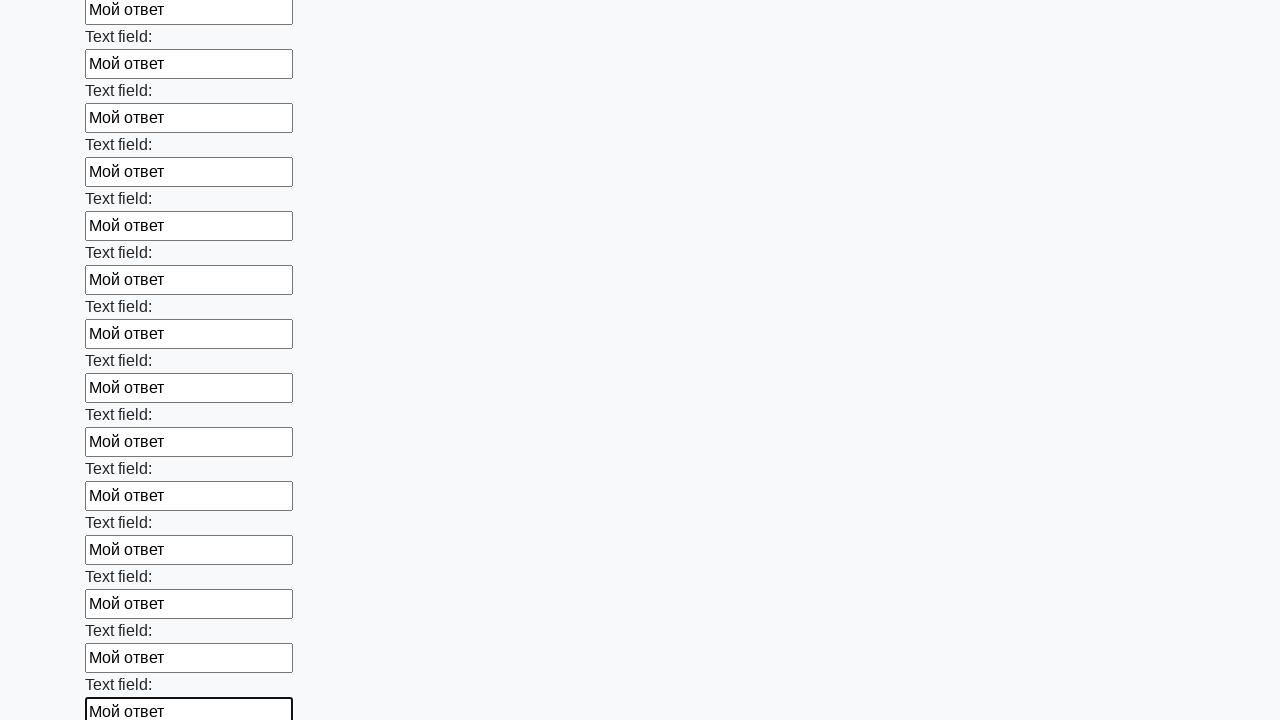

Filled input field with response text on input >> nth=51
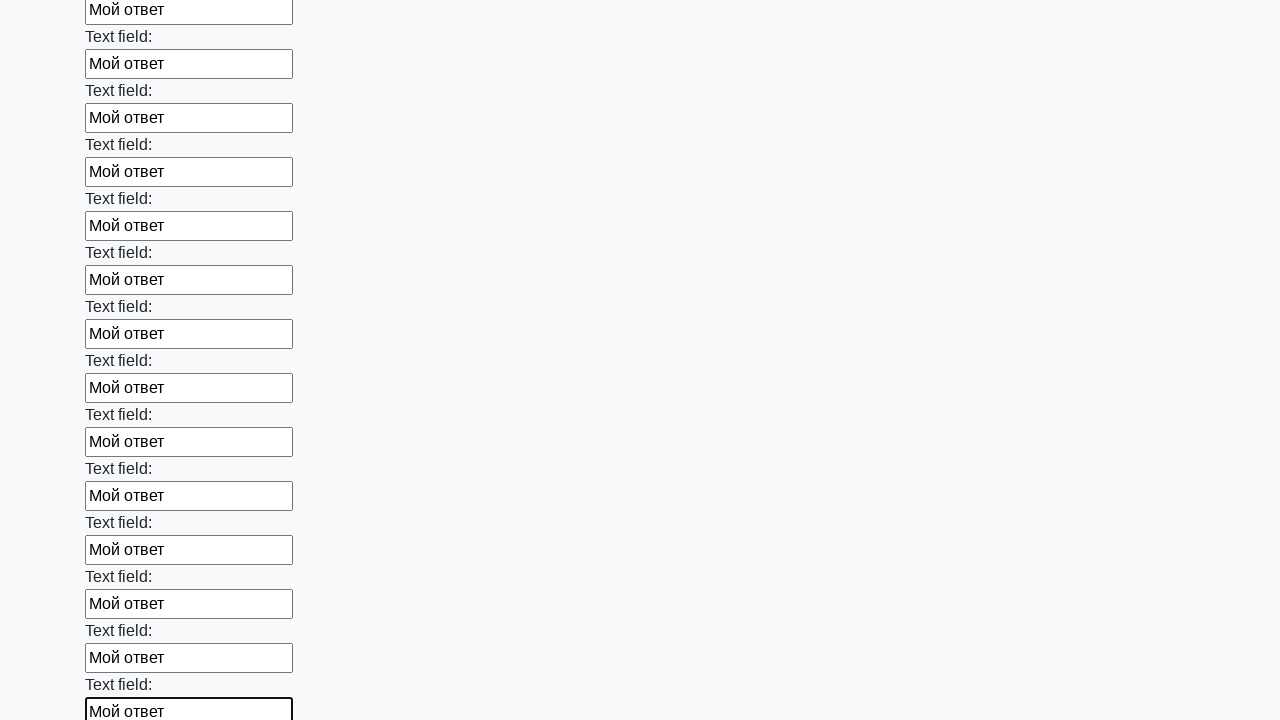

Filled input field with response text on input >> nth=52
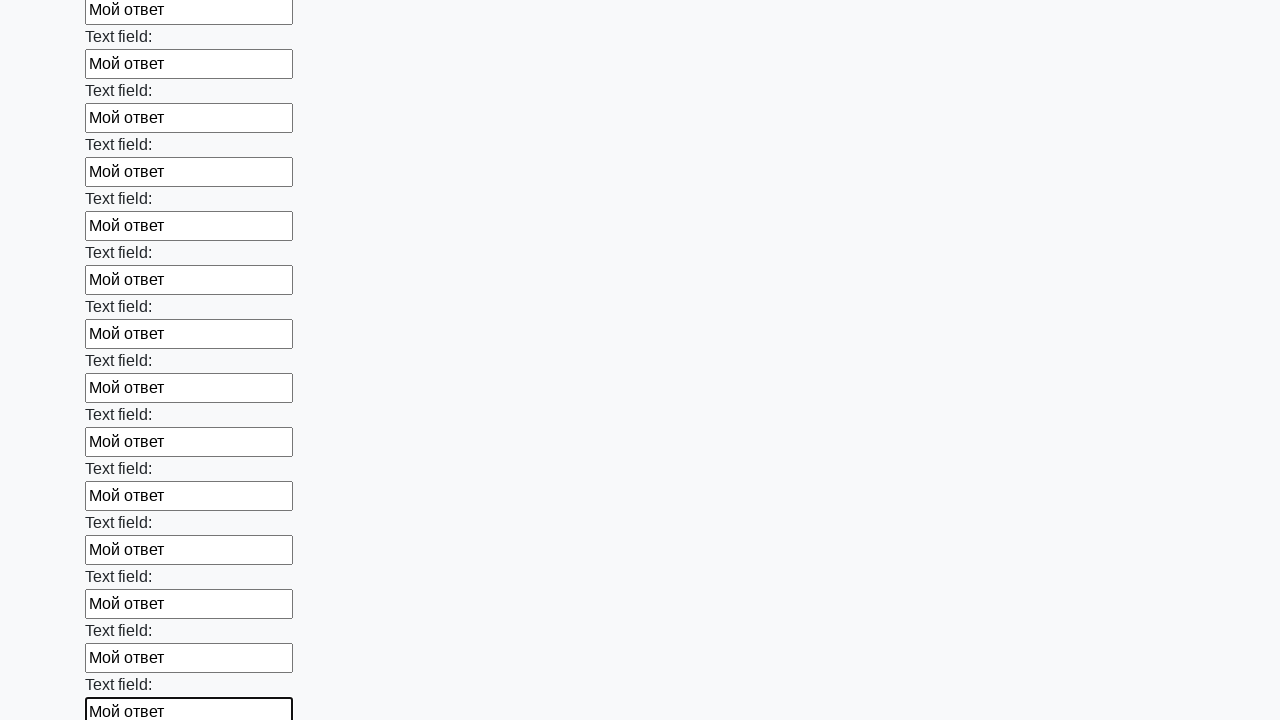

Filled input field with response text on input >> nth=53
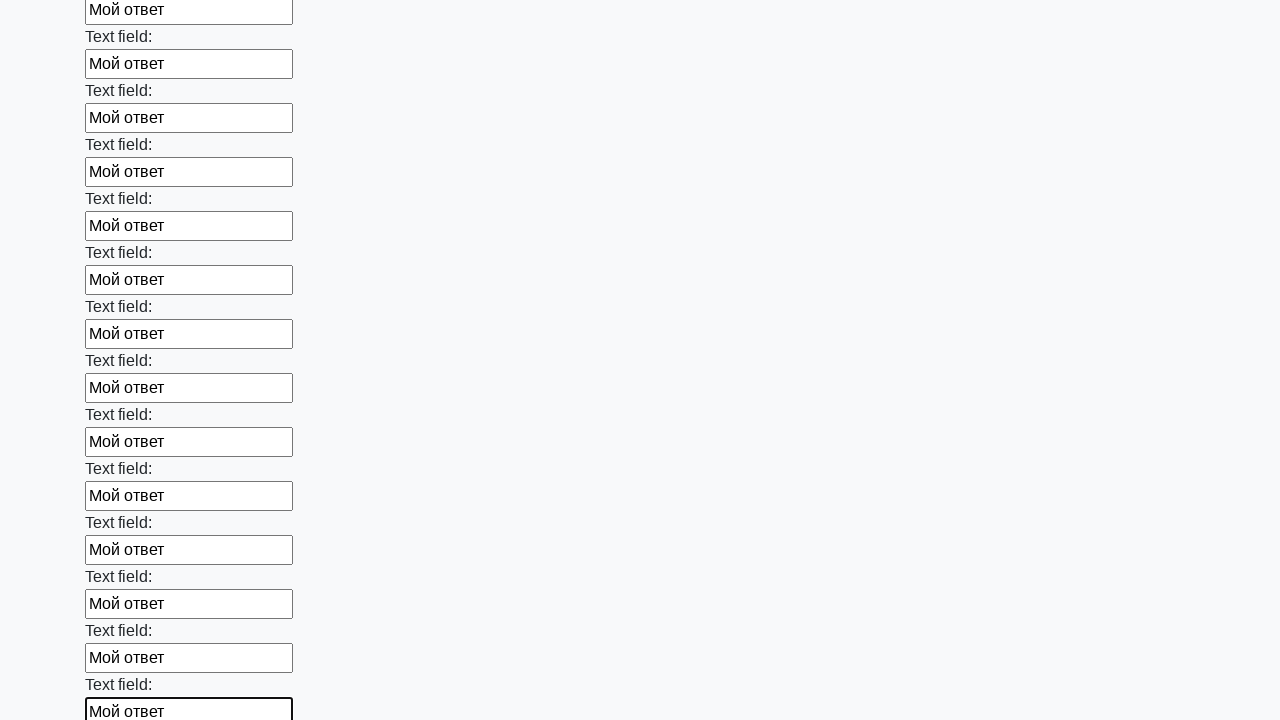

Filled input field with response text on input >> nth=54
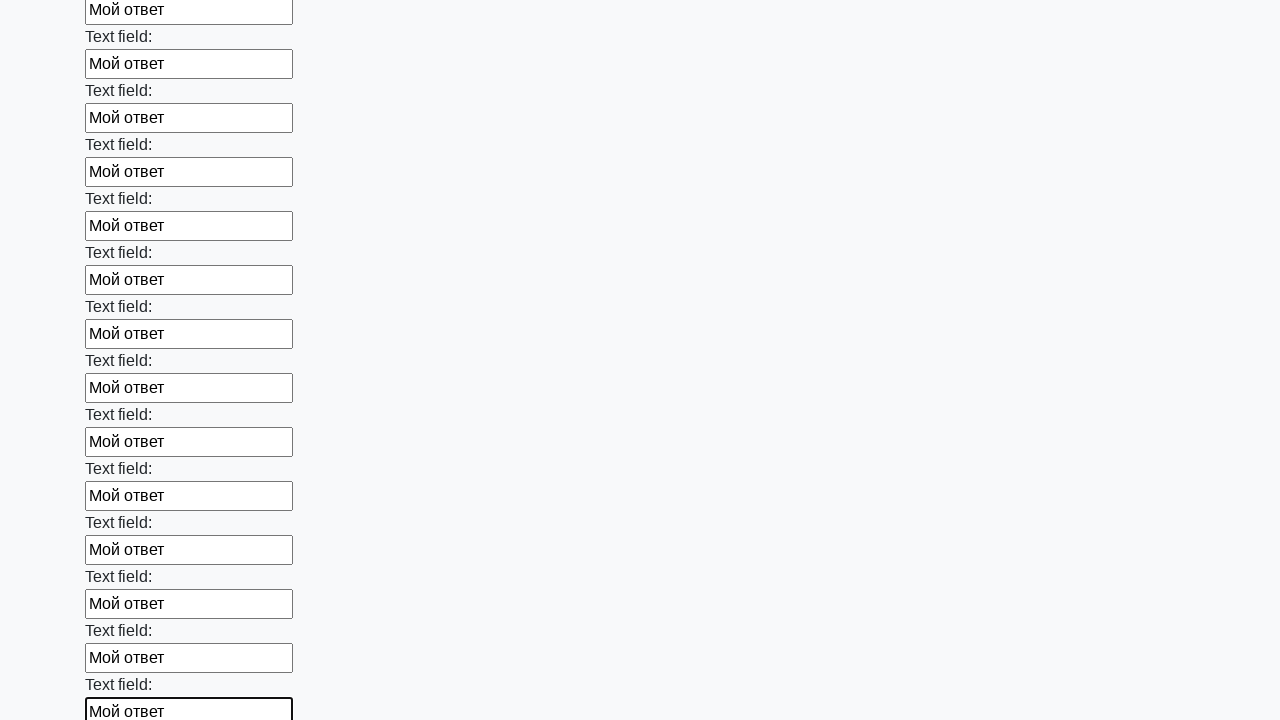

Filled input field with response text on input >> nth=55
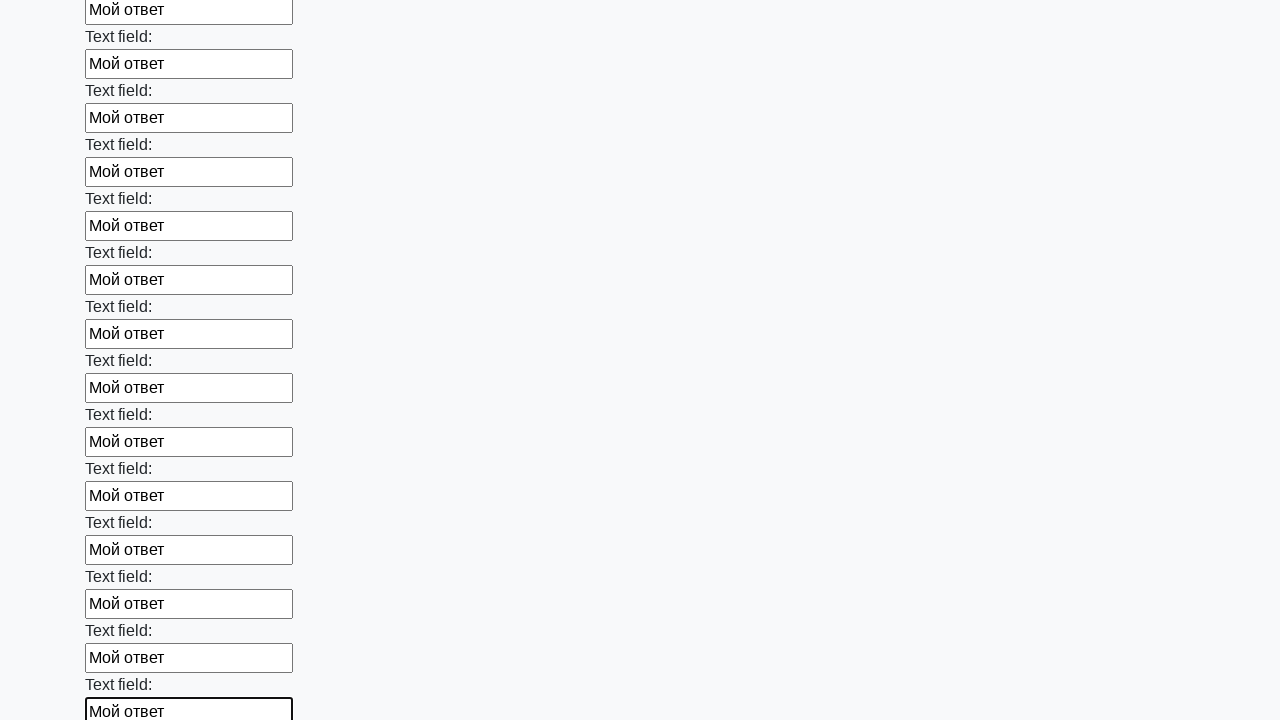

Filled input field with response text on input >> nth=56
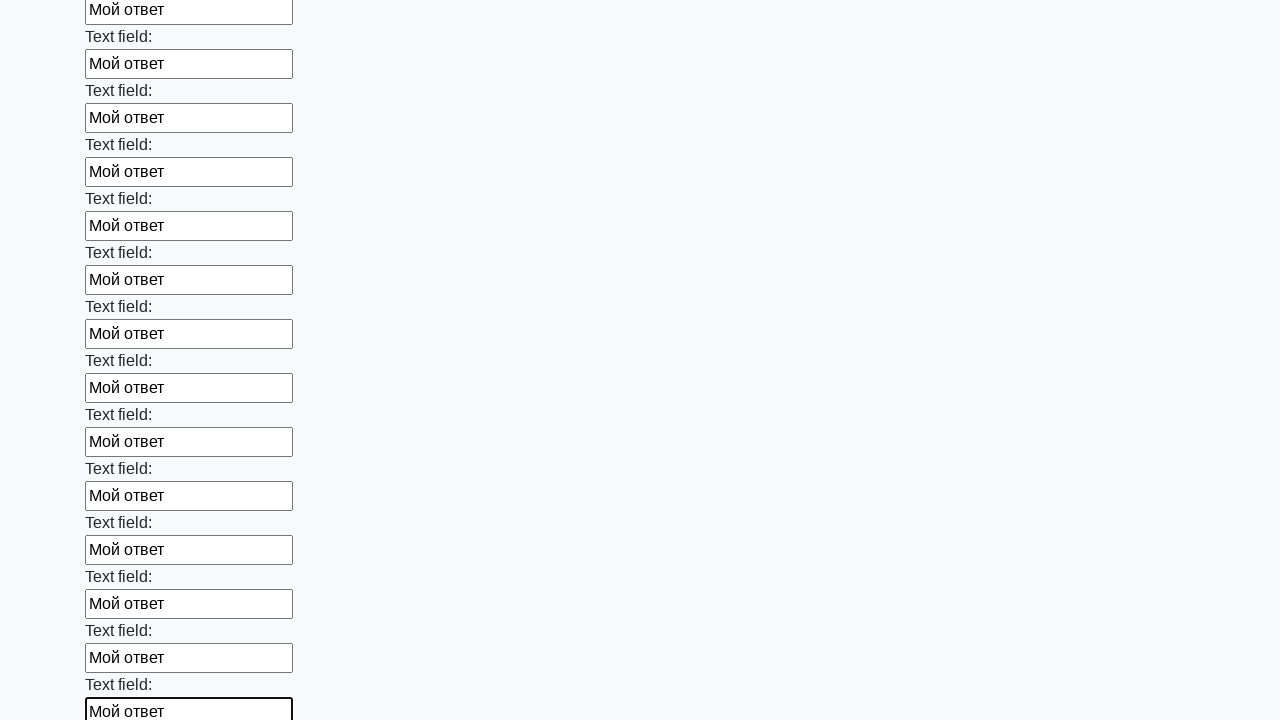

Filled input field with response text on input >> nth=57
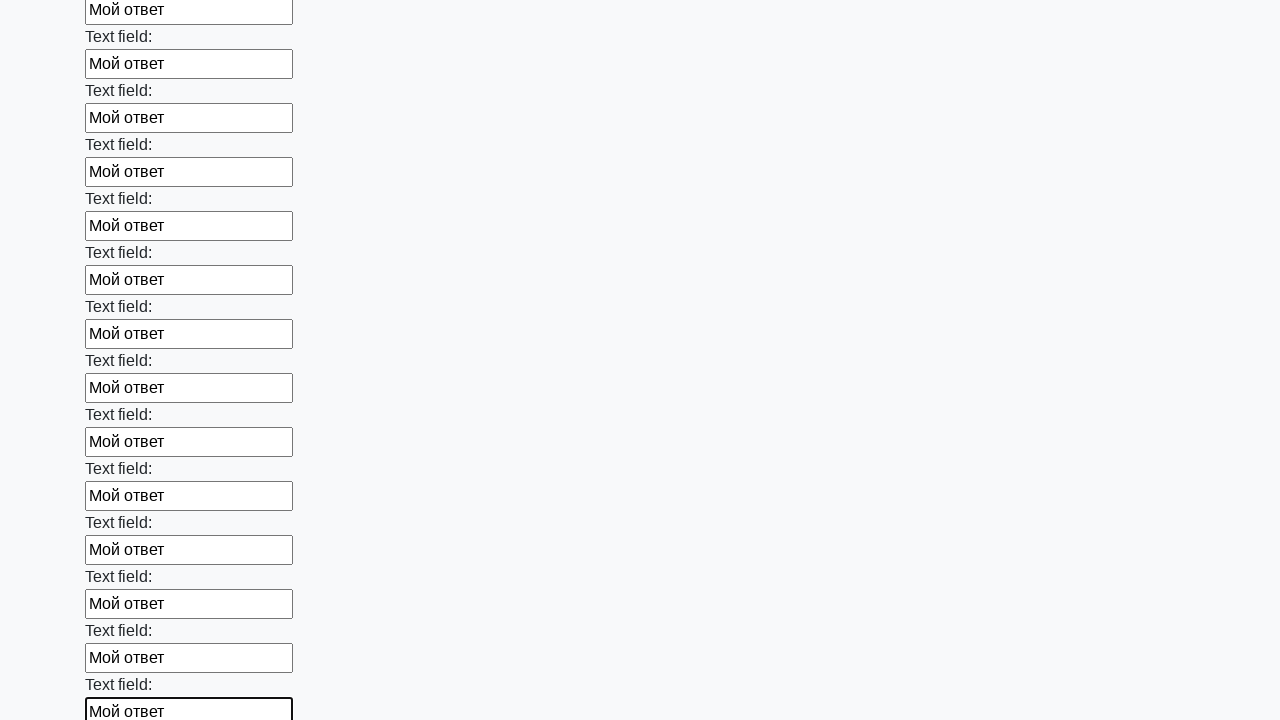

Filled input field with response text on input >> nth=58
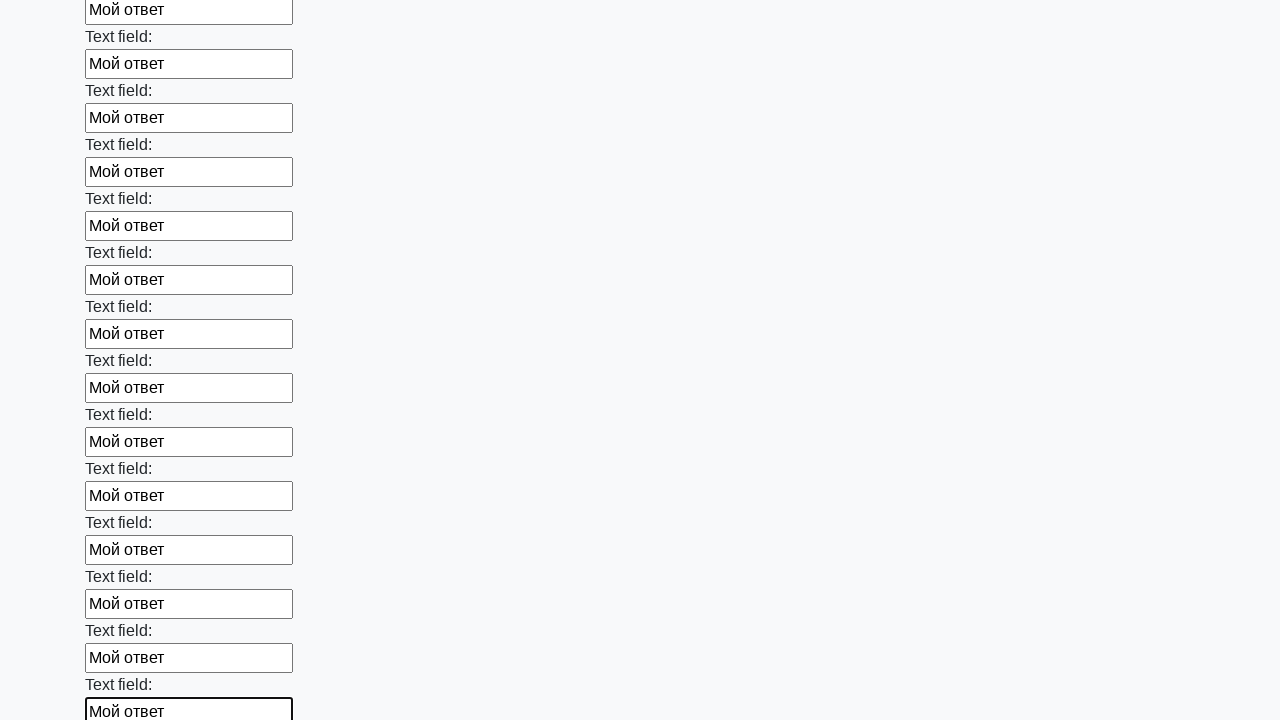

Filled input field with response text on input >> nth=59
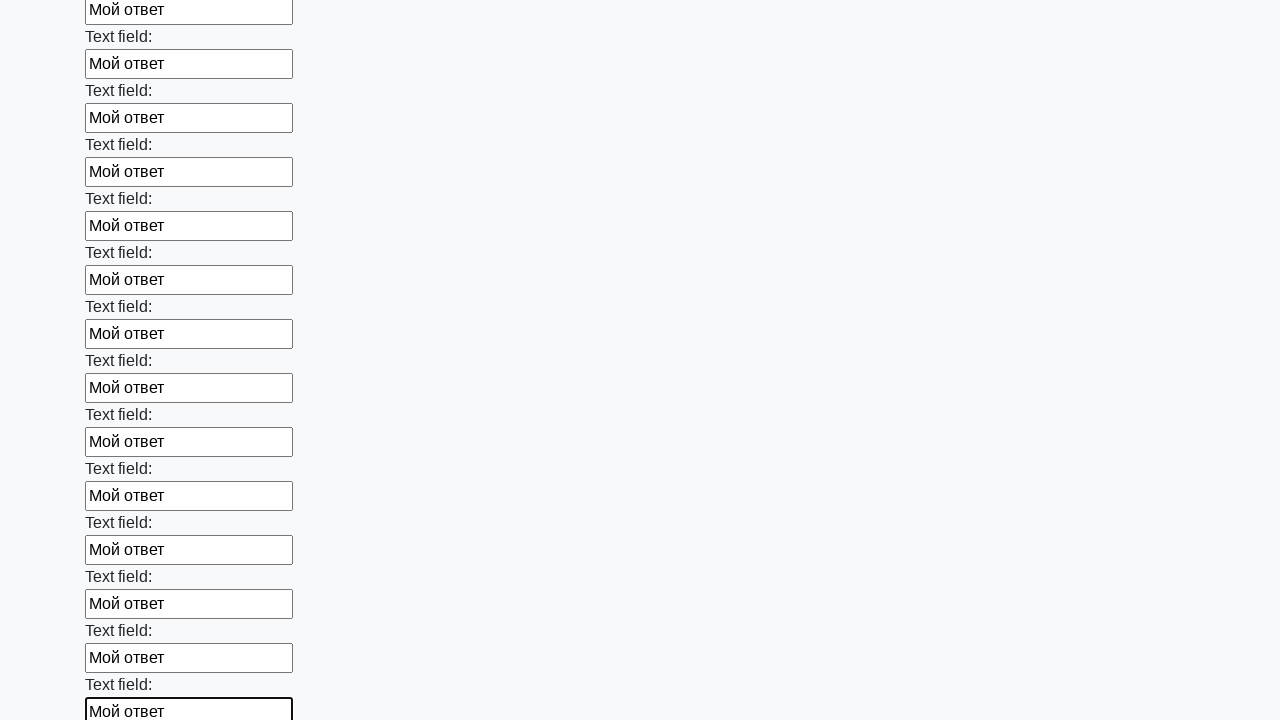

Filled input field with response text on input >> nth=60
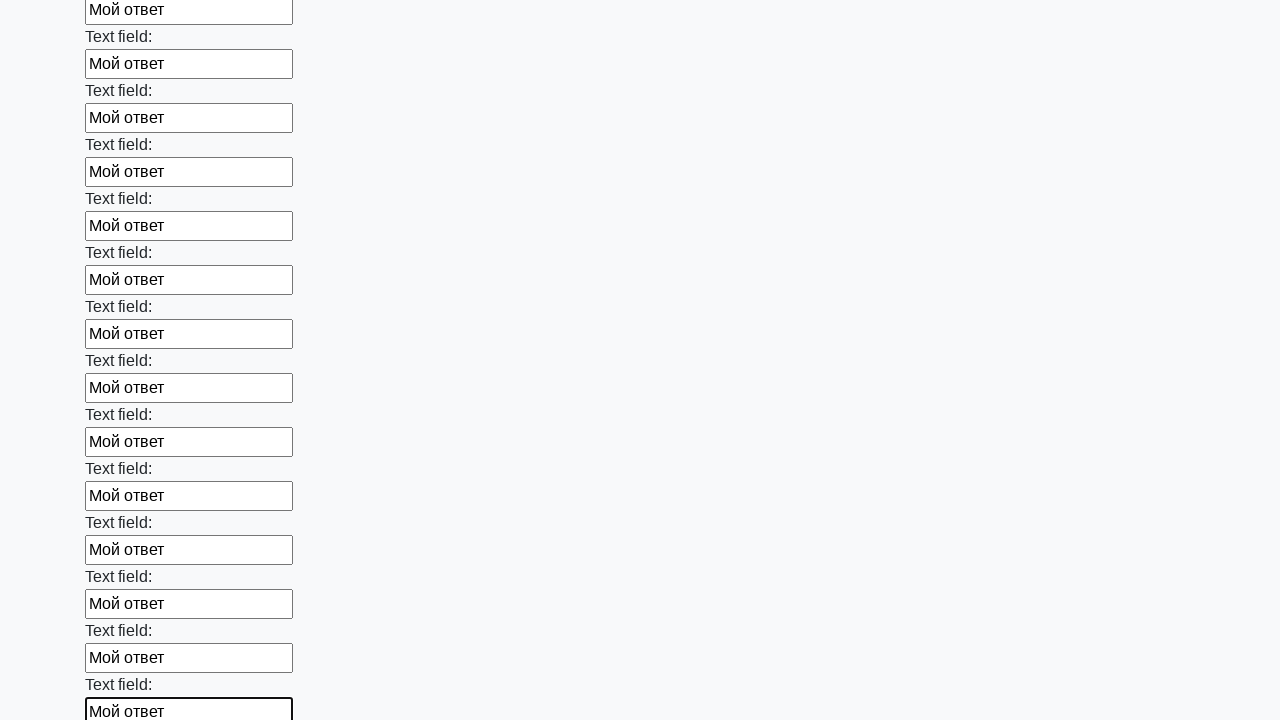

Filled input field with response text on input >> nth=61
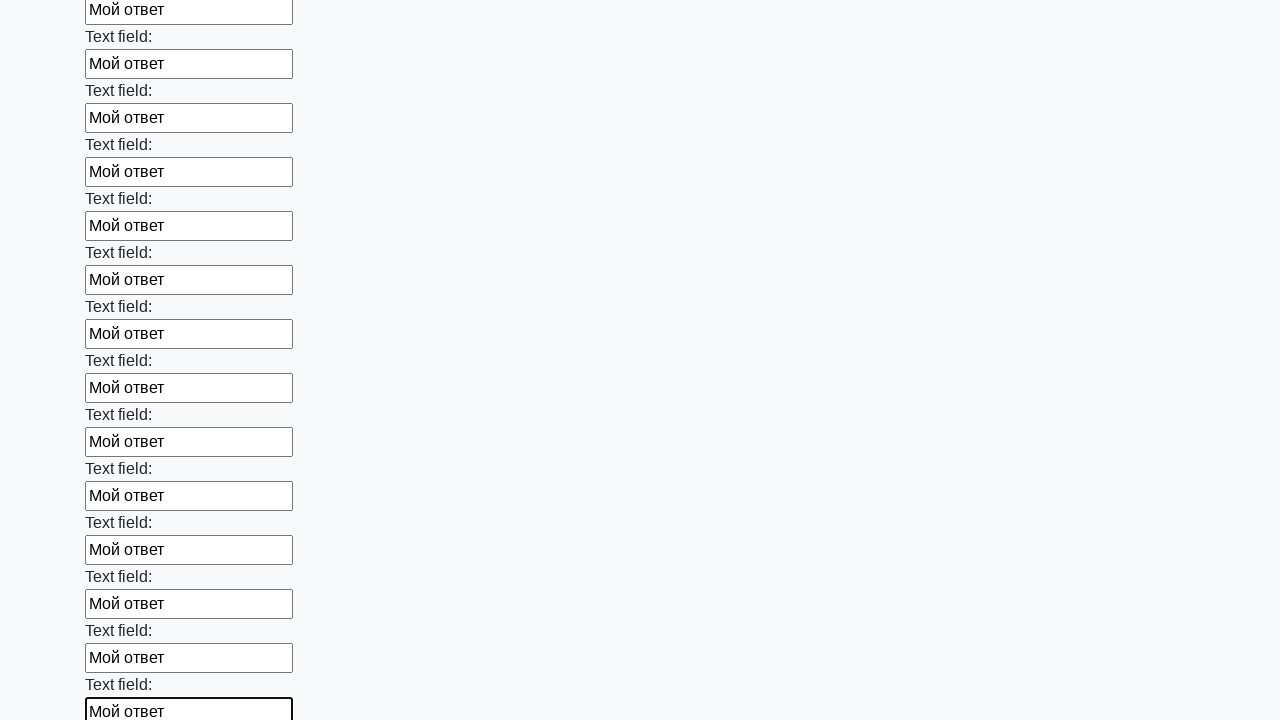

Filled input field with response text on input >> nth=62
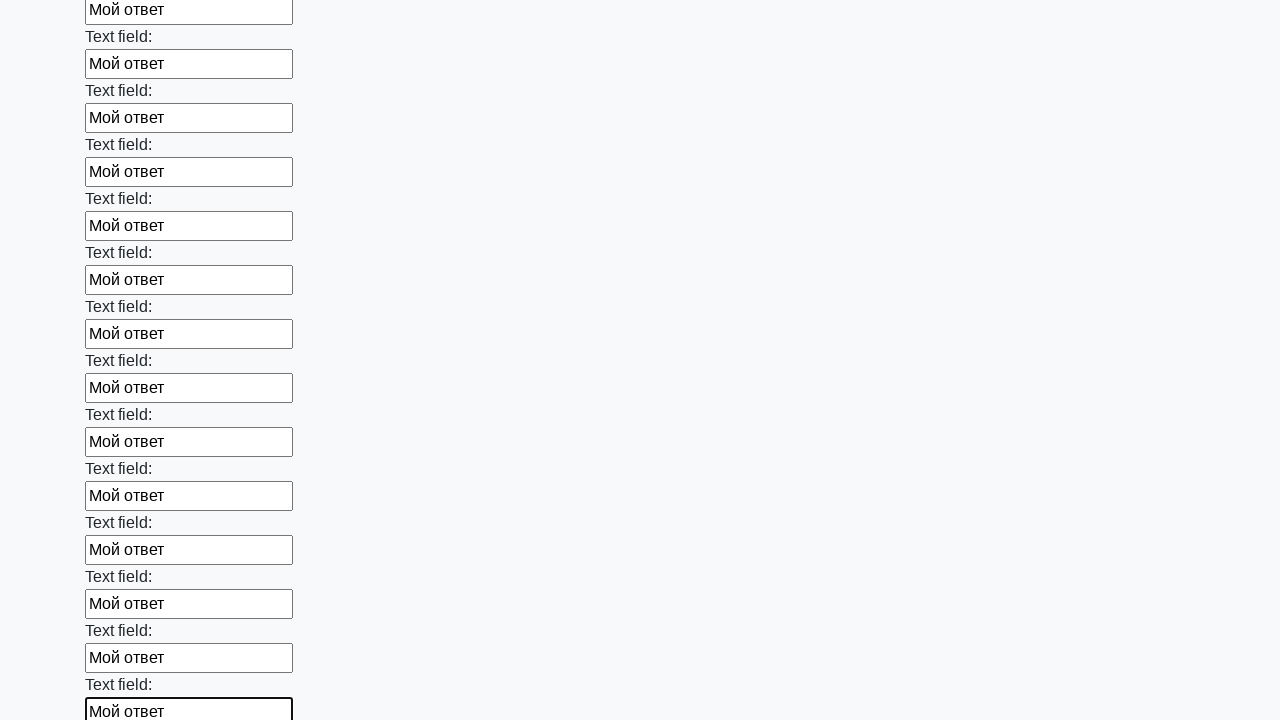

Filled input field with response text on input >> nth=63
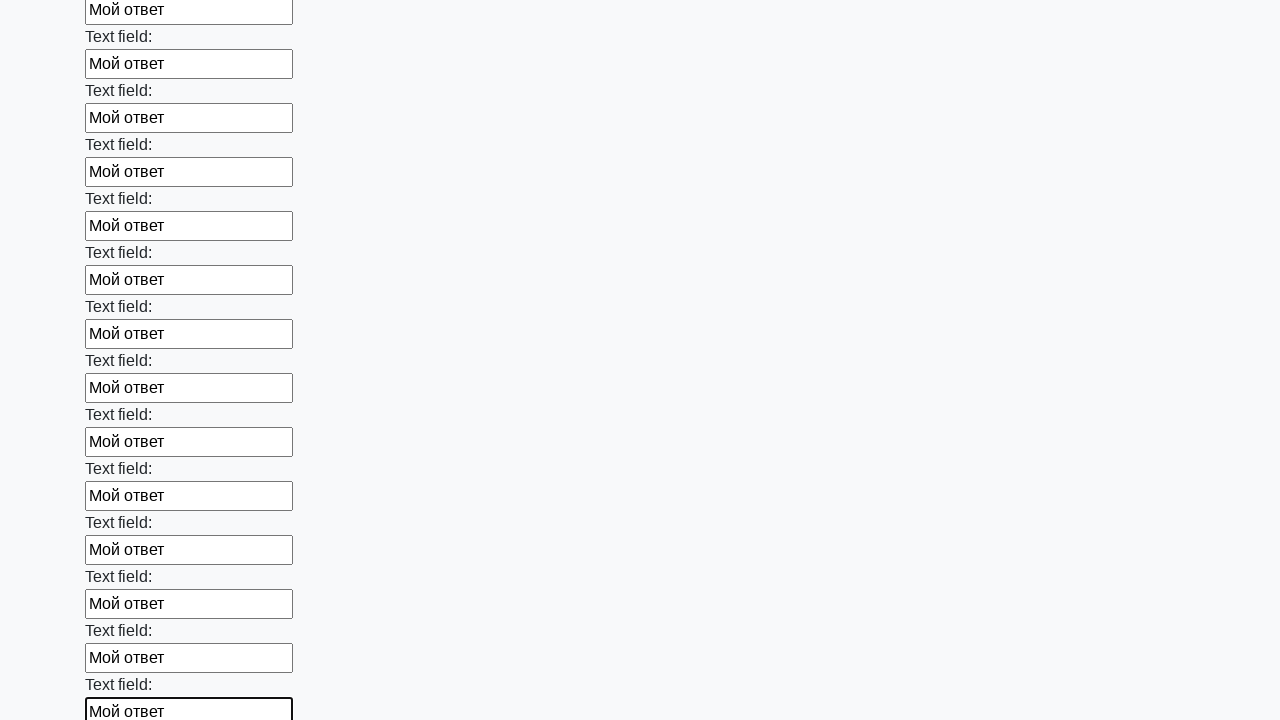

Filled input field with response text on input >> nth=64
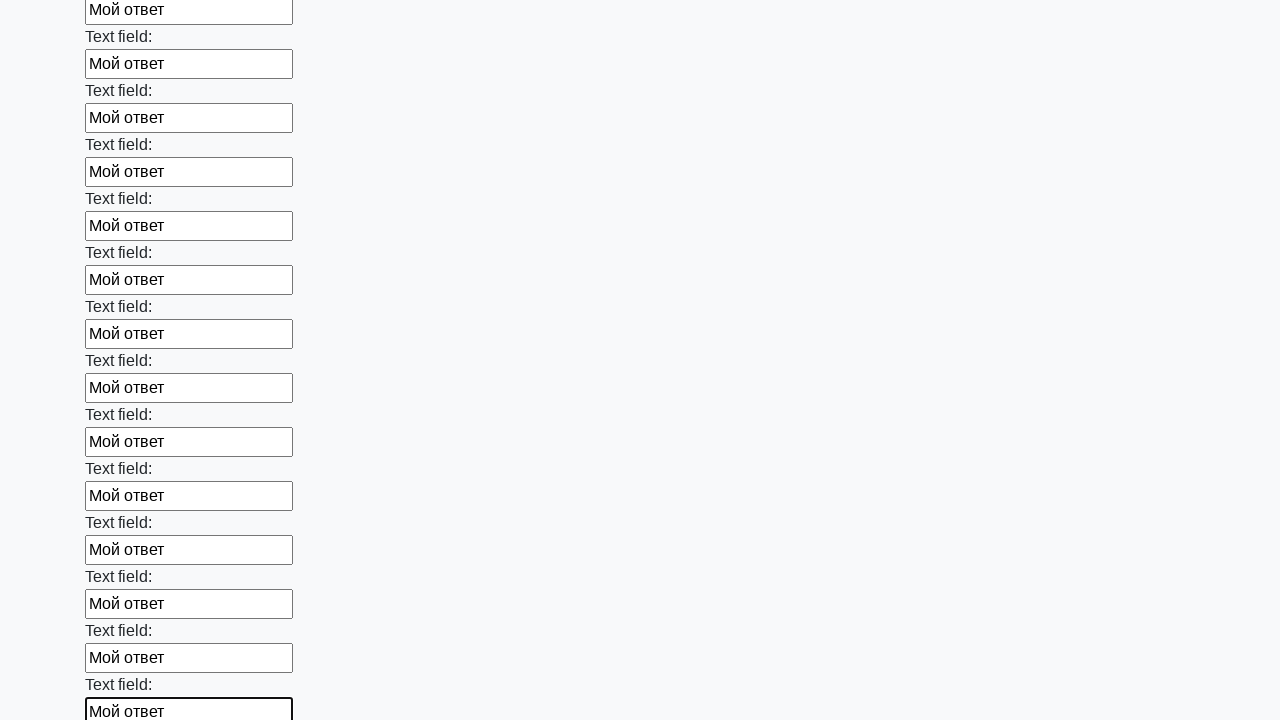

Filled input field with response text on input >> nth=65
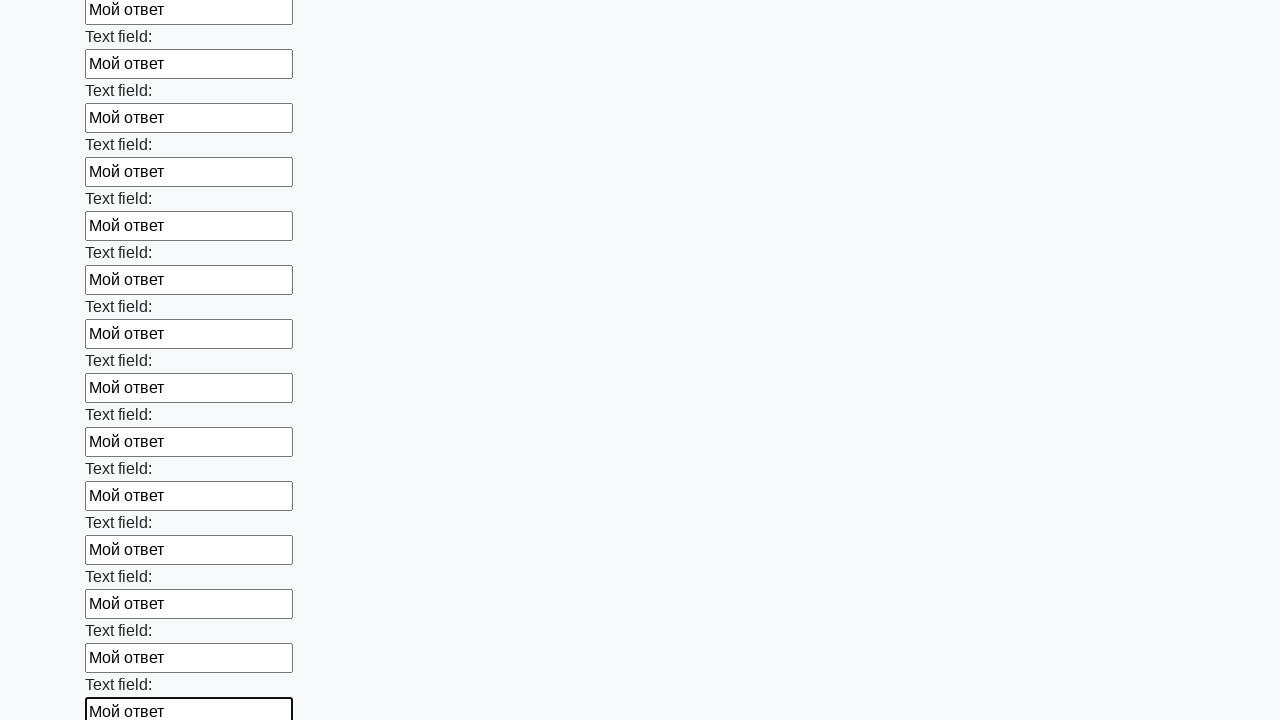

Filled input field with response text on input >> nth=66
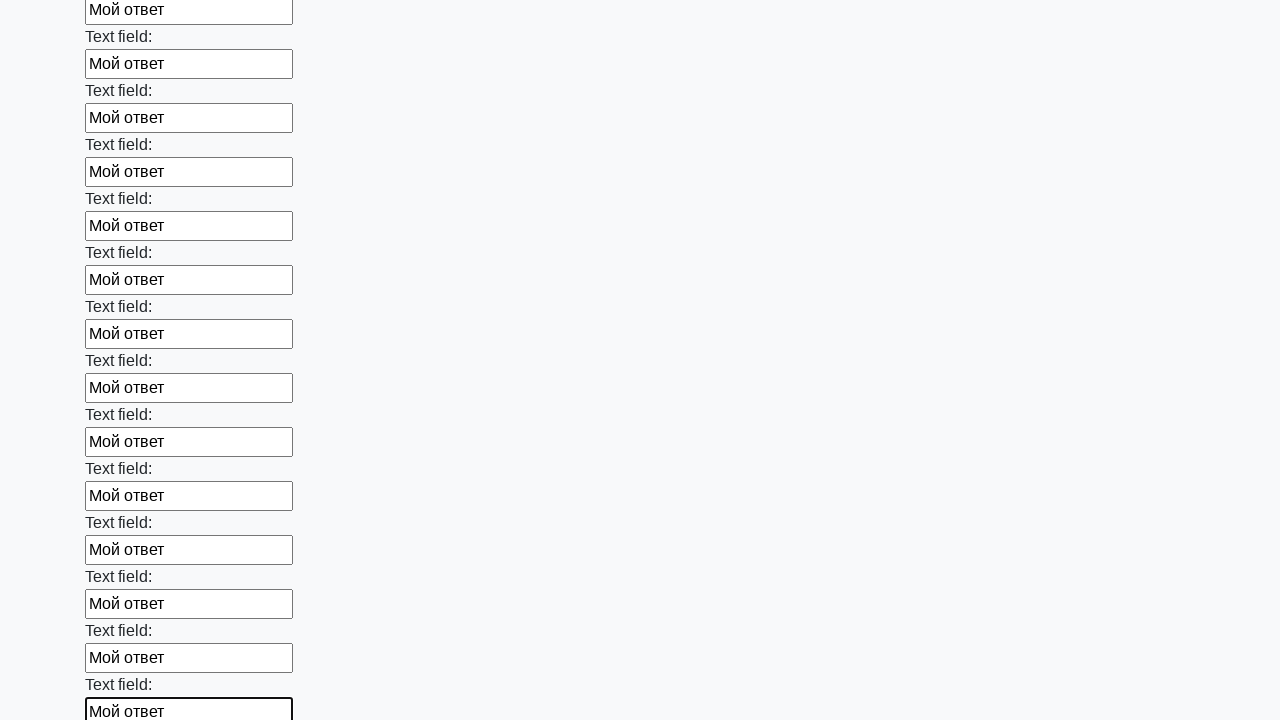

Filled input field with response text on input >> nth=67
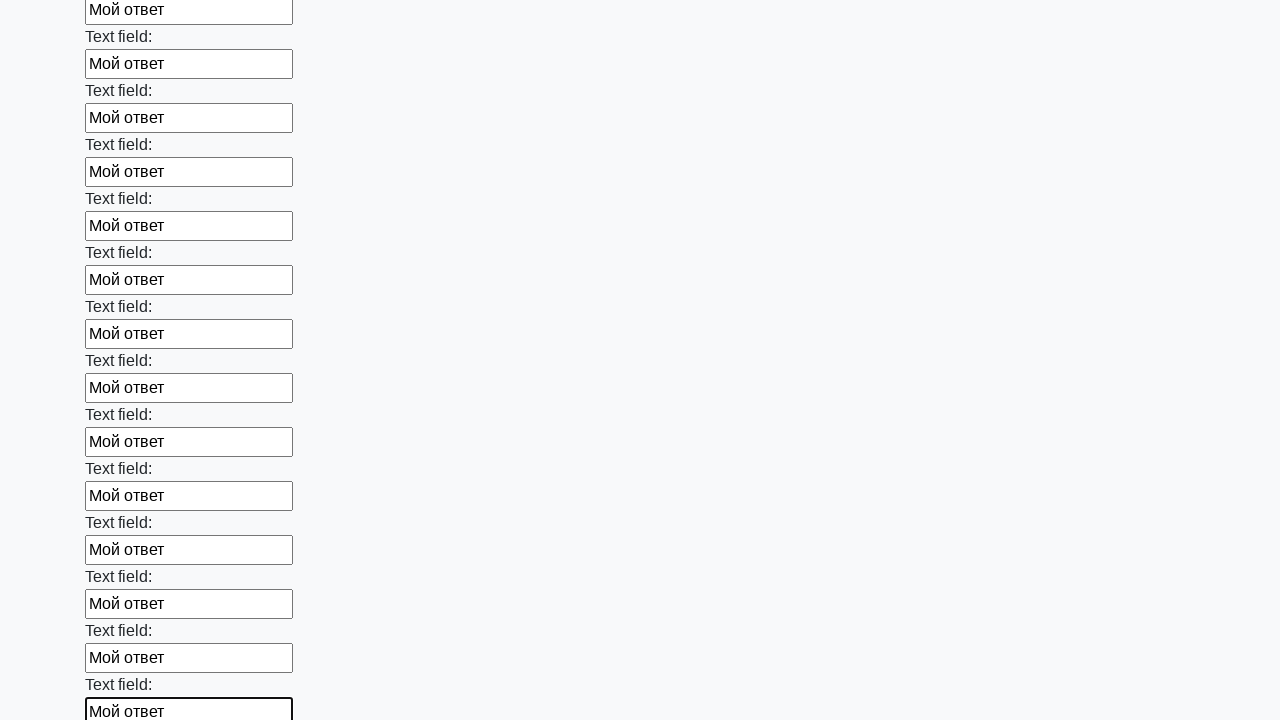

Filled input field with response text on input >> nth=68
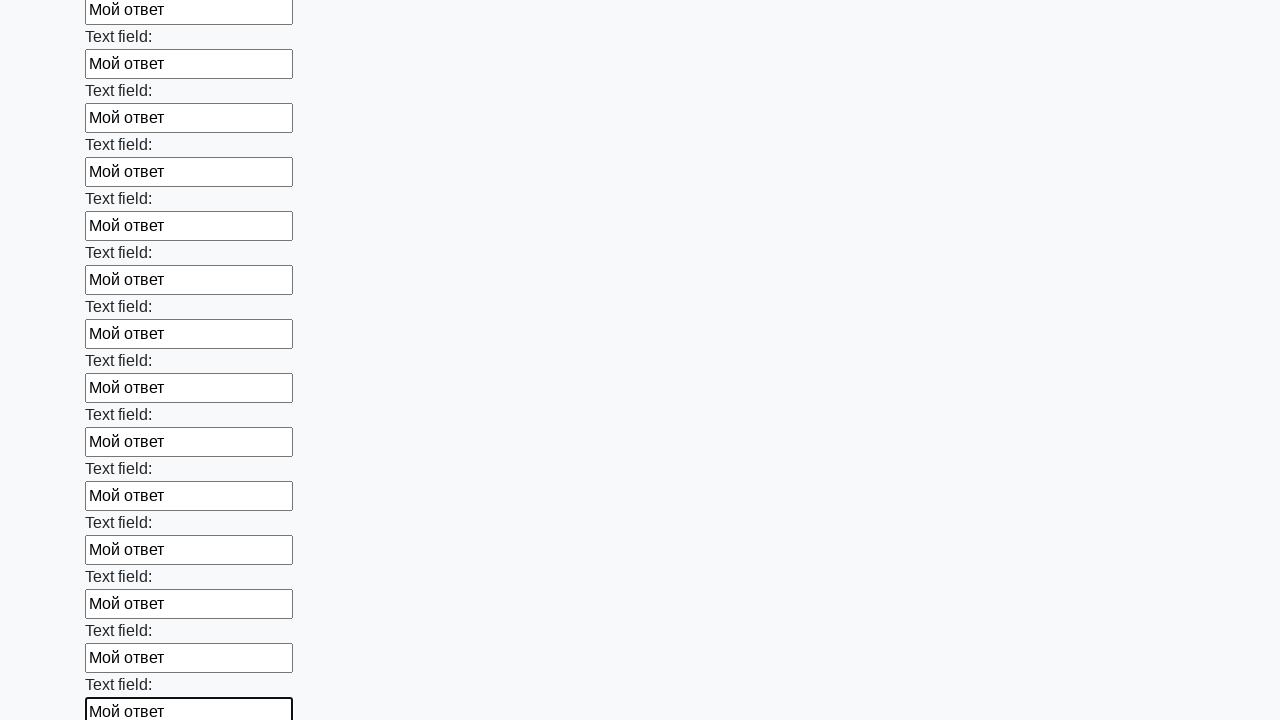

Filled input field with response text on input >> nth=69
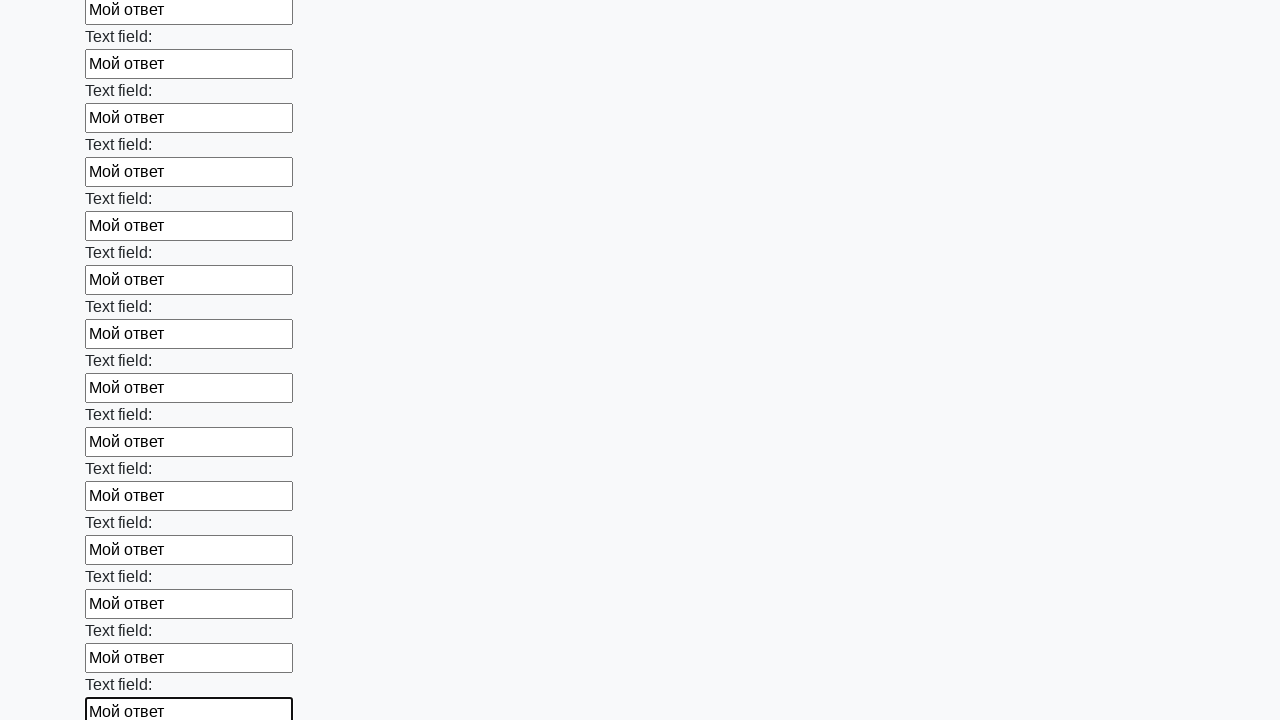

Filled input field with response text on input >> nth=70
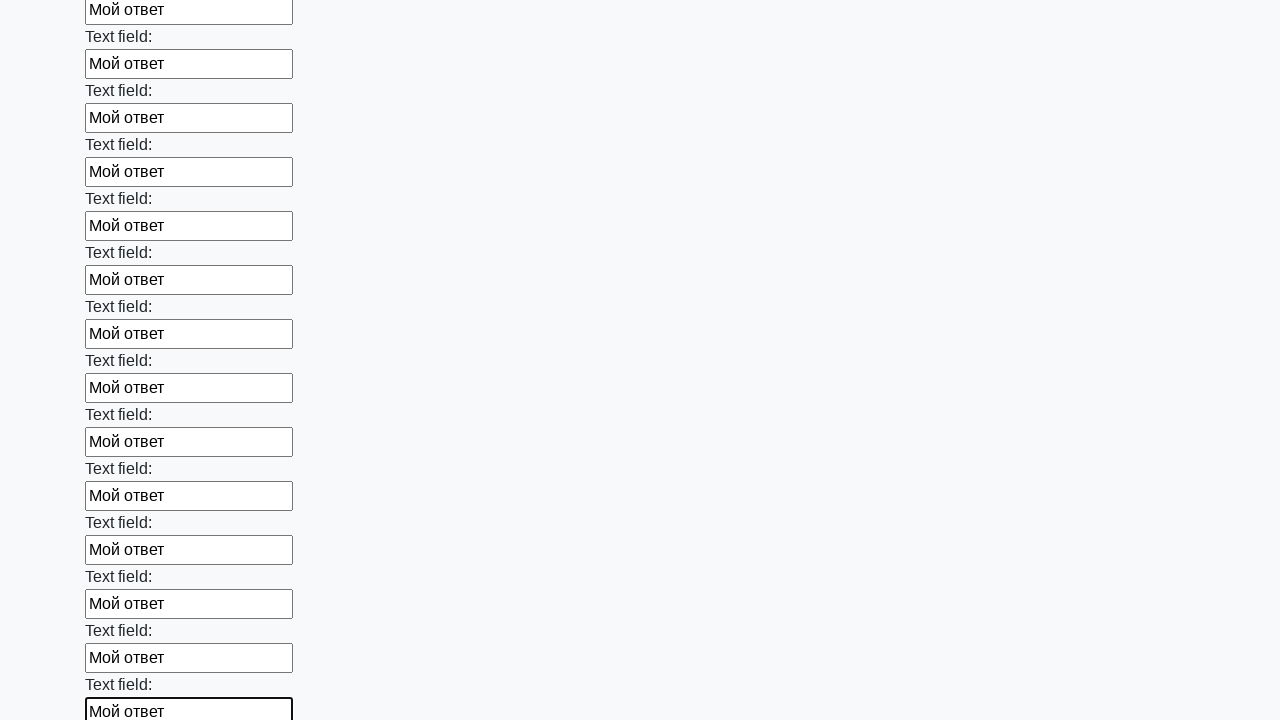

Filled input field with response text on input >> nth=71
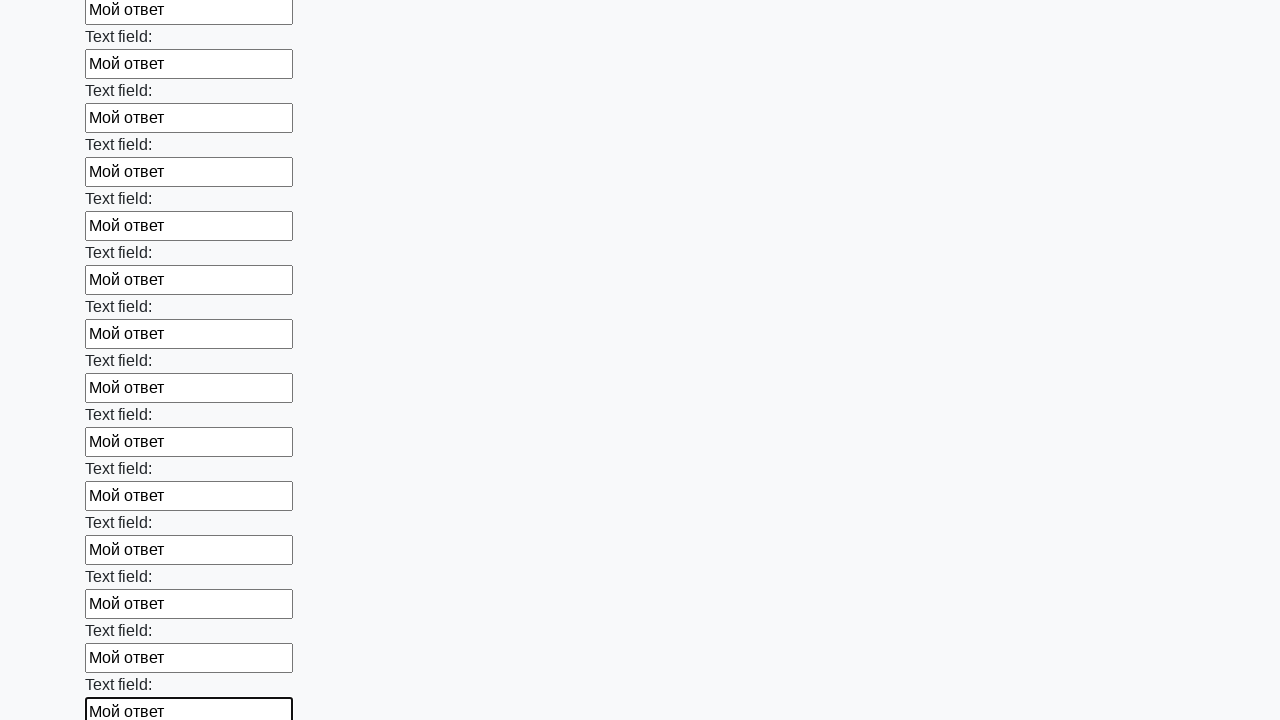

Filled input field with response text on input >> nth=72
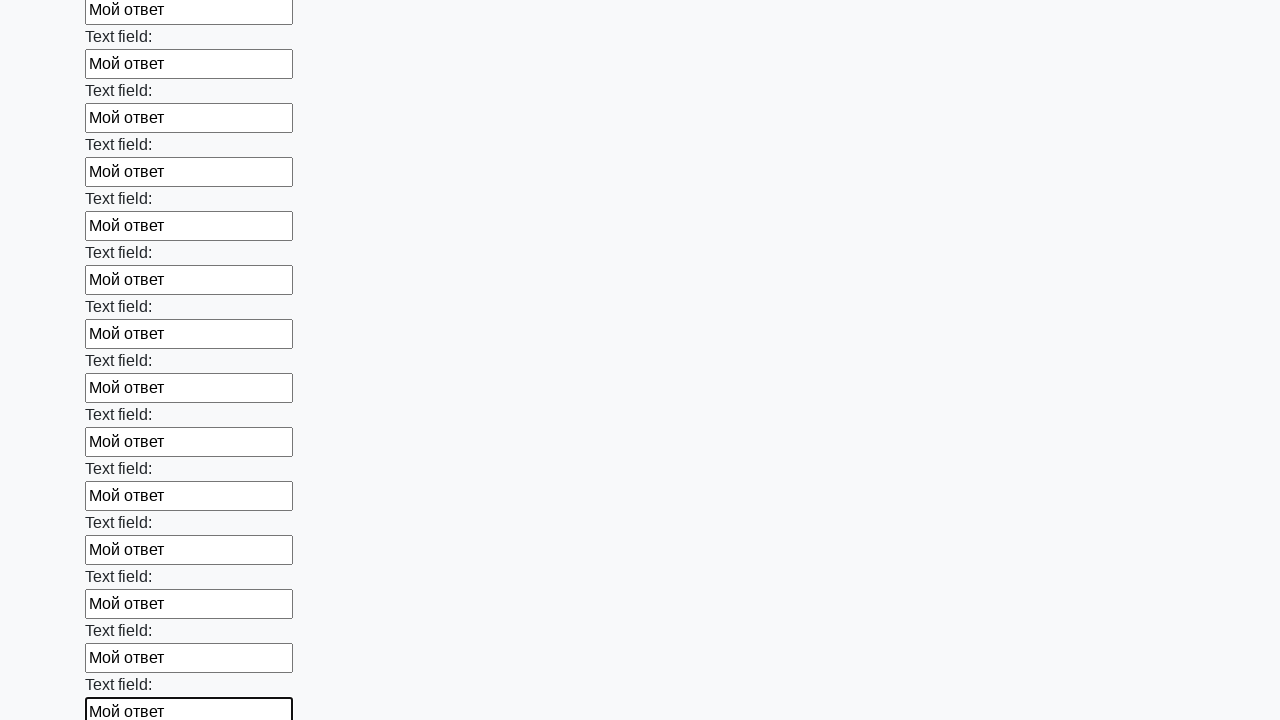

Filled input field with response text on input >> nth=73
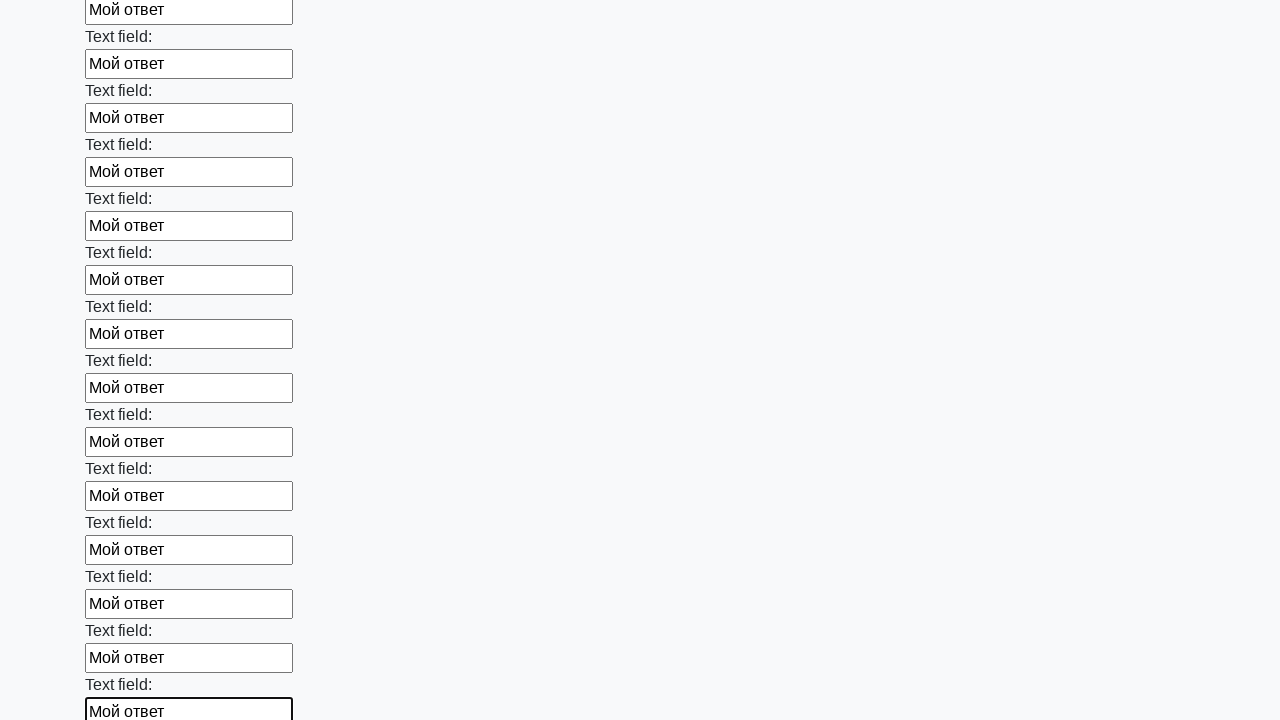

Filled input field with response text on input >> nth=74
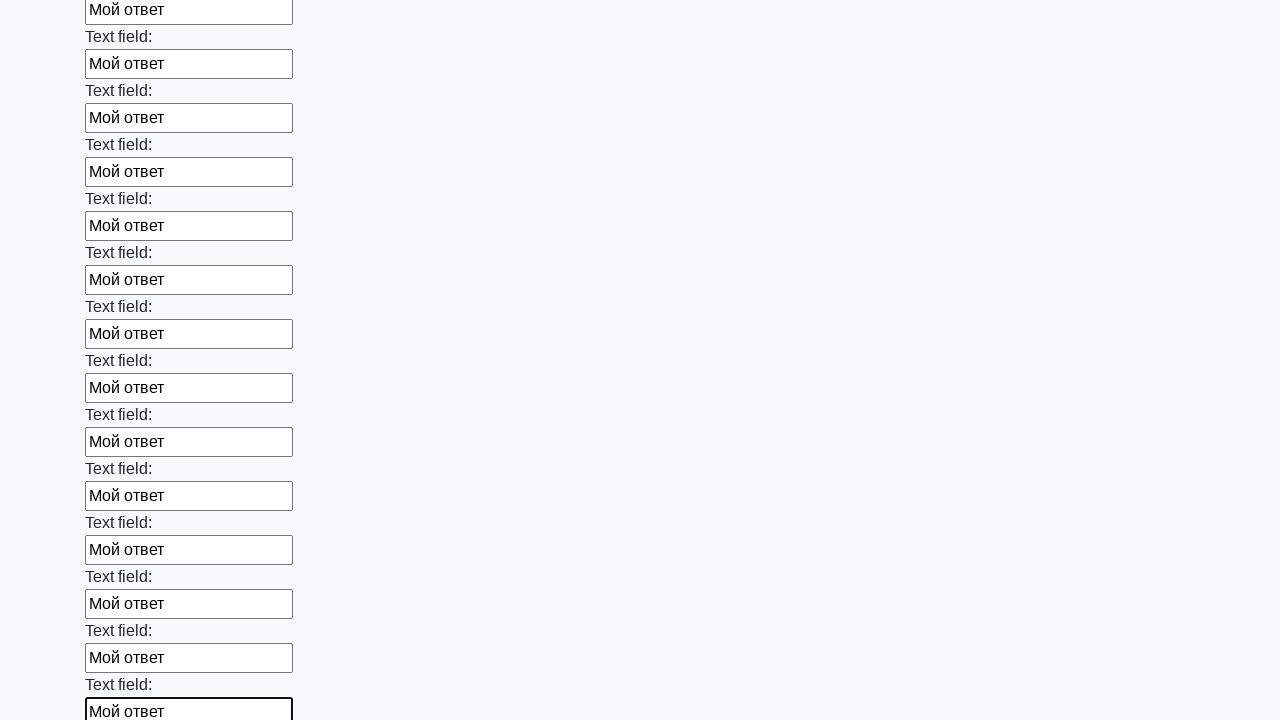

Filled input field with response text on input >> nth=75
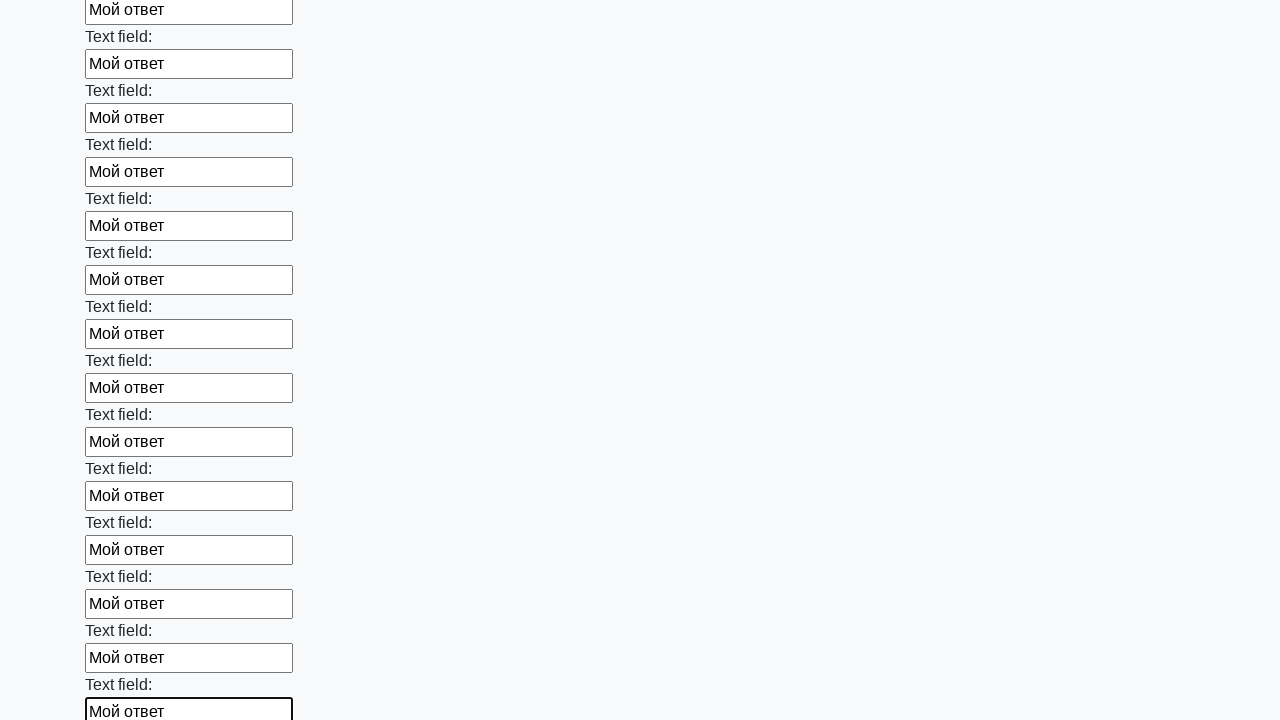

Filled input field with response text on input >> nth=76
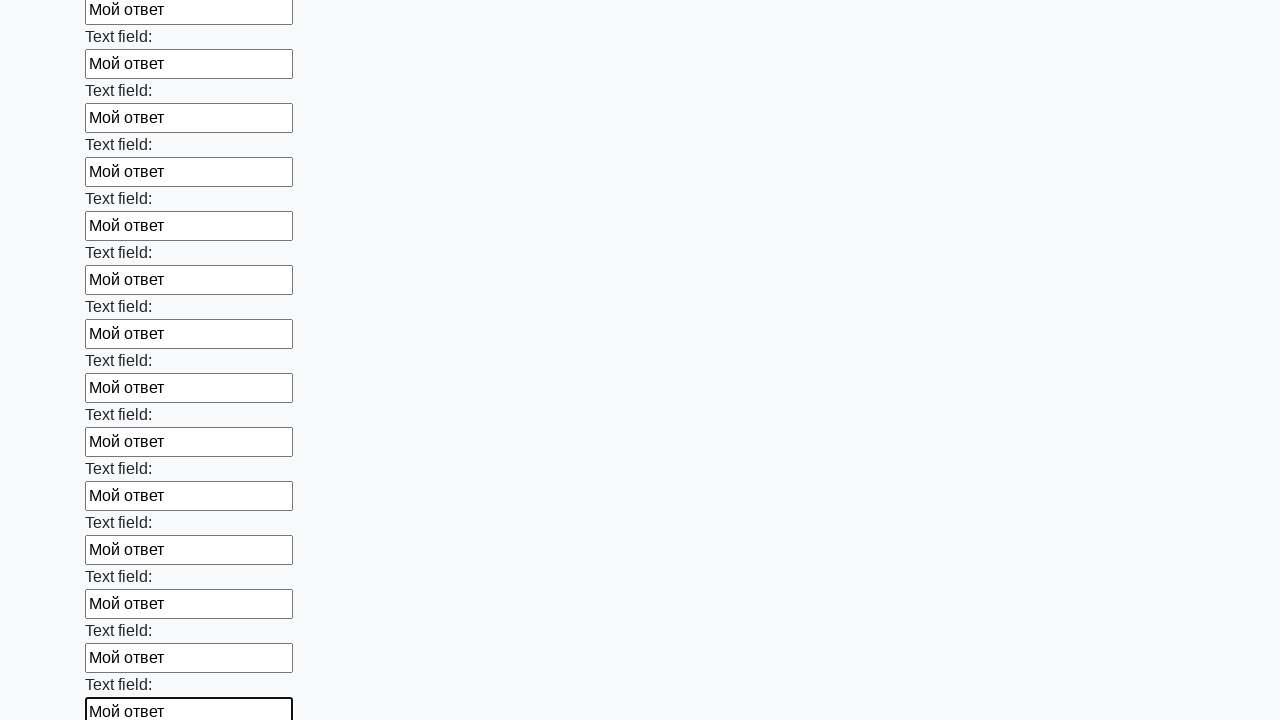

Filled input field with response text on input >> nth=77
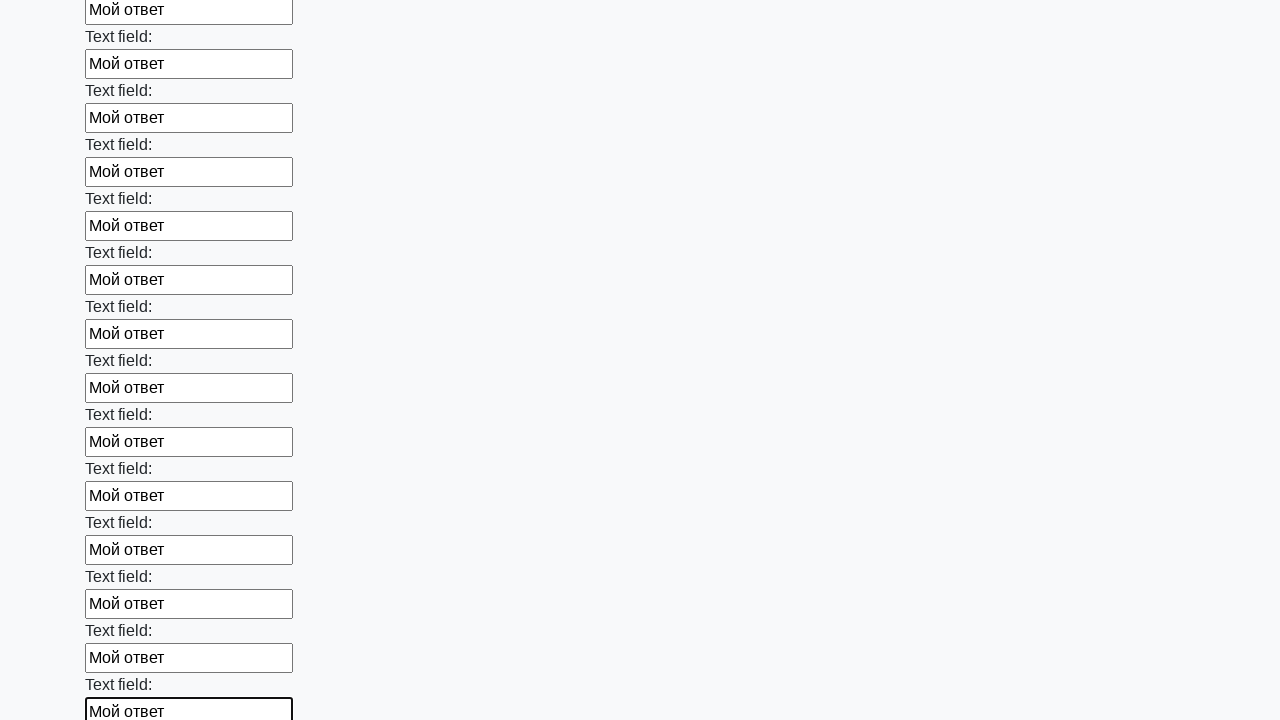

Filled input field with response text on input >> nth=78
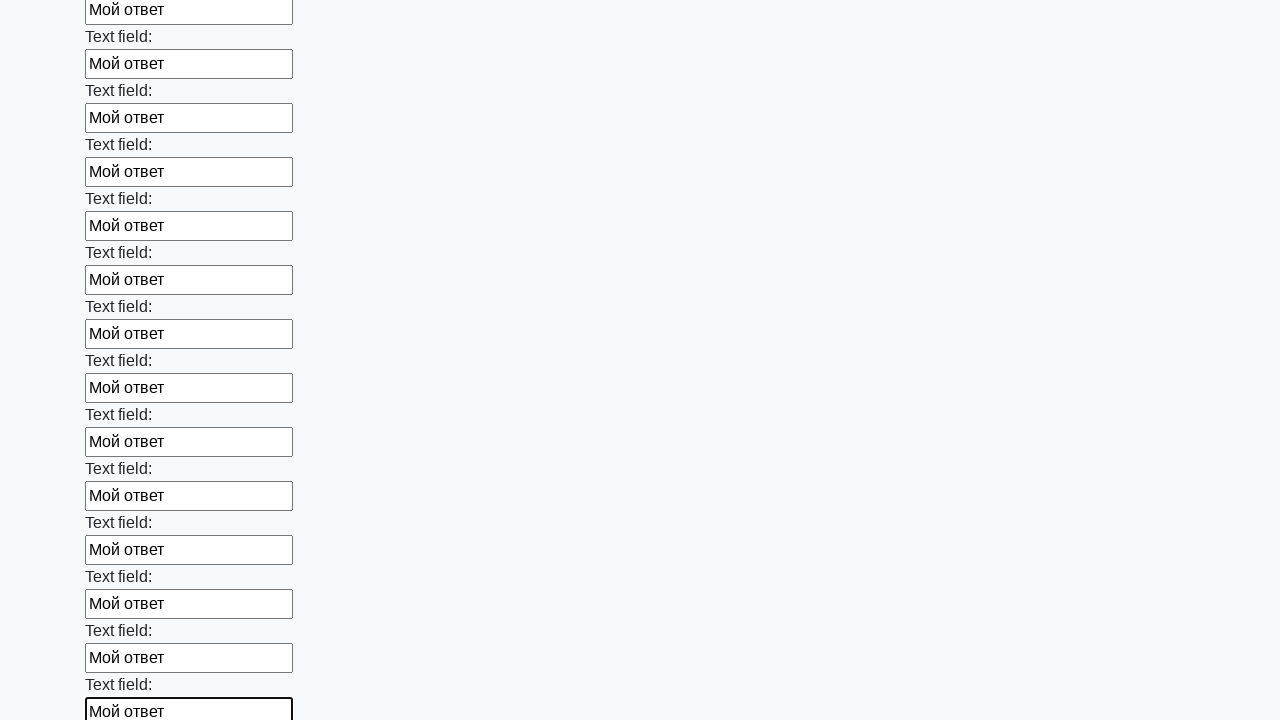

Filled input field with response text on input >> nth=79
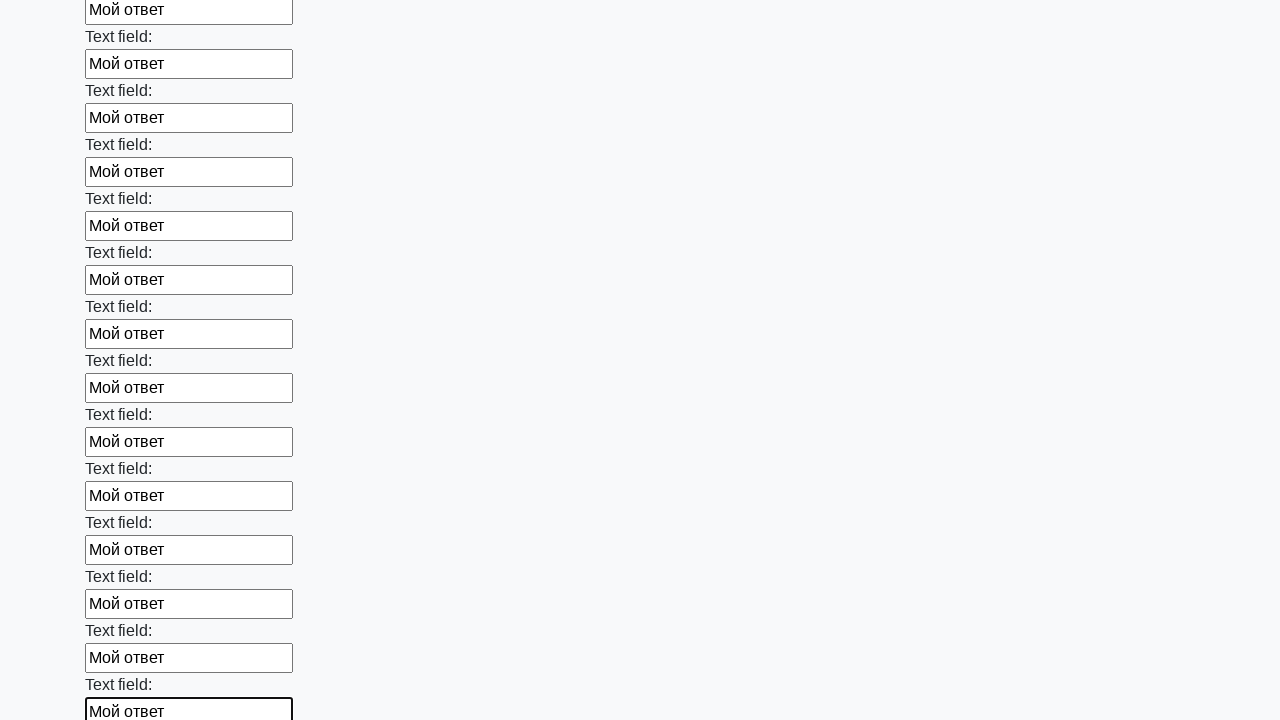

Filled input field with response text on input >> nth=80
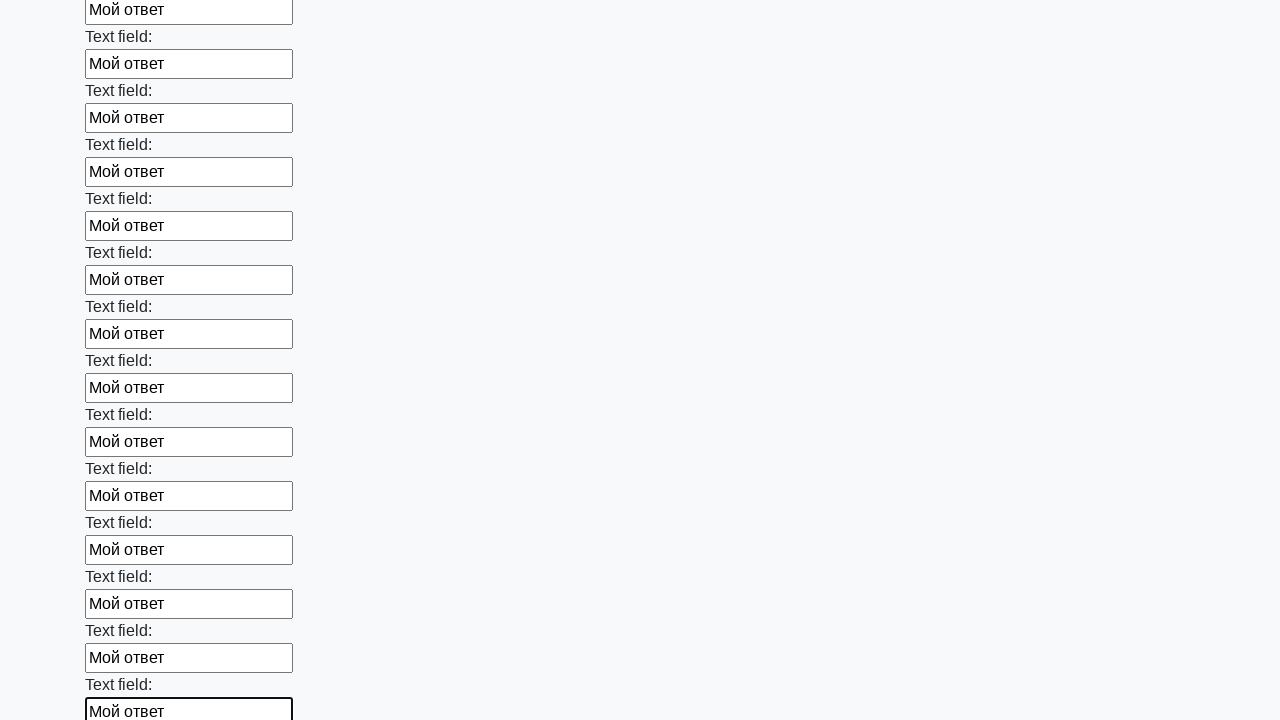

Filled input field with response text on input >> nth=81
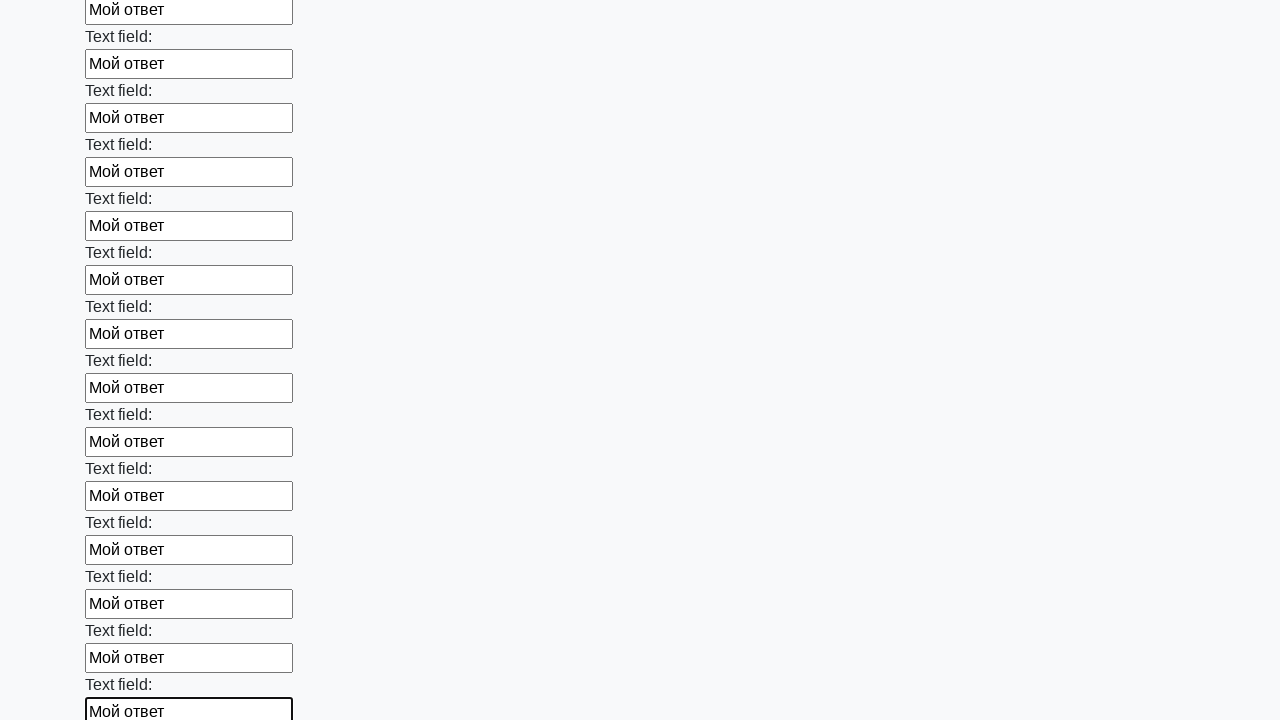

Filled input field with response text on input >> nth=82
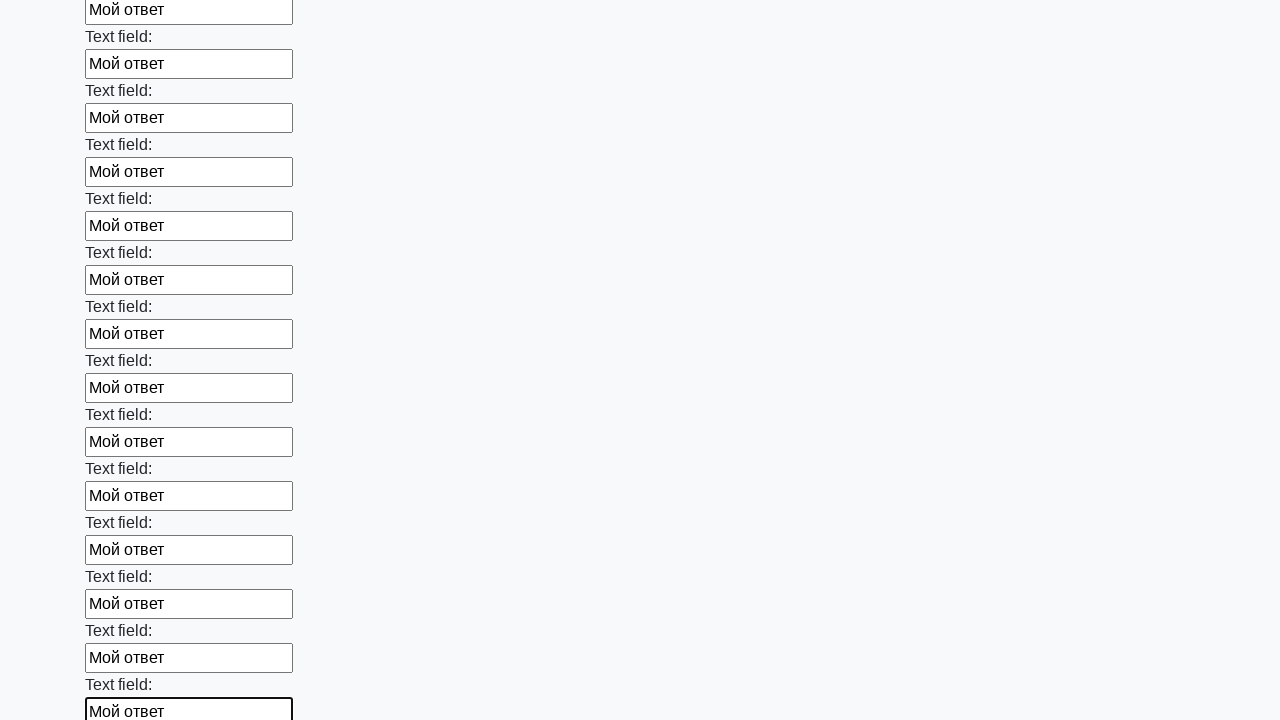

Filled input field with response text on input >> nth=83
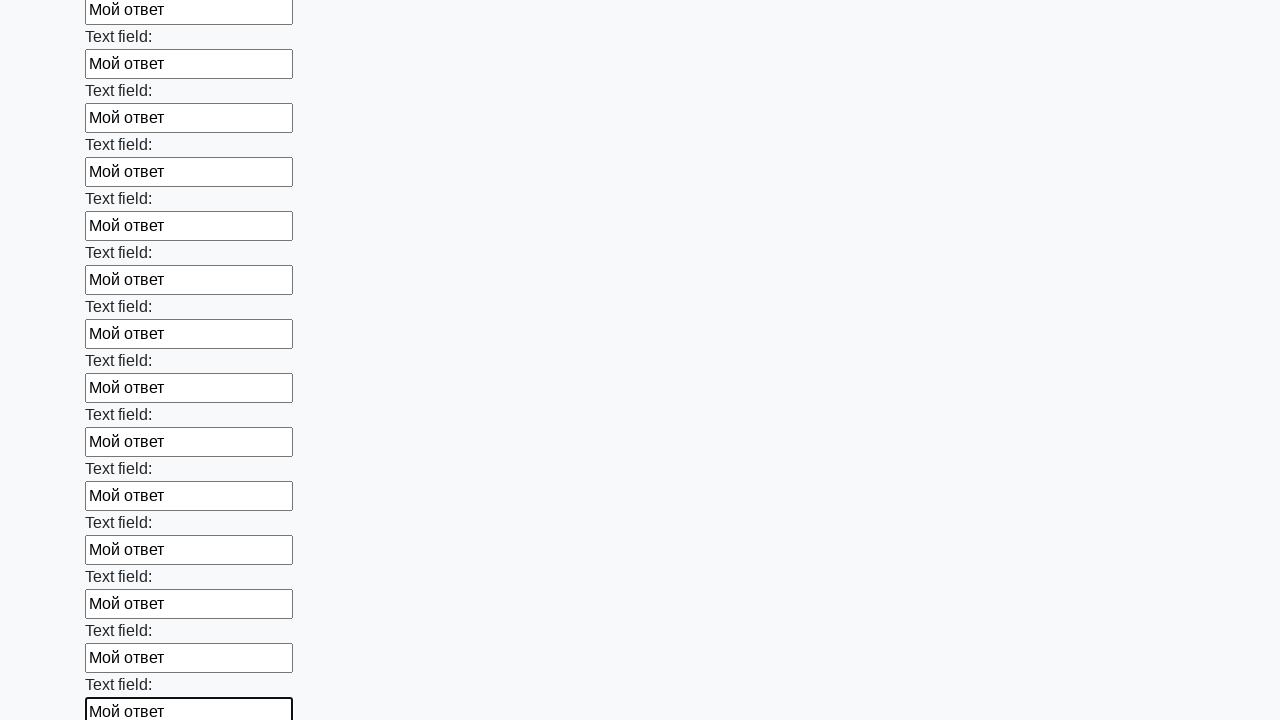

Filled input field with response text on input >> nth=84
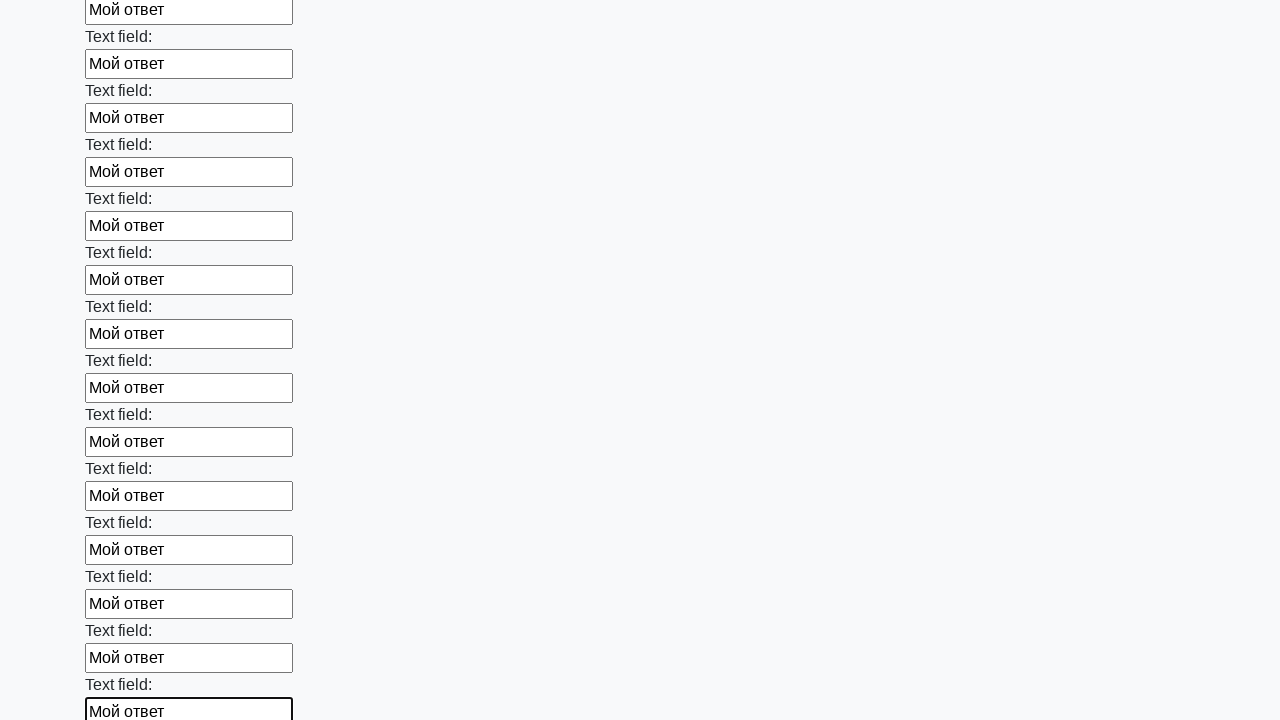

Filled input field with response text on input >> nth=85
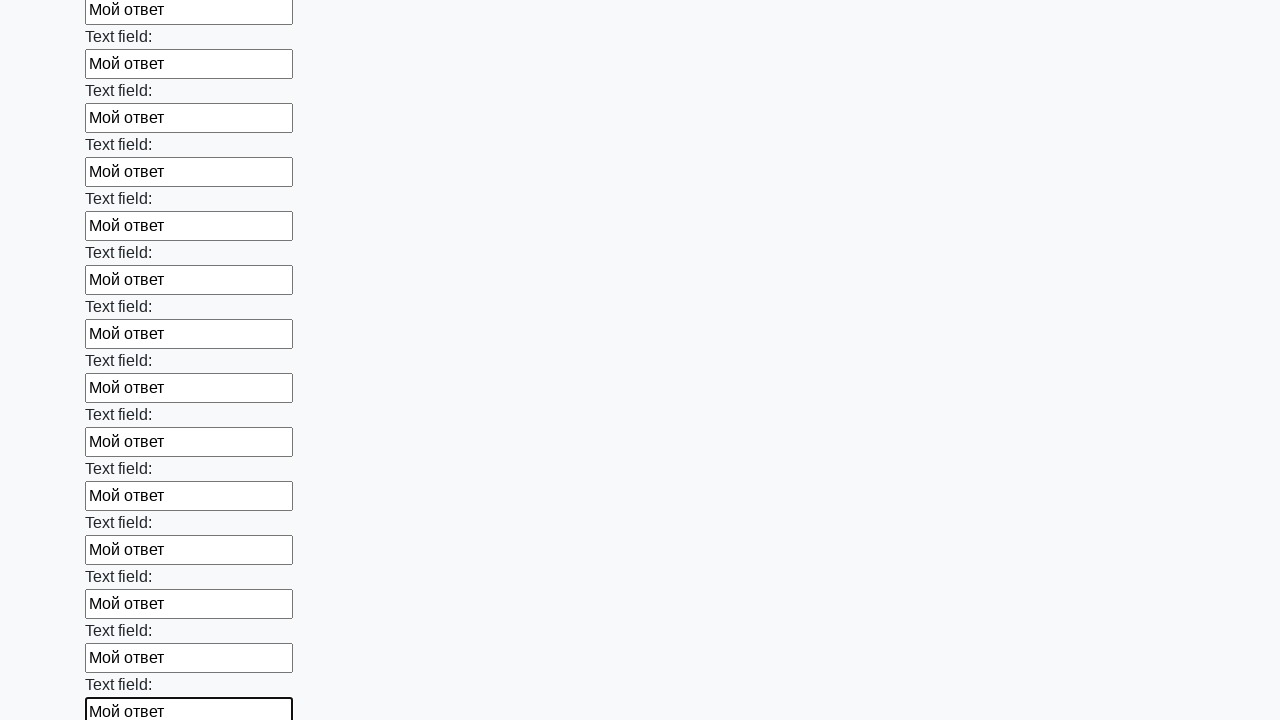

Filled input field with response text on input >> nth=86
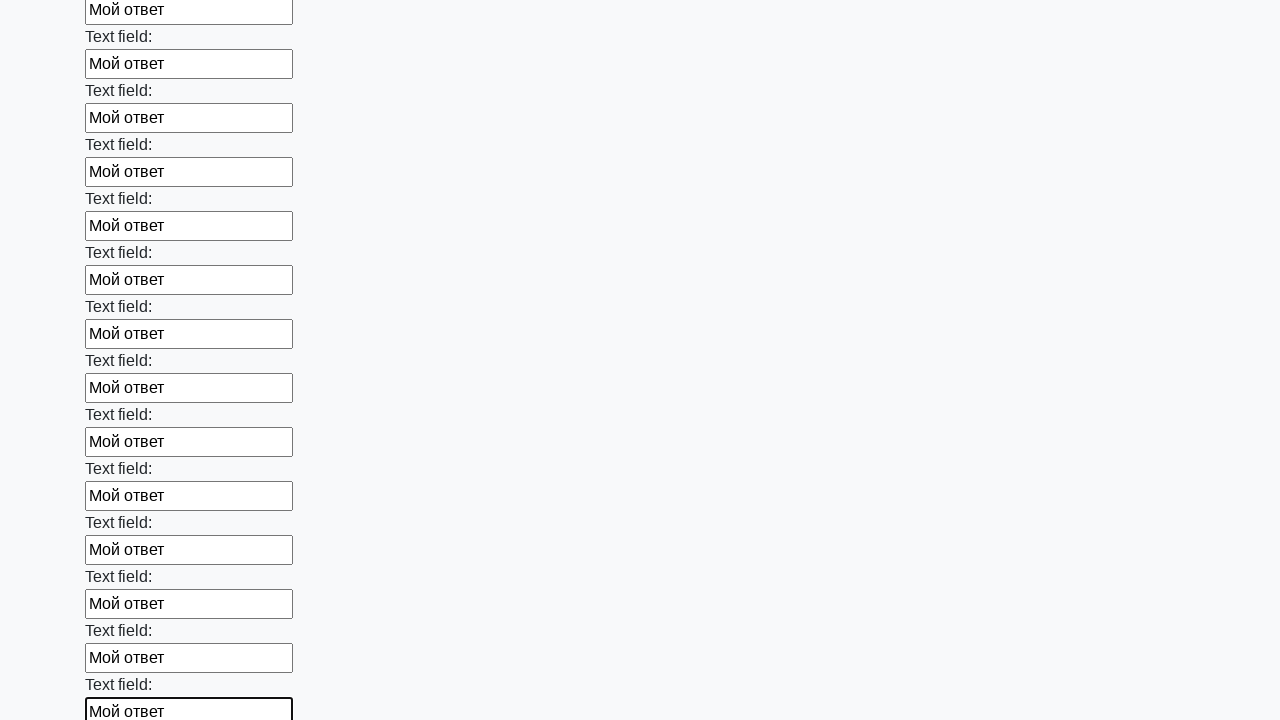

Filled input field with response text on input >> nth=87
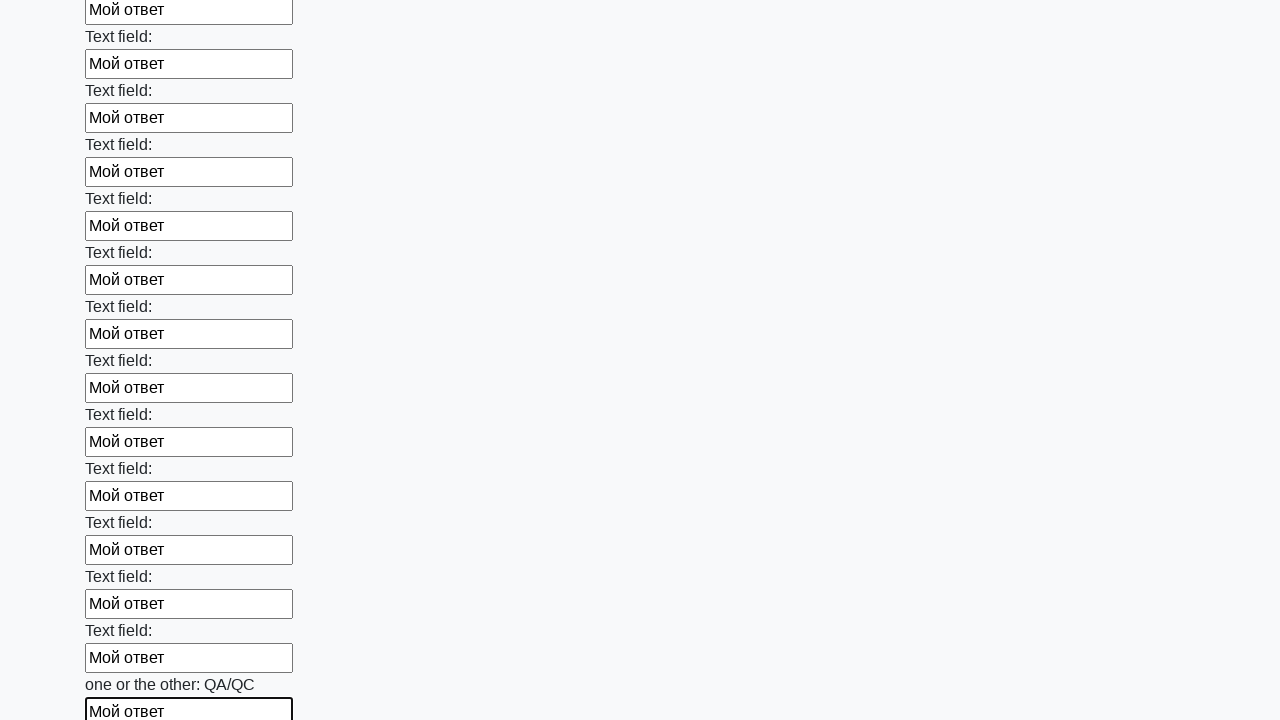

Filled input field with response text on input >> nth=88
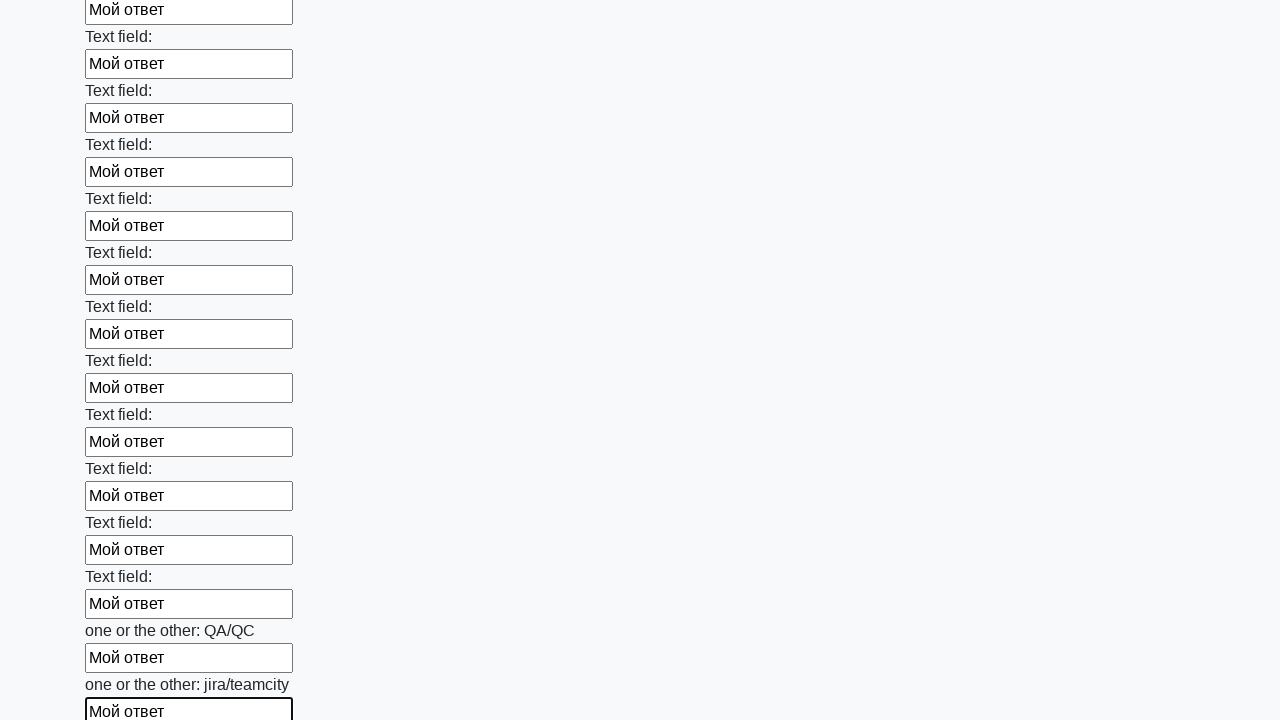

Filled input field with response text on input >> nth=89
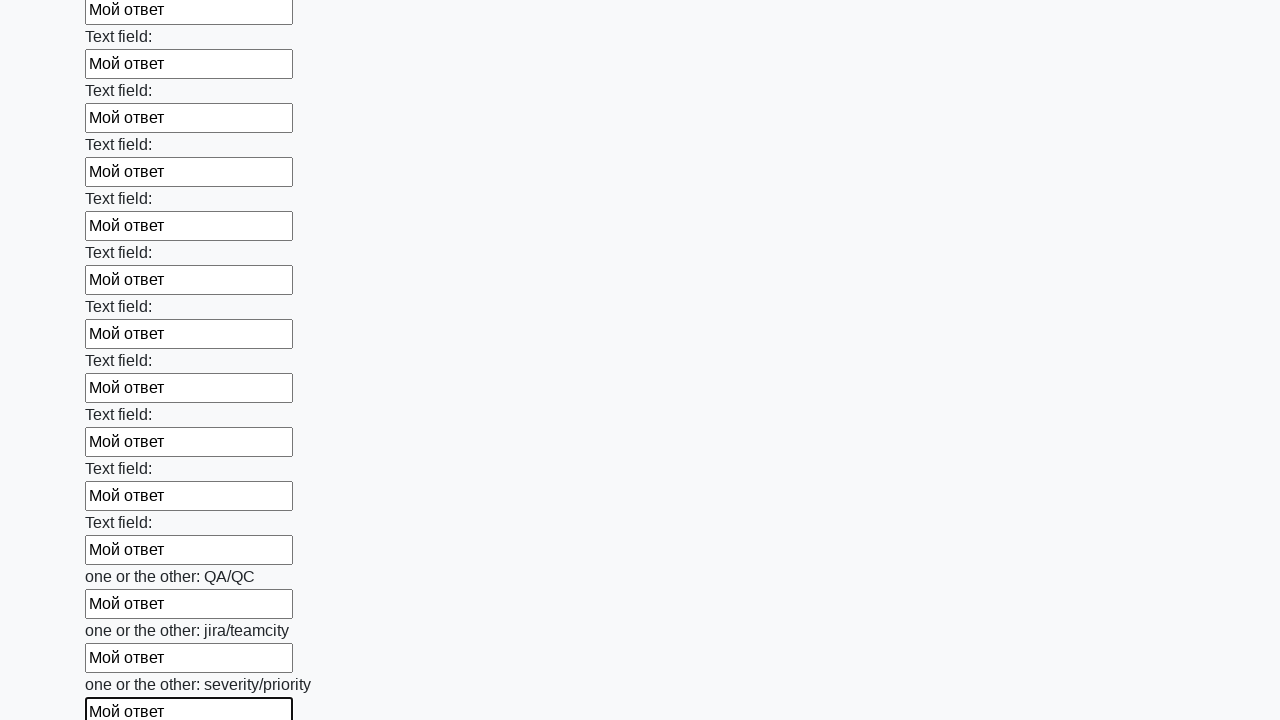

Filled input field with response text on input >> nth=90
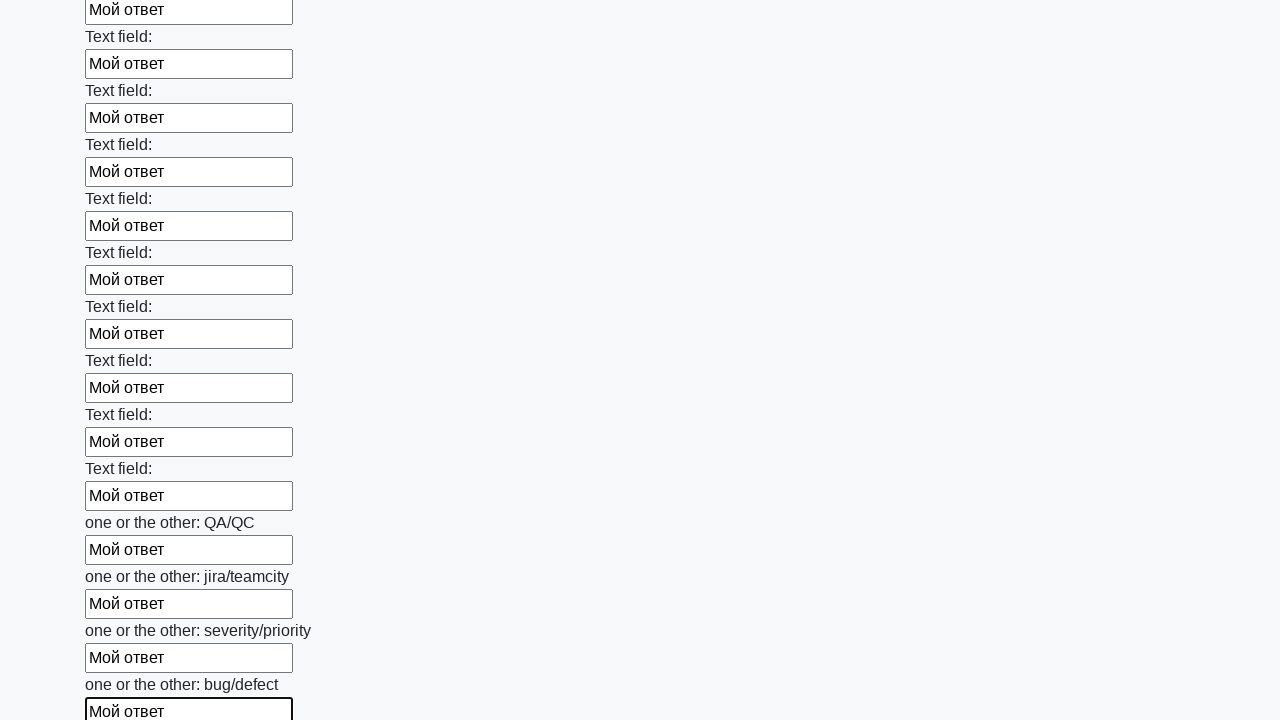

Filled input field with response text on input >> nth=91
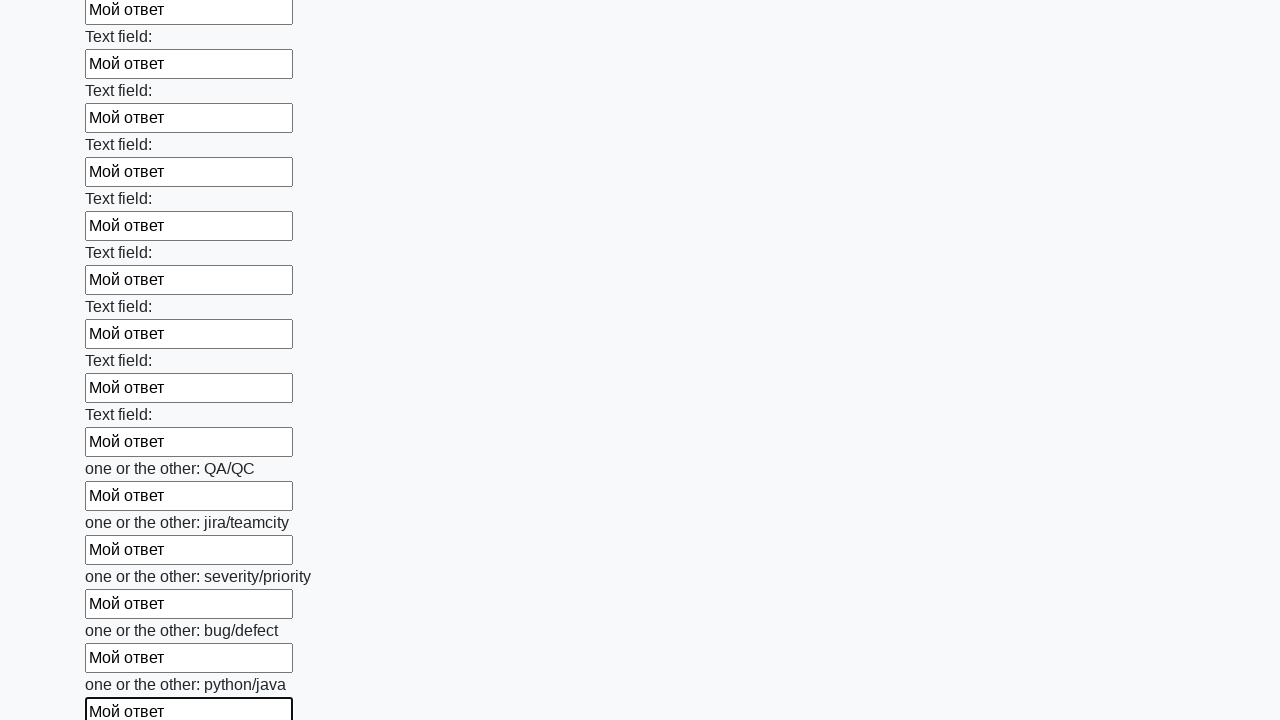

Filled input field with response text on input >> nth=92
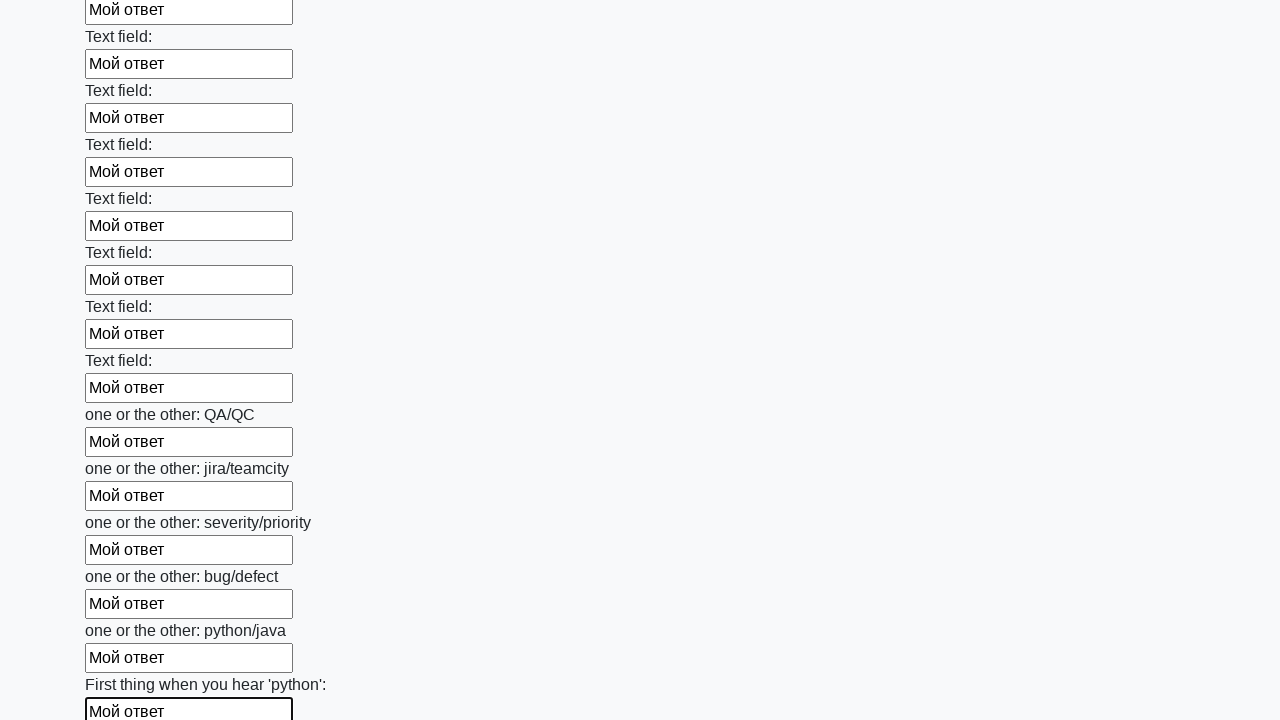

Filled input field with response text on input >> nth=93
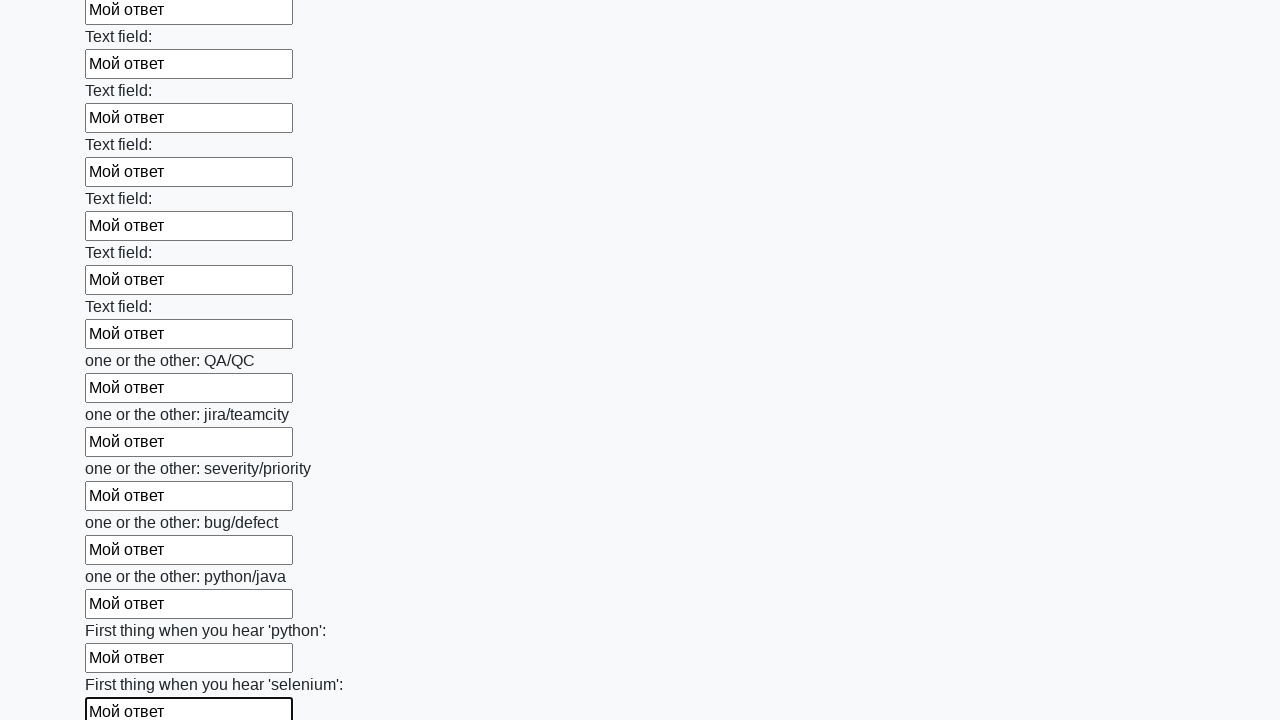

Filled input field with response text on input >> nth=94
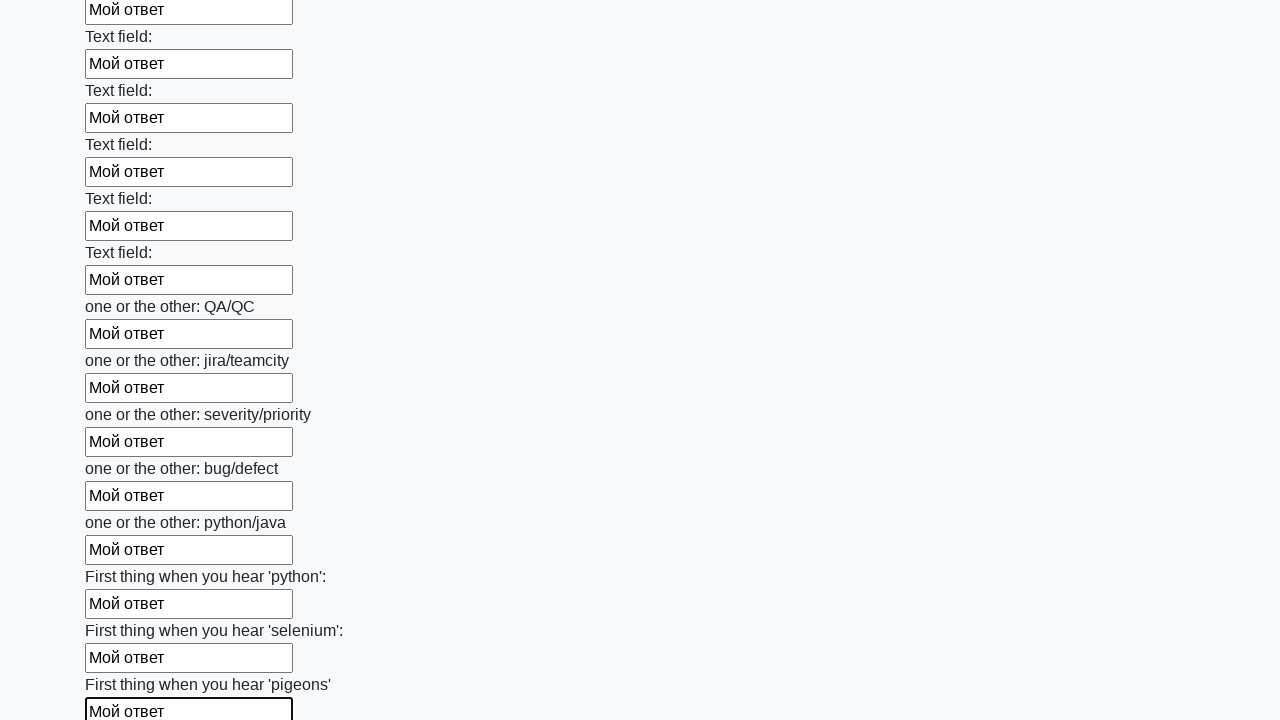

Filled input field with response text on input >> nth=95
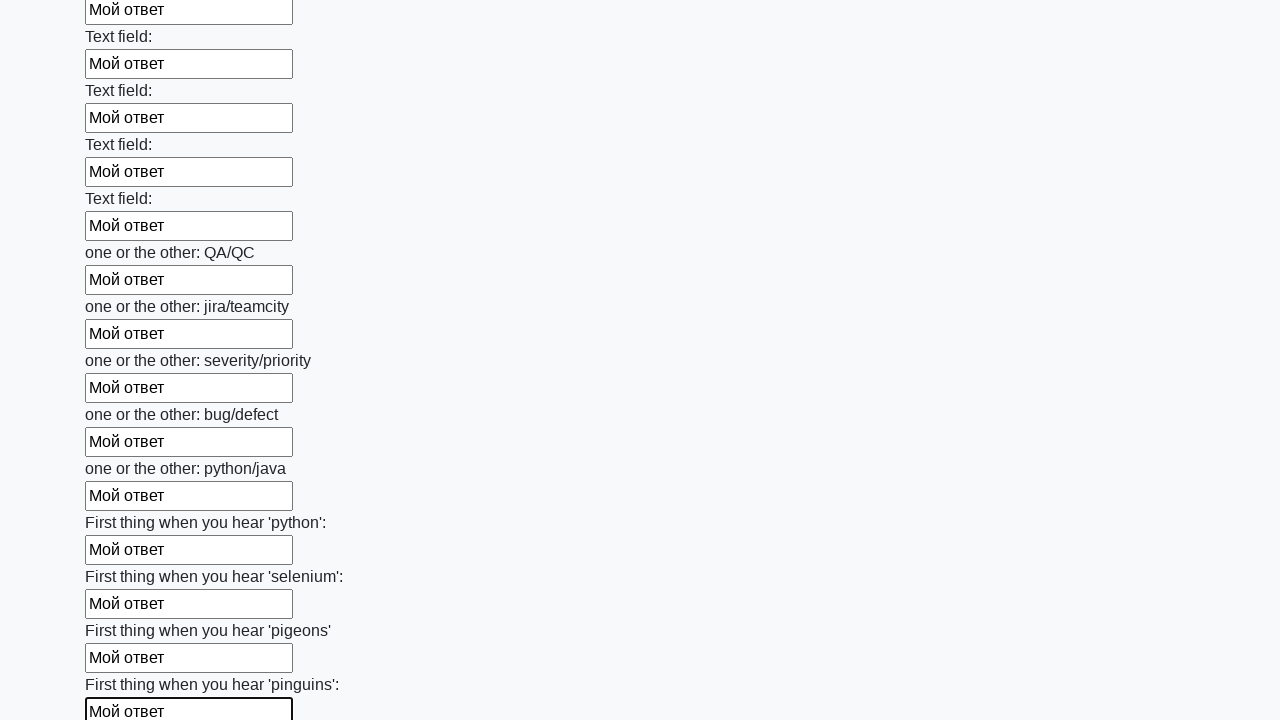

Filled input field with response text on input >> nth=96
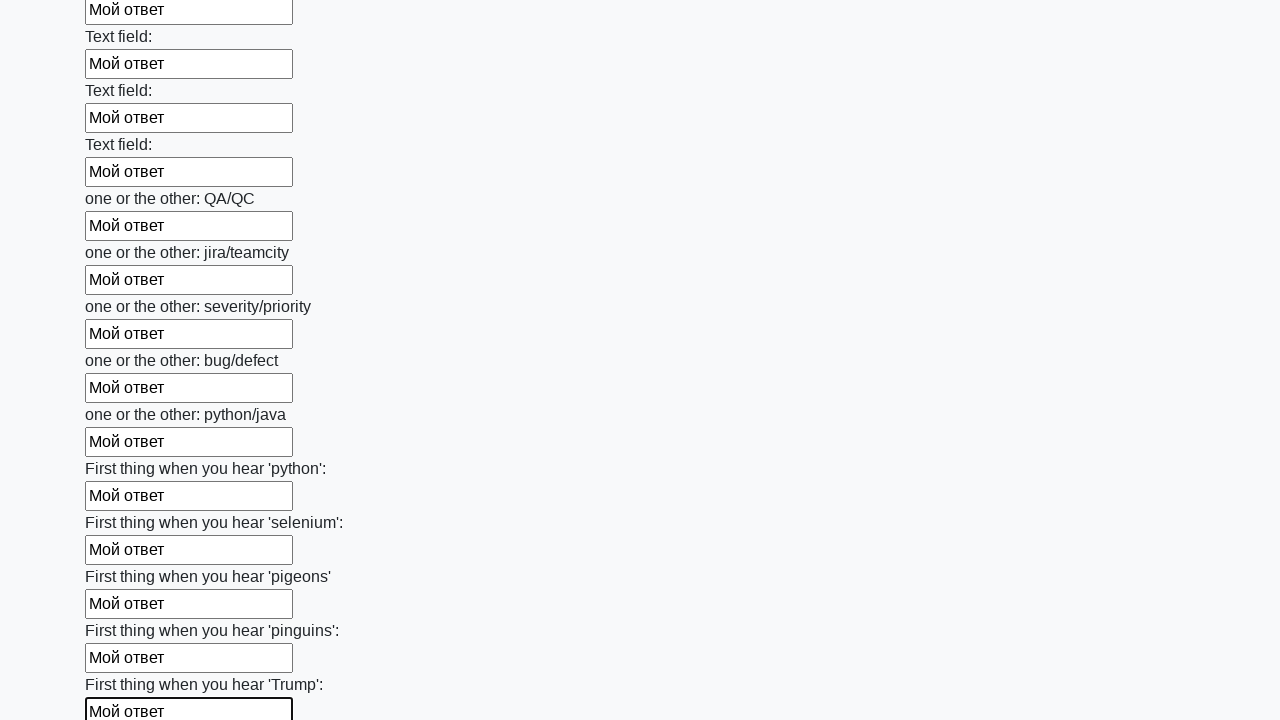

Filled input field with response text on input >> nth=97
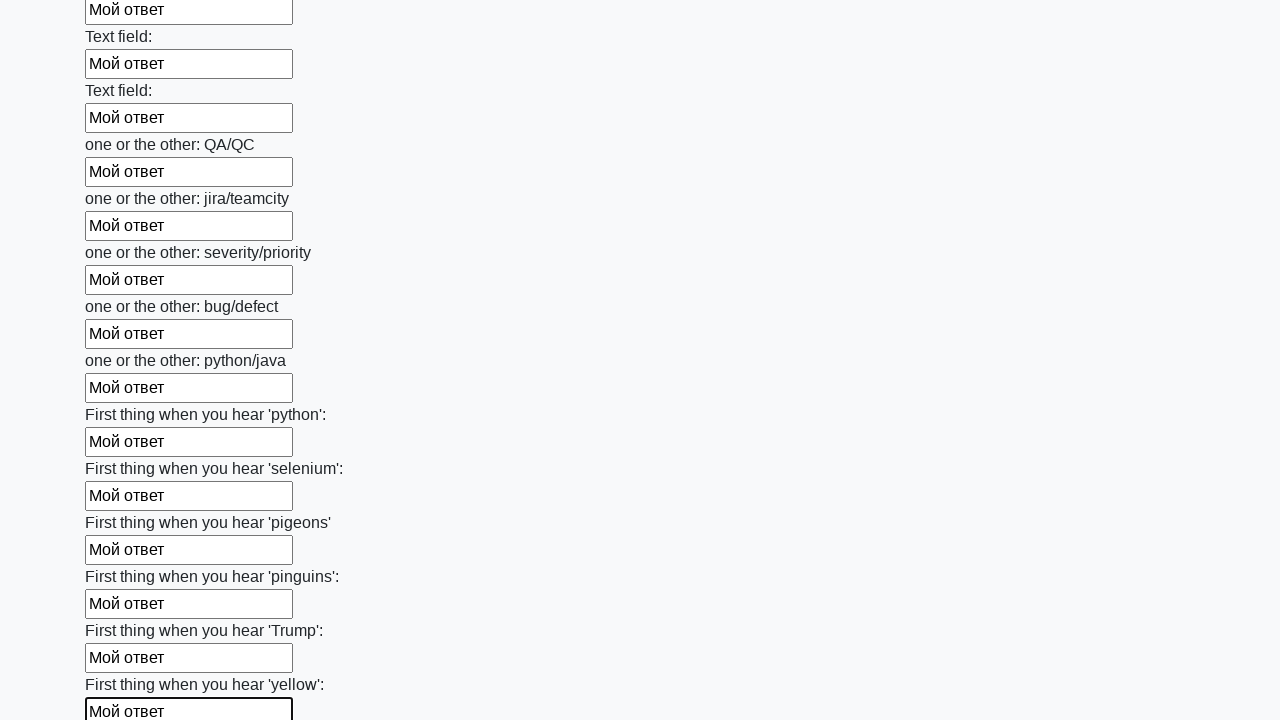

Filled input field with response text on input >> nth=98
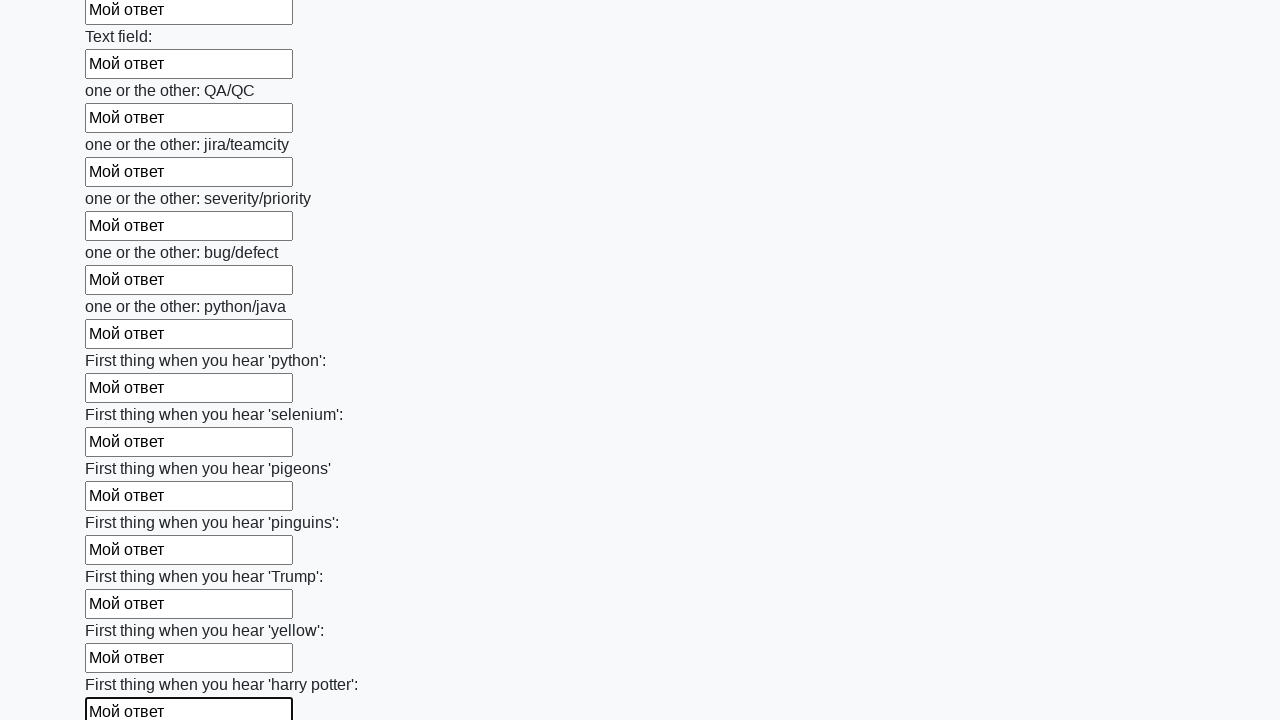

Filled input field with response text on input >> nth=99
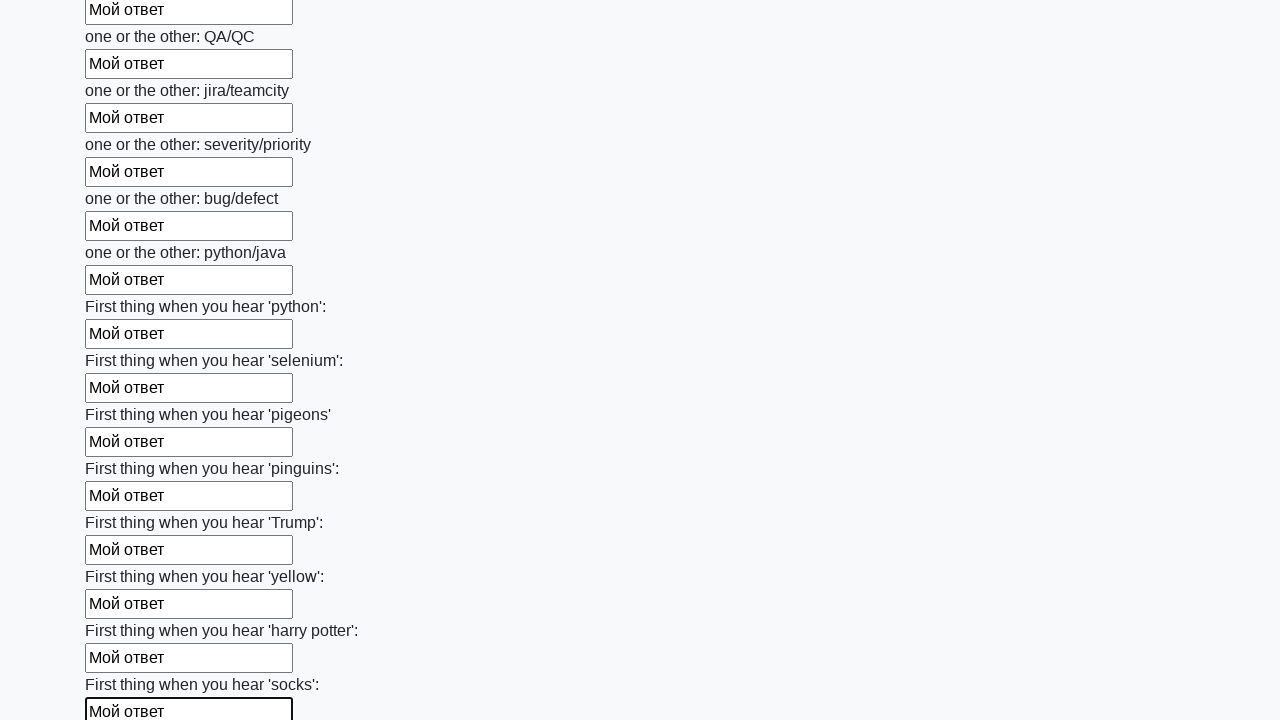

Clicked the submit button to submit the form at (123, 611) on button.btn
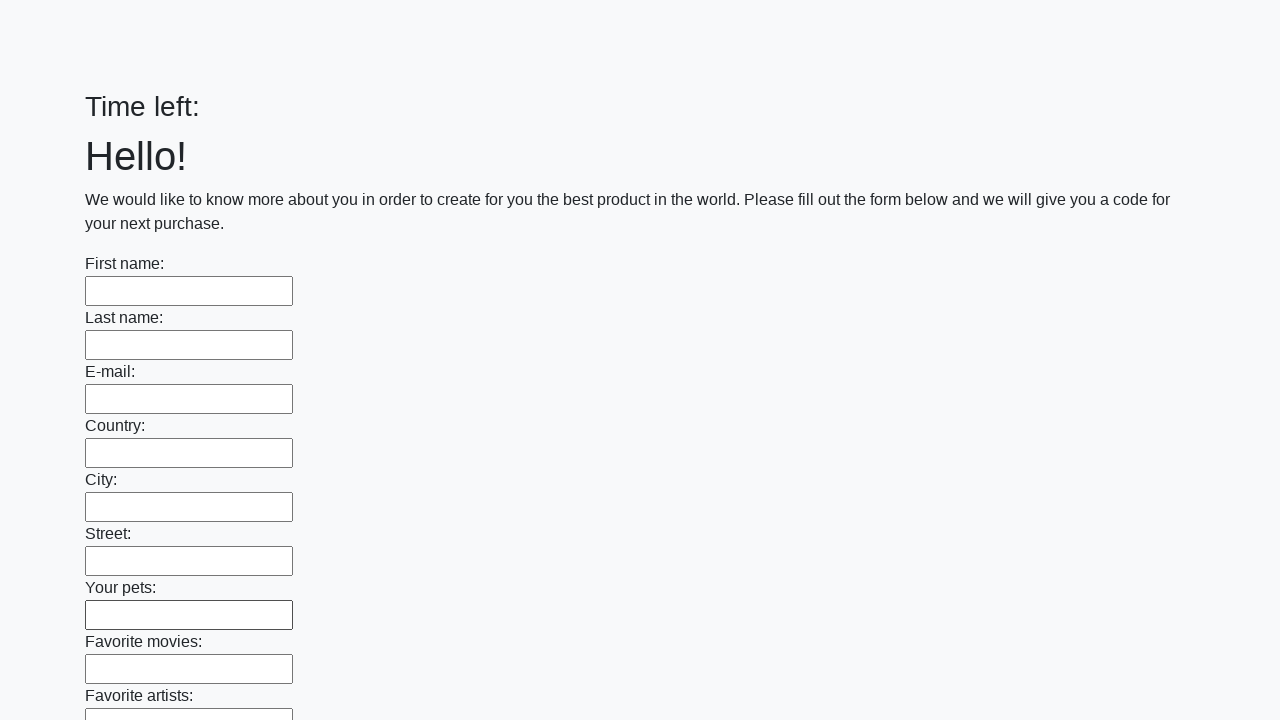

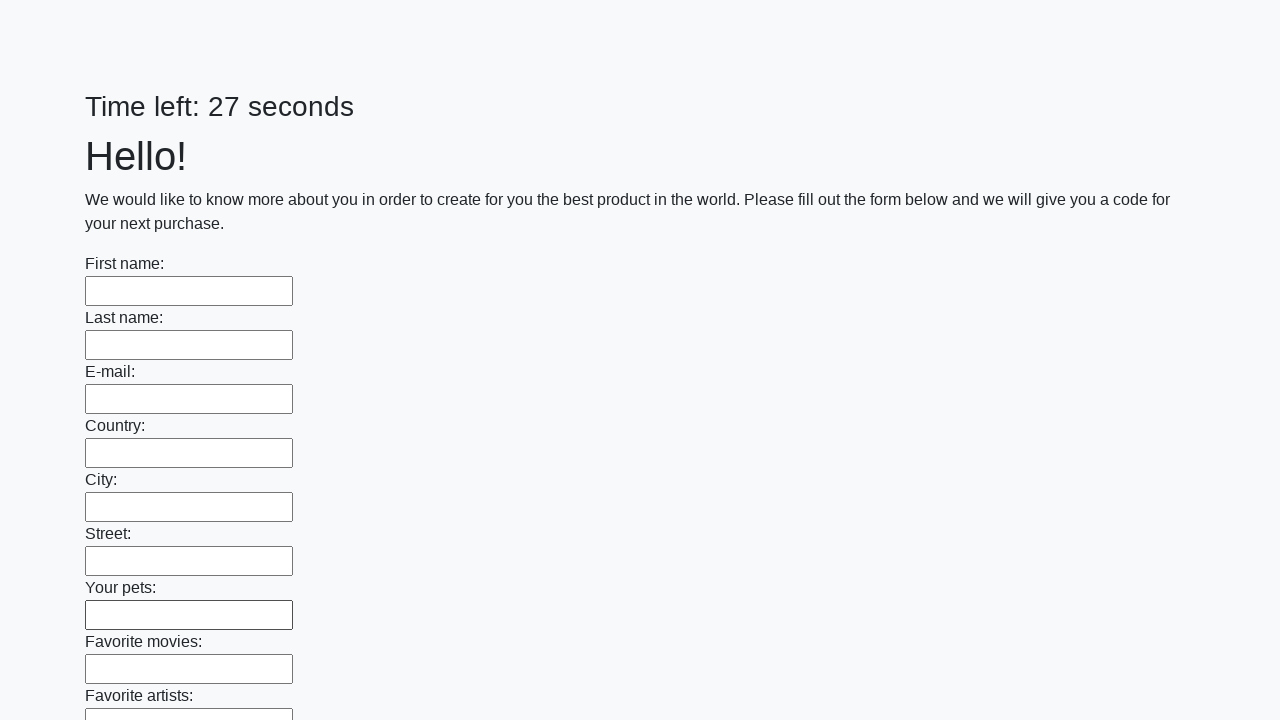